Tests slider manipulation using keyboard keys (End, Arrow Left, Home) to control slider position

Starting URL: https://www.w3schools.com/howto/howto_js_rangeslider.asp

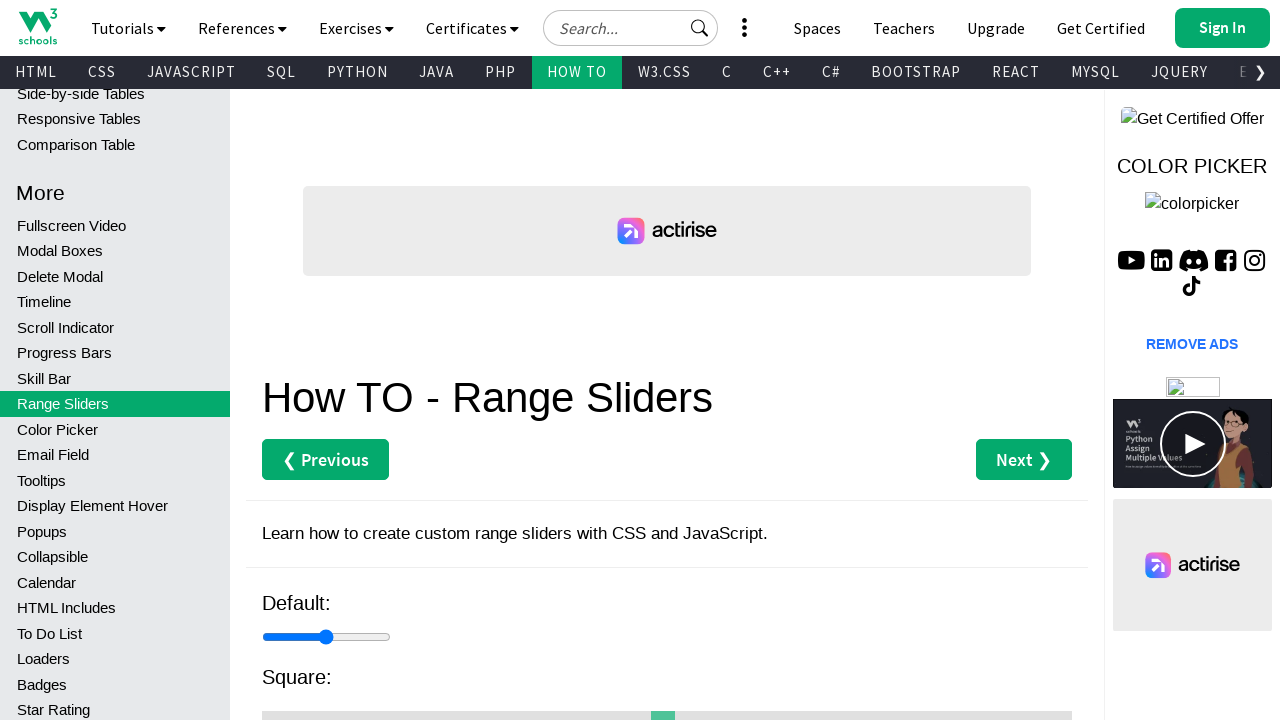

Waited for slider element #id2 to load
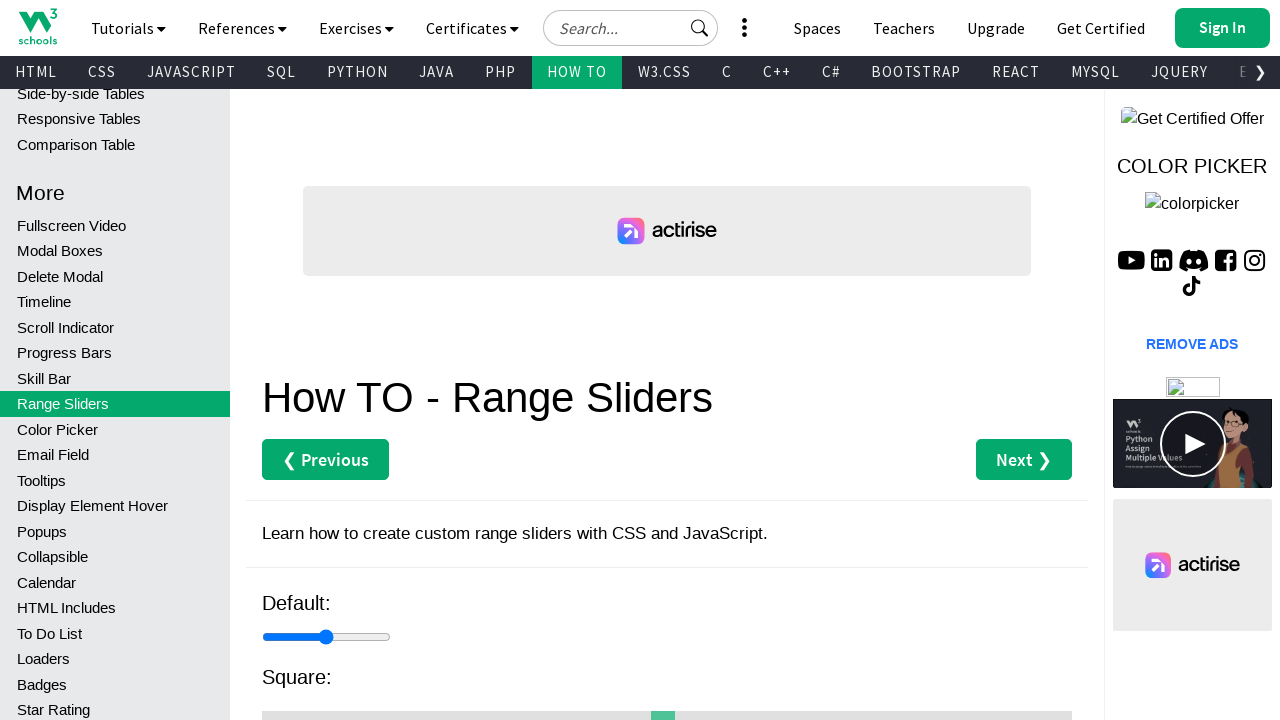

Clicked slider element to focus it at (667, 708) on #id2
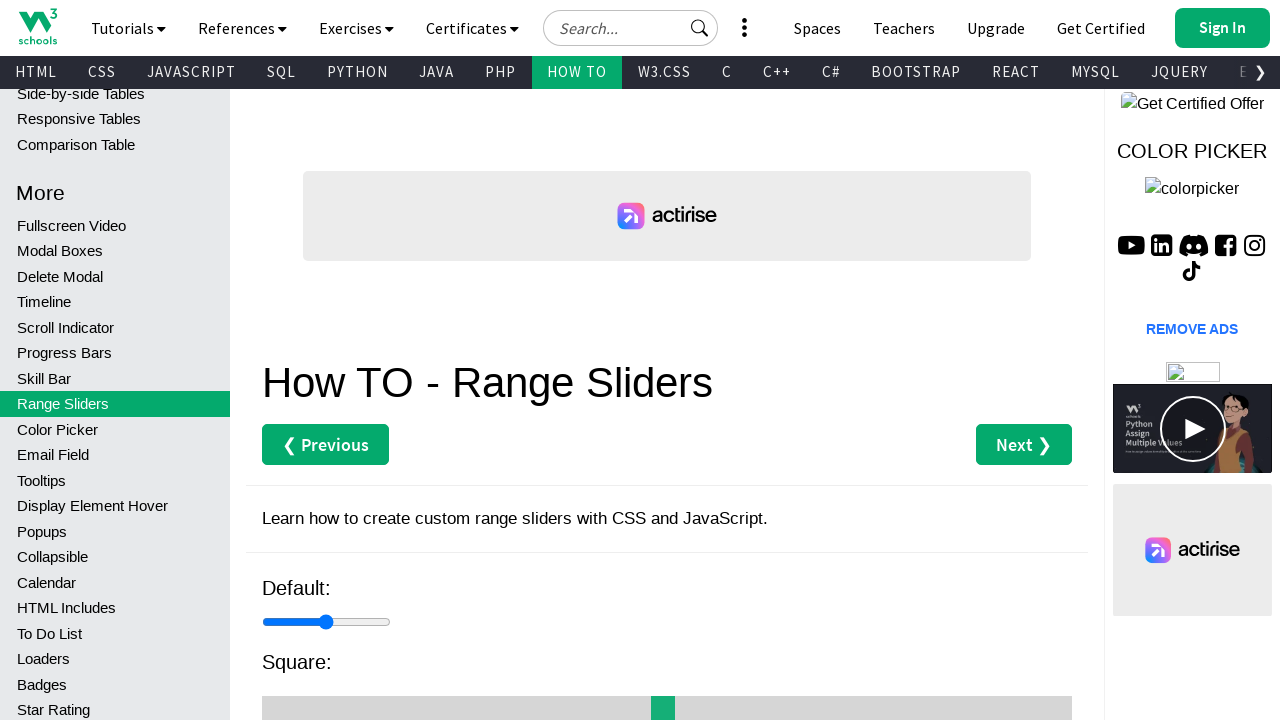

Pressed End key to move slider to maximum position
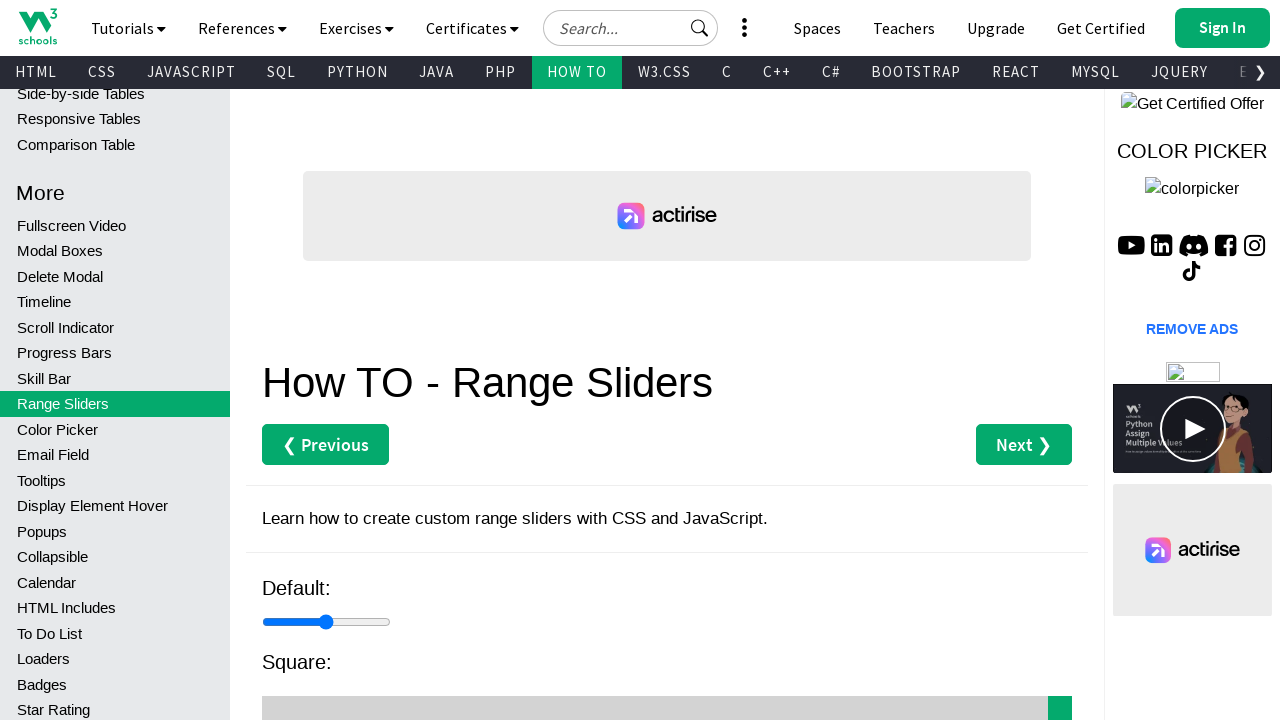

Waited 1000ms for slider animation
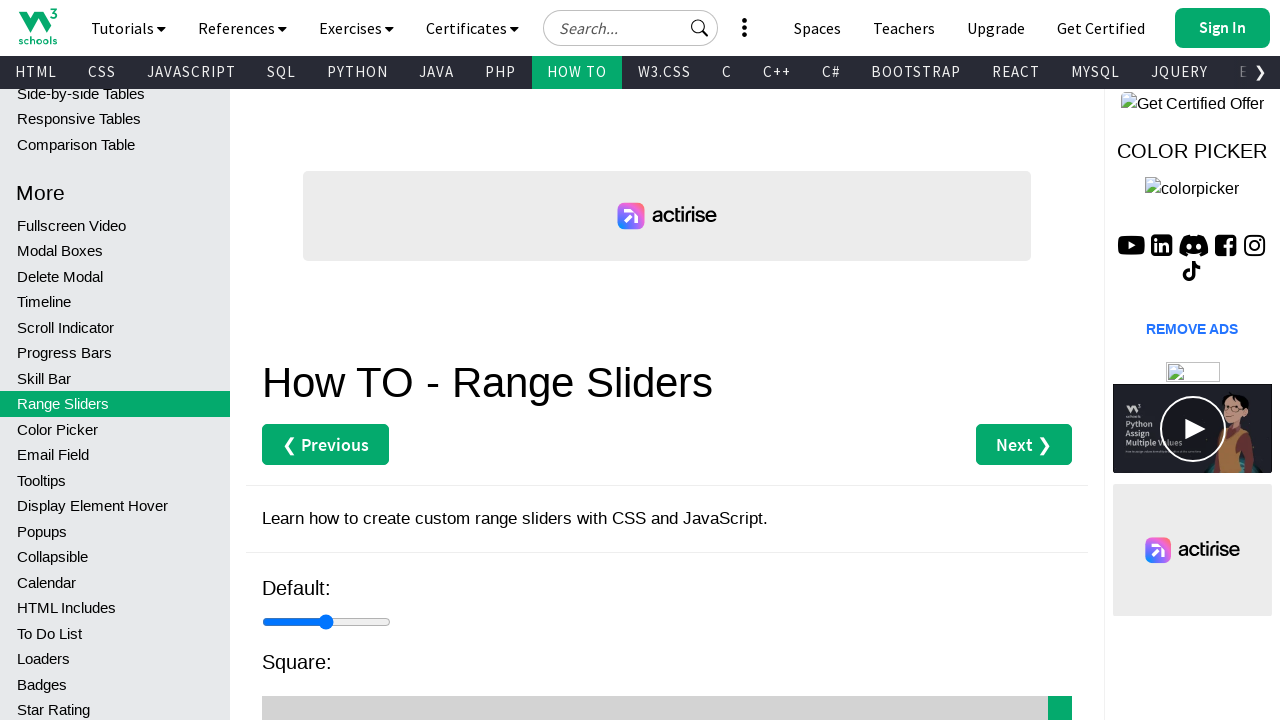

Pressed ArrowLeft key (iteration 1/69) to move slider left
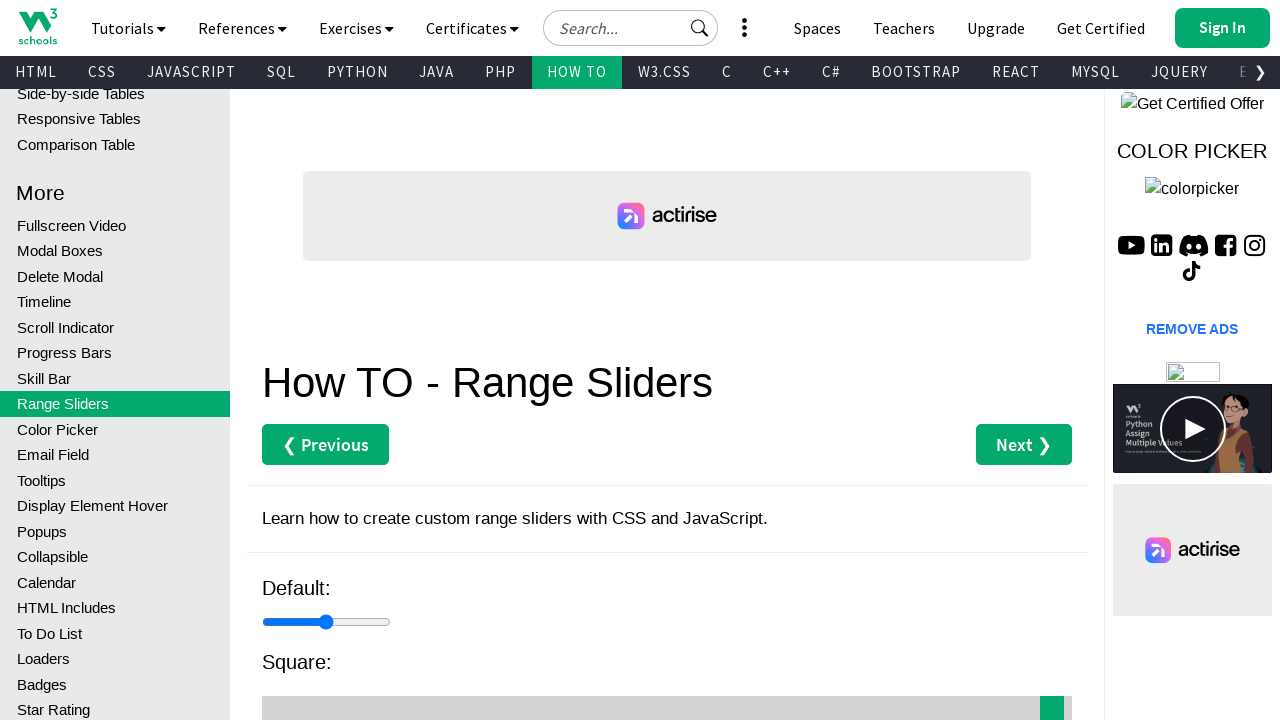

Pressed ArrowLeft key (iteration 2/69) to move slider left
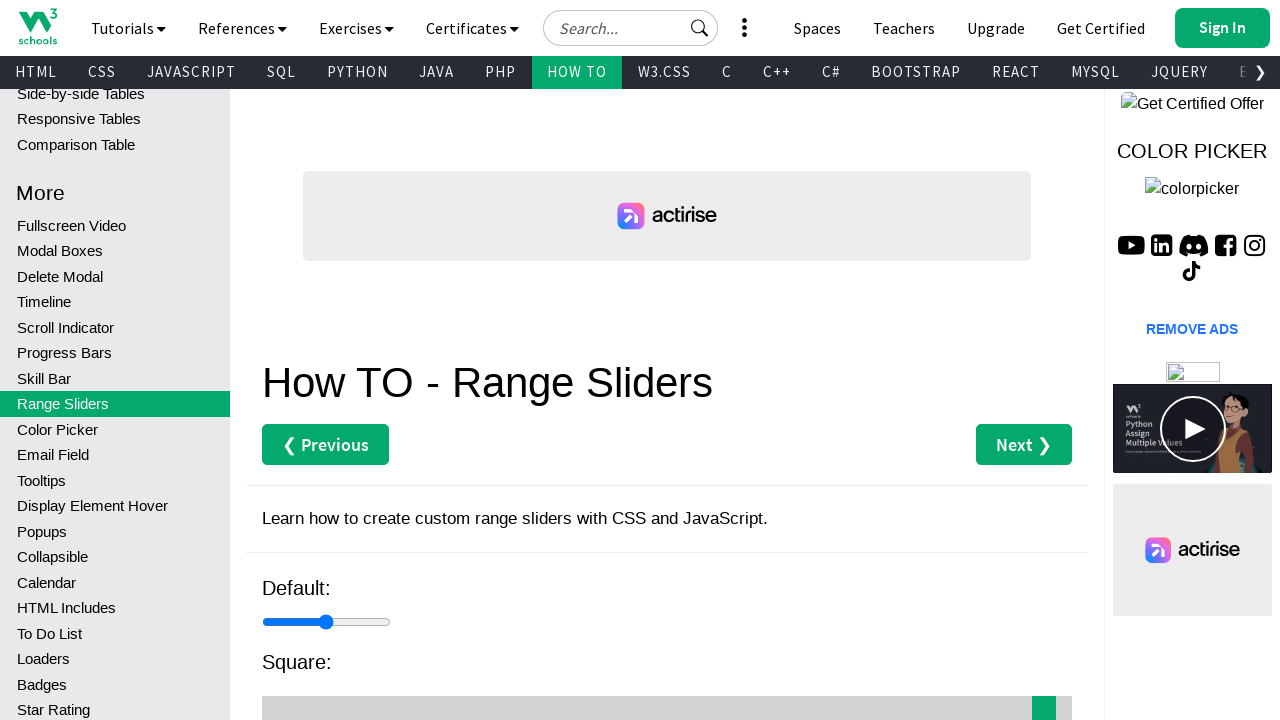

Pressed ArrowLeft key (iteration 3/69) to move slider left
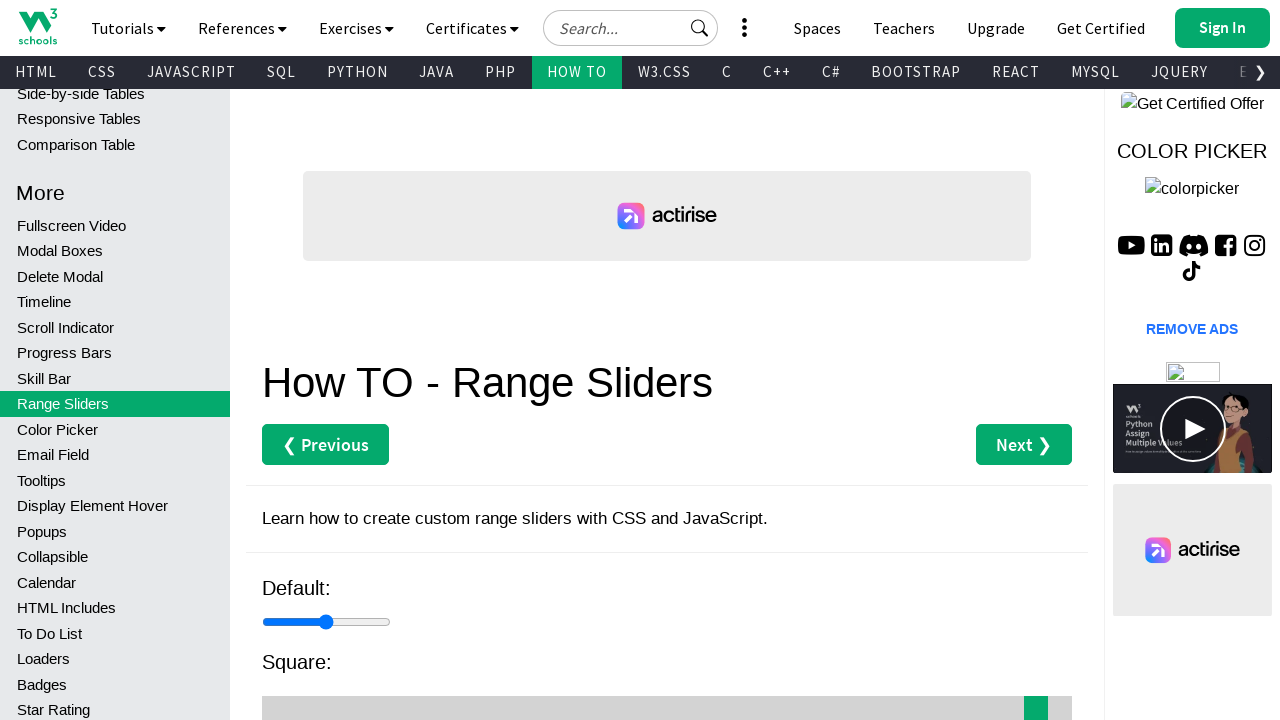

Pressed ArrowLeft key (iteration 4/69) to move slider left
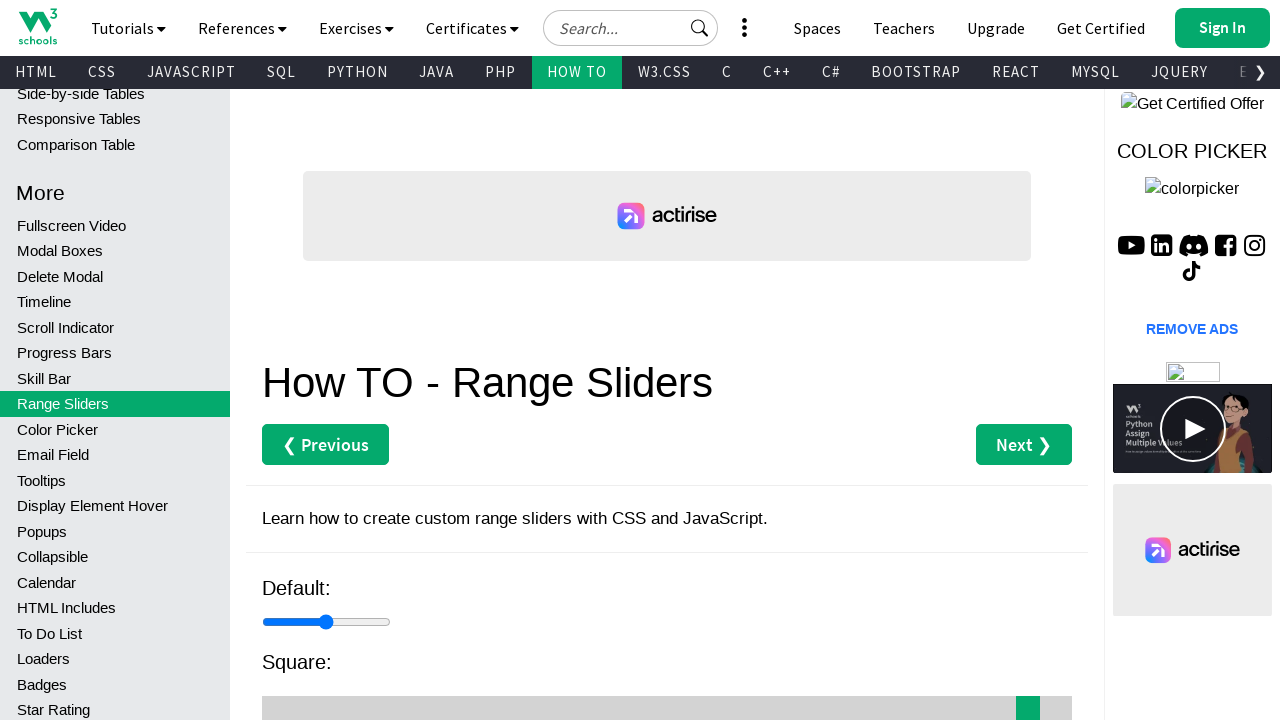

Pressed ArrowLeft key (iteration 5/69) to move slider left
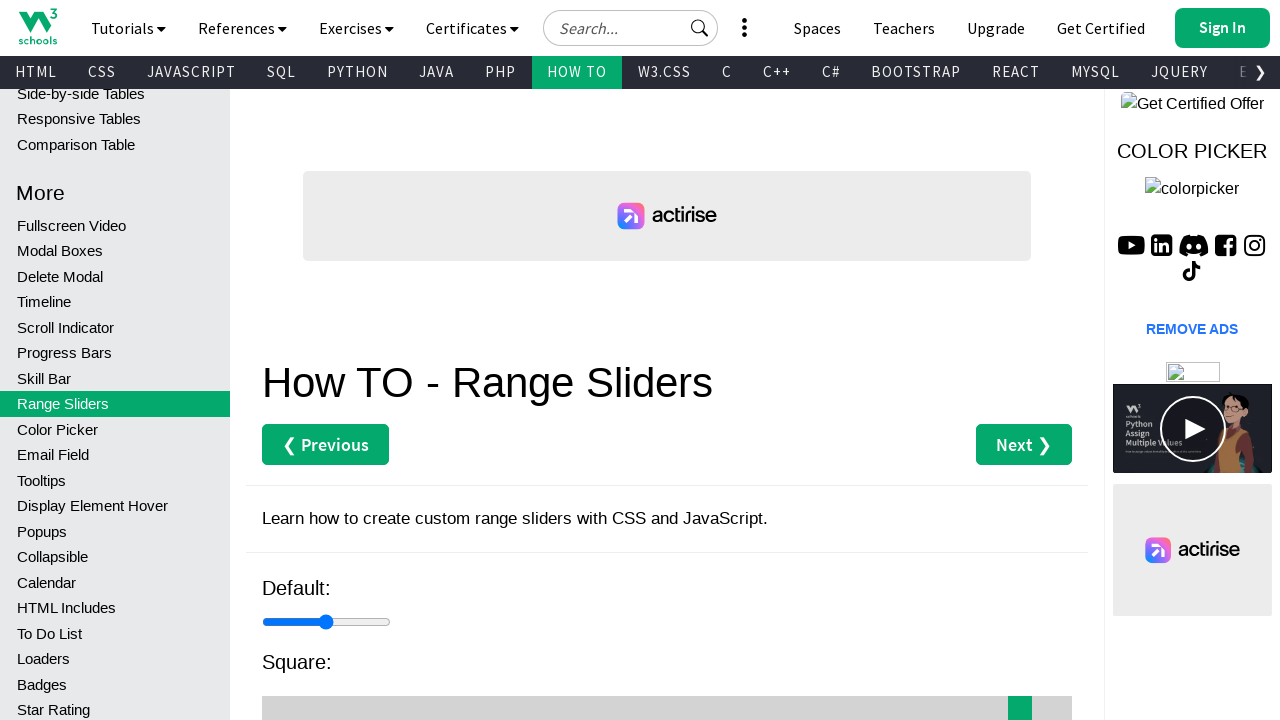

Pressed ArrowLeft key (iteration 6/69) to move slider left
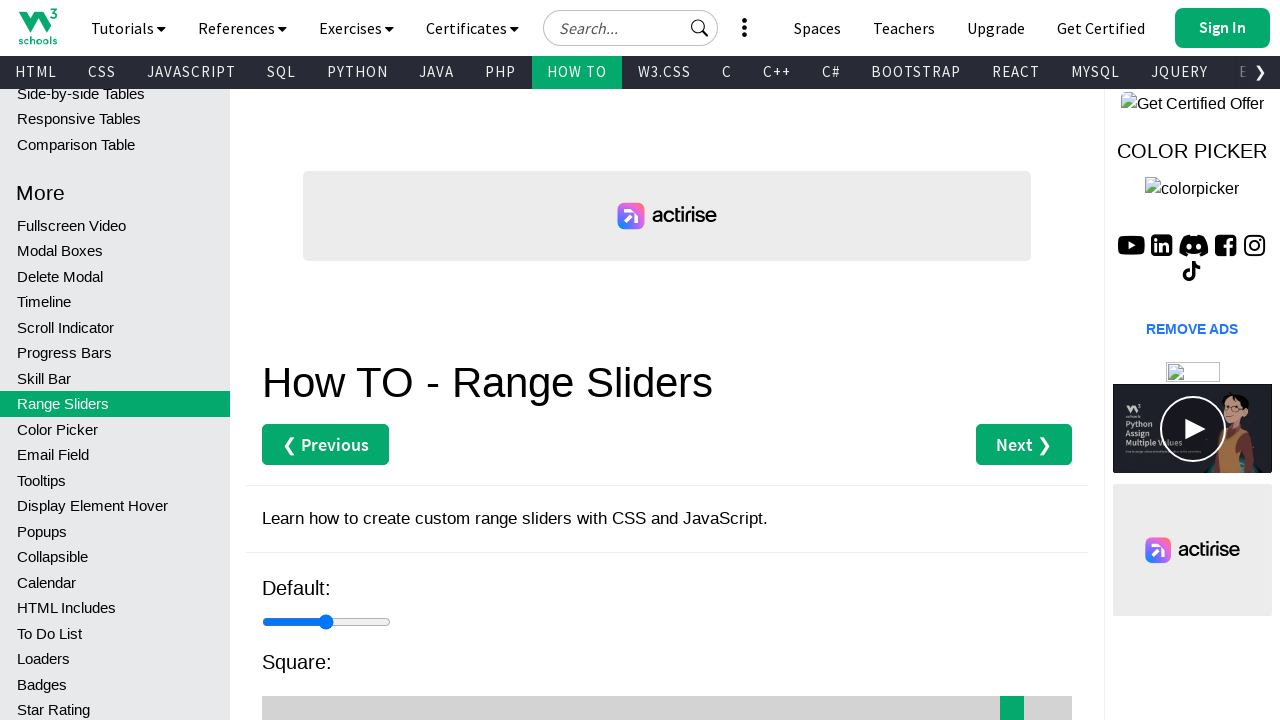

Pressed ArrowLeft key (iteration 7/69) to move slider left
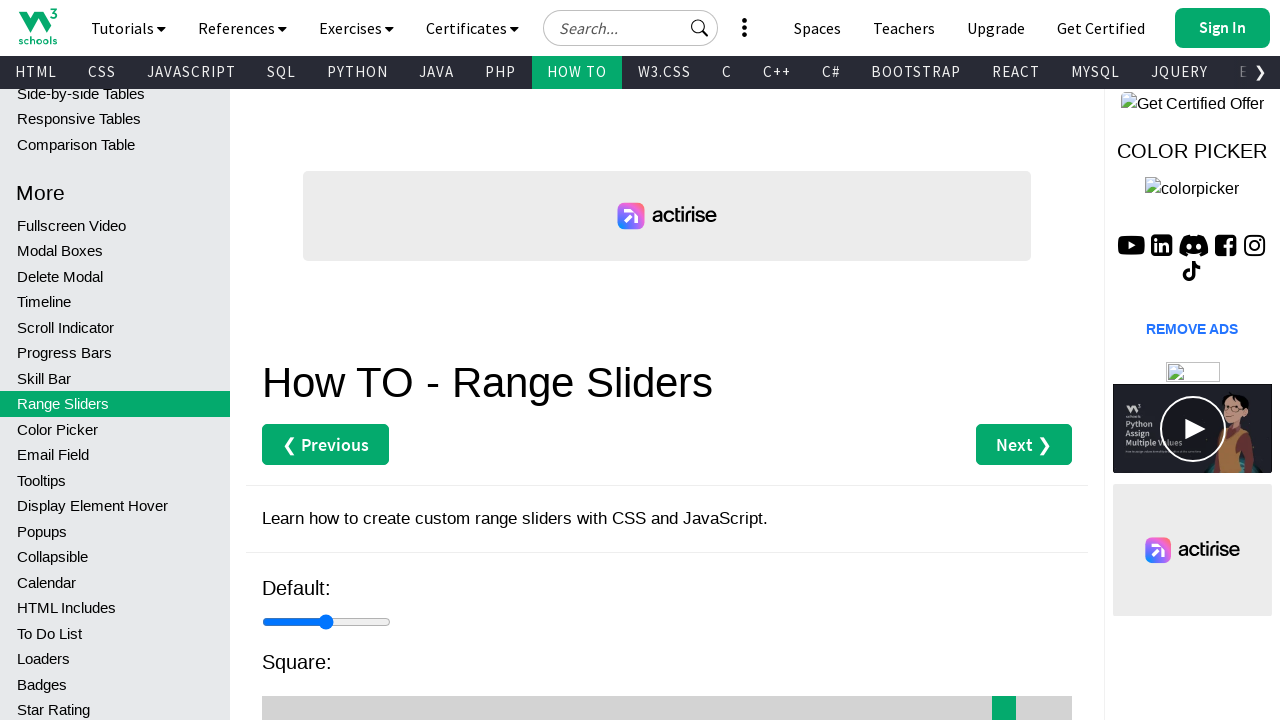

Pressed ArrowLeft key (iteration 8/69) to move slider left
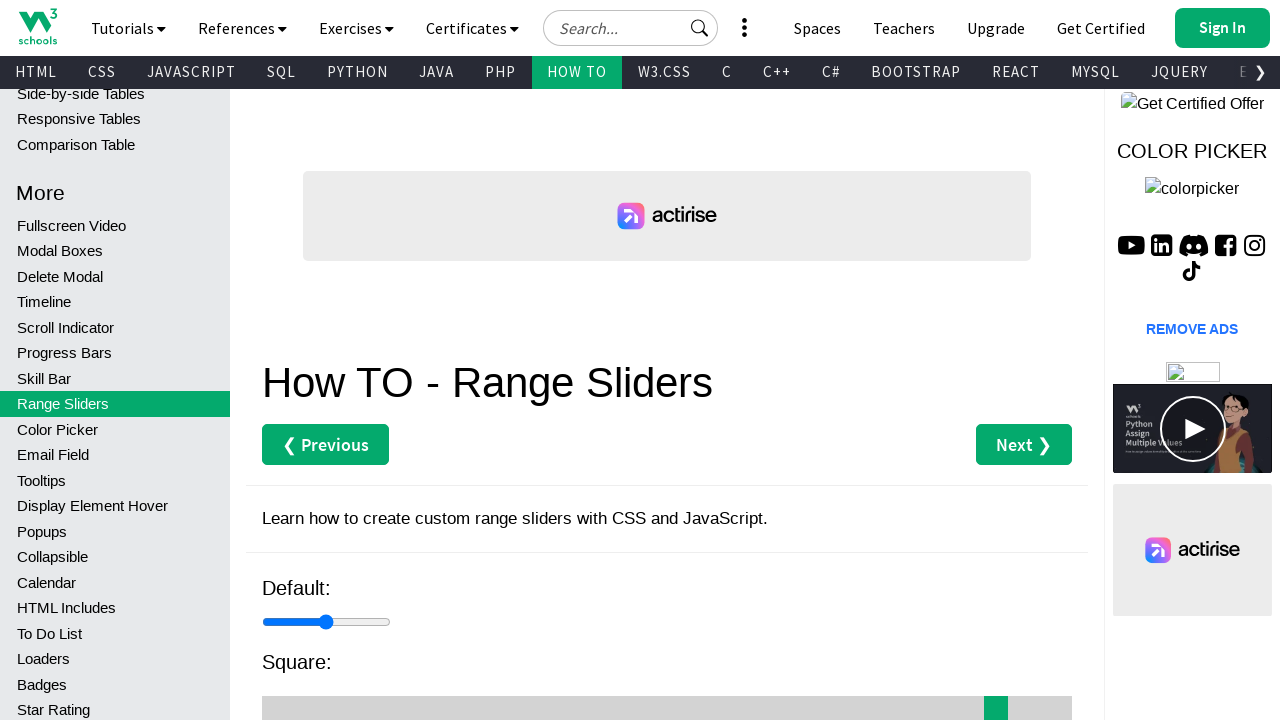

Pressed ArrowLeft key (iteration 9/69) to move slider left
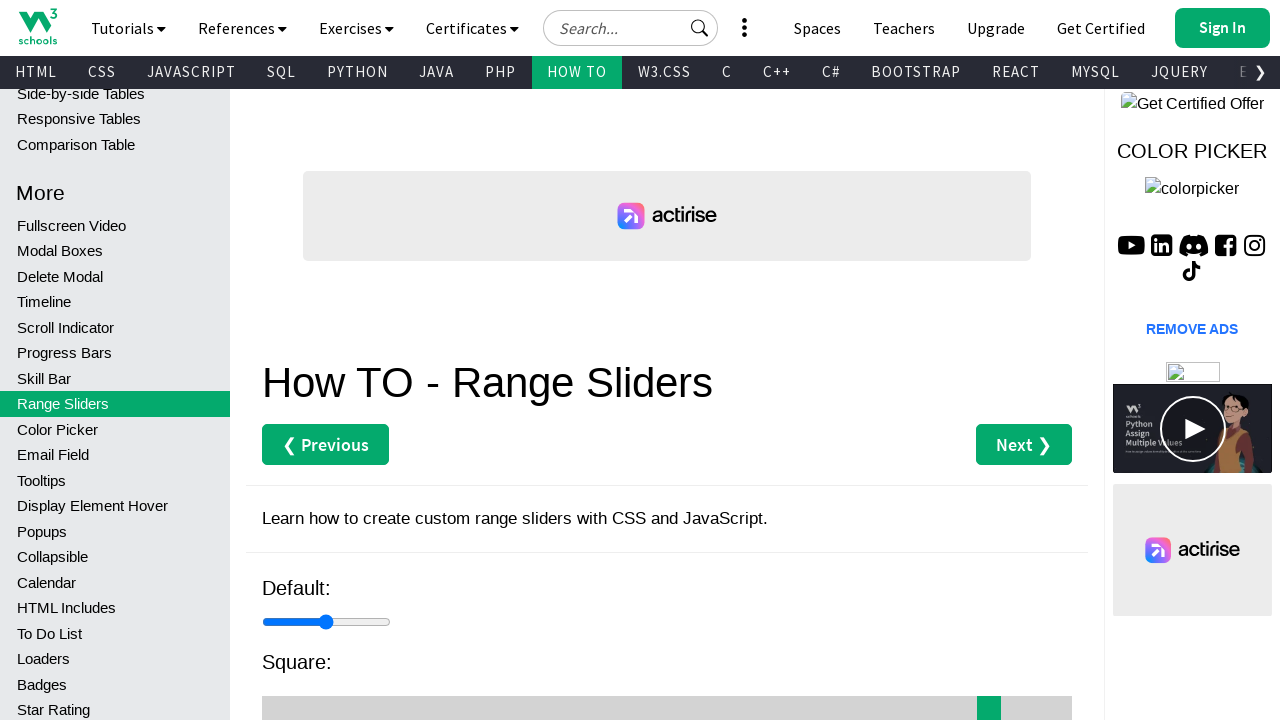

Pressed ArrowLeft key (iteration 10/69) to move slider left
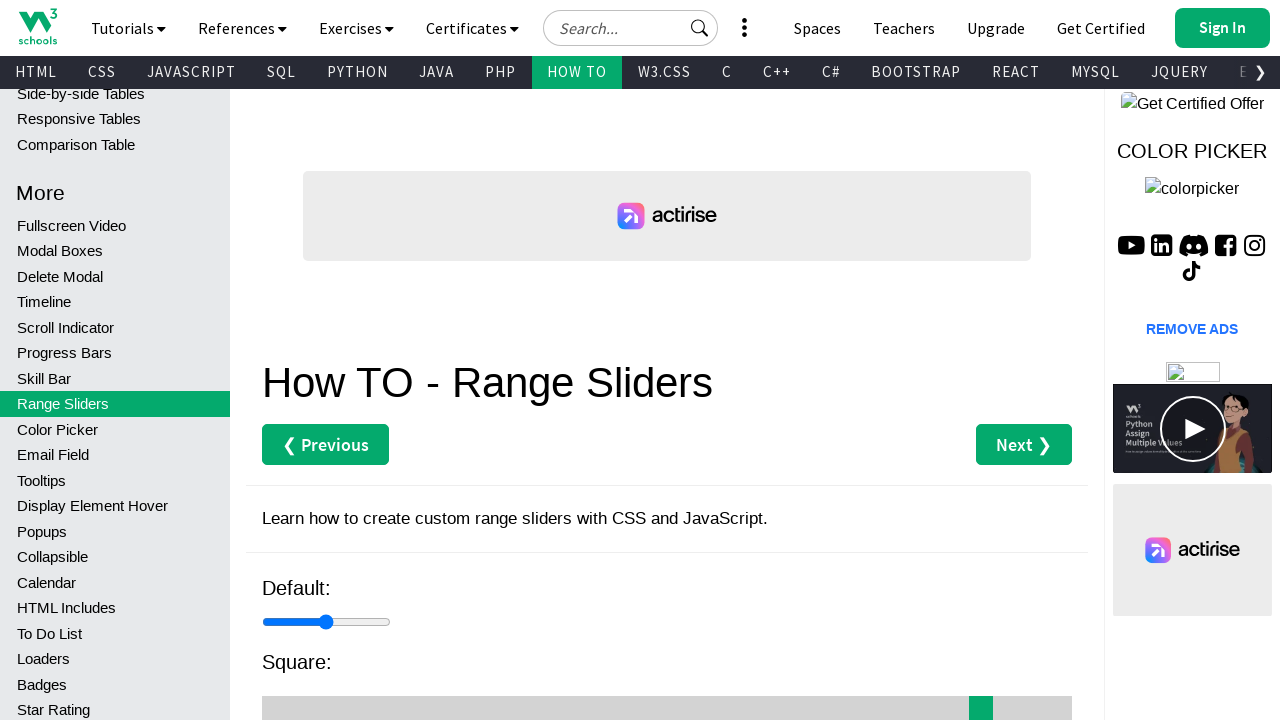

Pressed ArrowLeft key (iteration 11/69) to move slider left
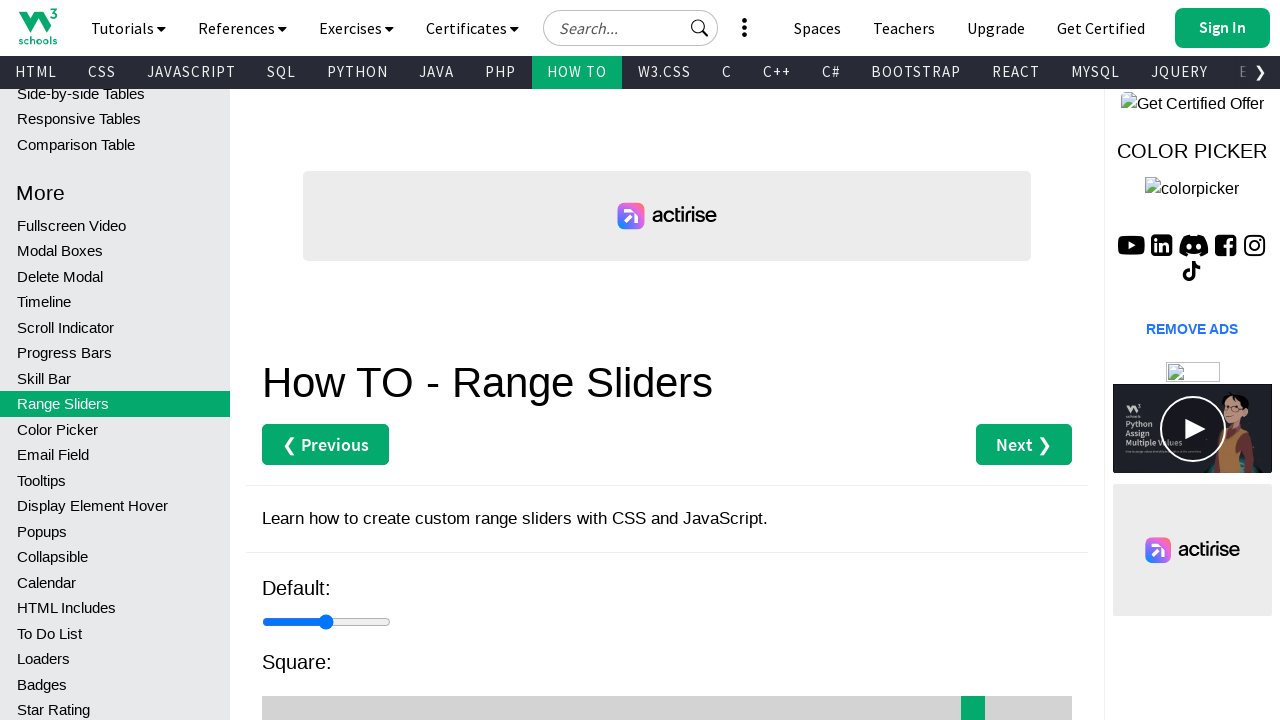

Pressed ArrowLeft key (iteration 12/69) to move slider left
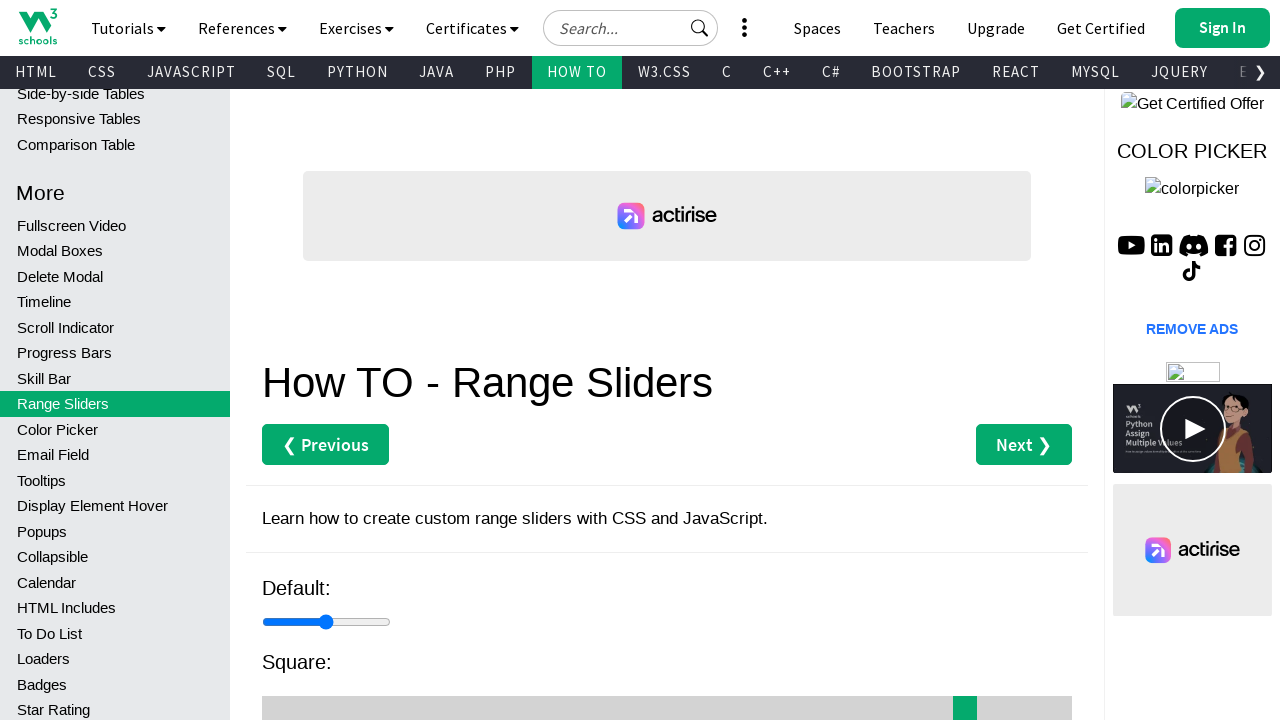

Pressed ArrowLeft key (iteration 13/69) to move slider left
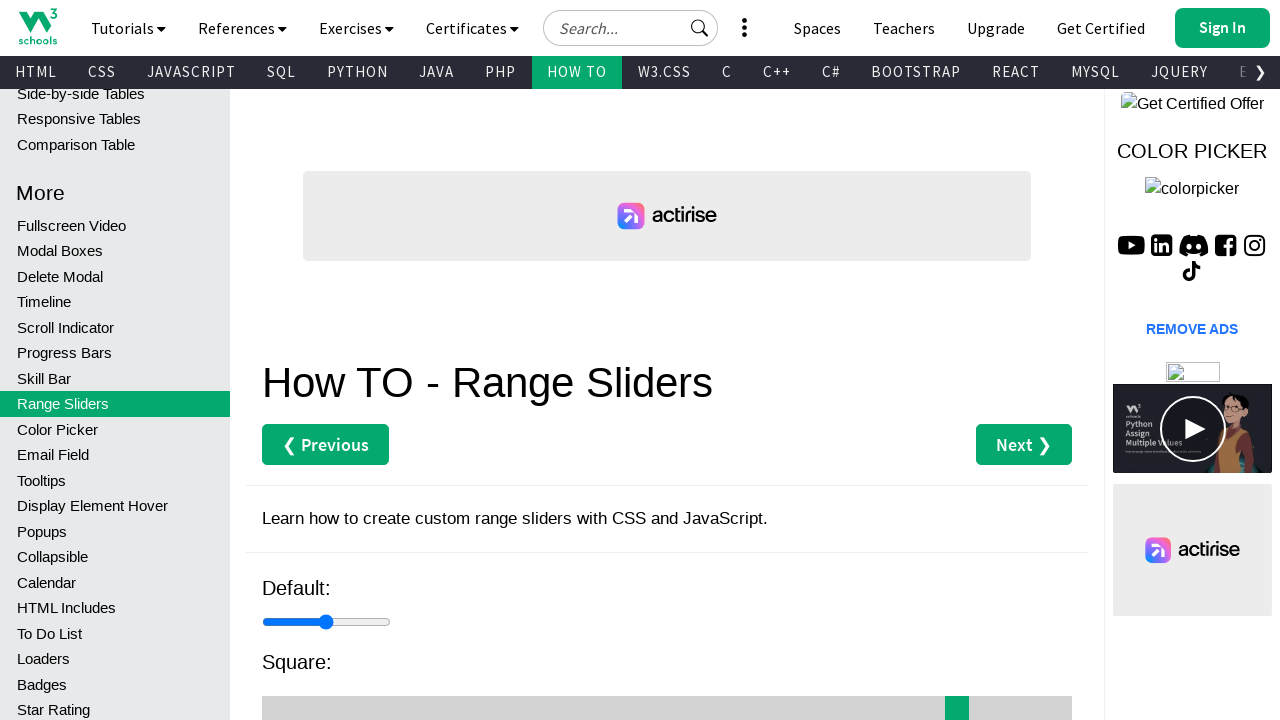

Pressed ArrowLeft key (iteration 14/69) to move slider left
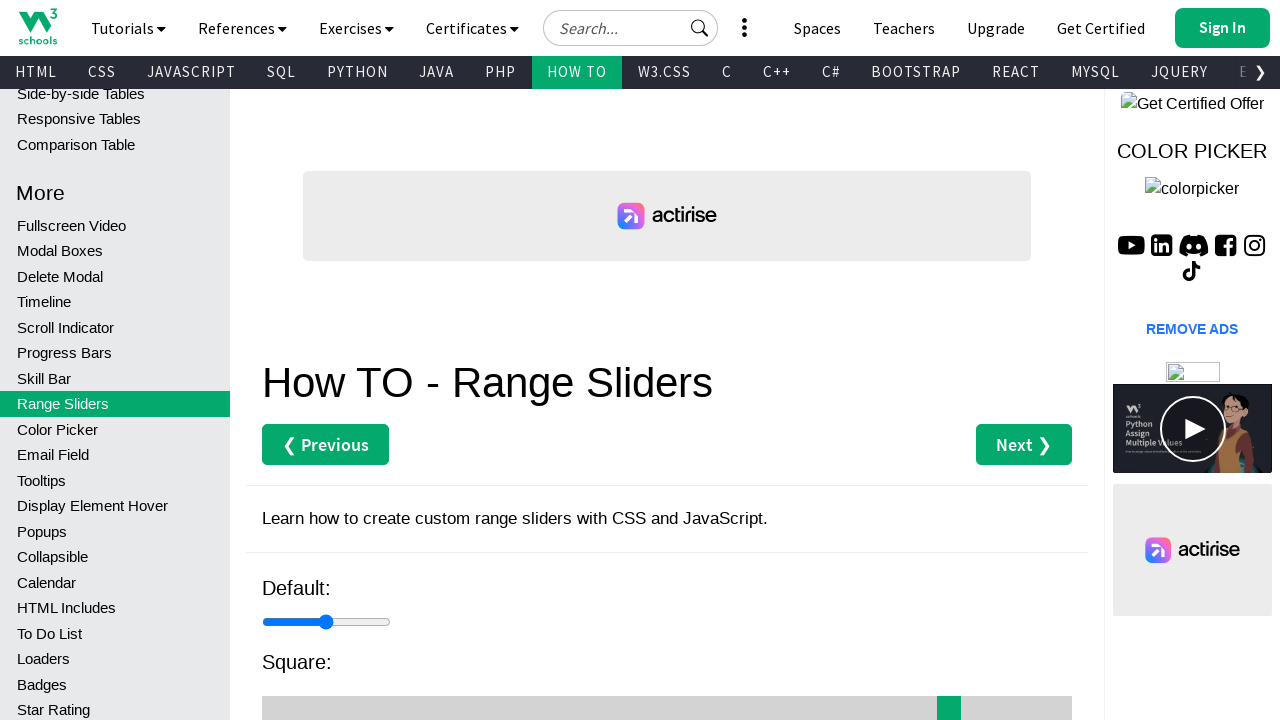

Pressed ArrowLeft key (iteration 15/69) to move slider left
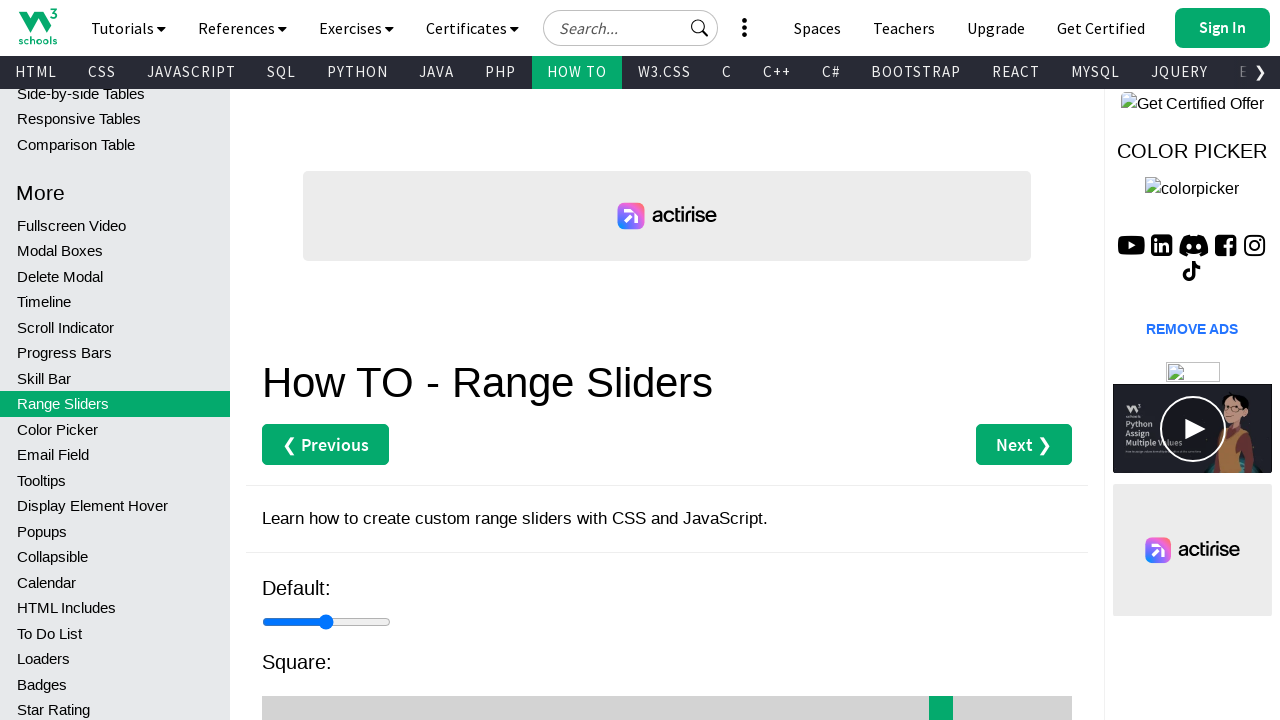

Pressed ArrowLeft key (iteration 16/69) to move slider left
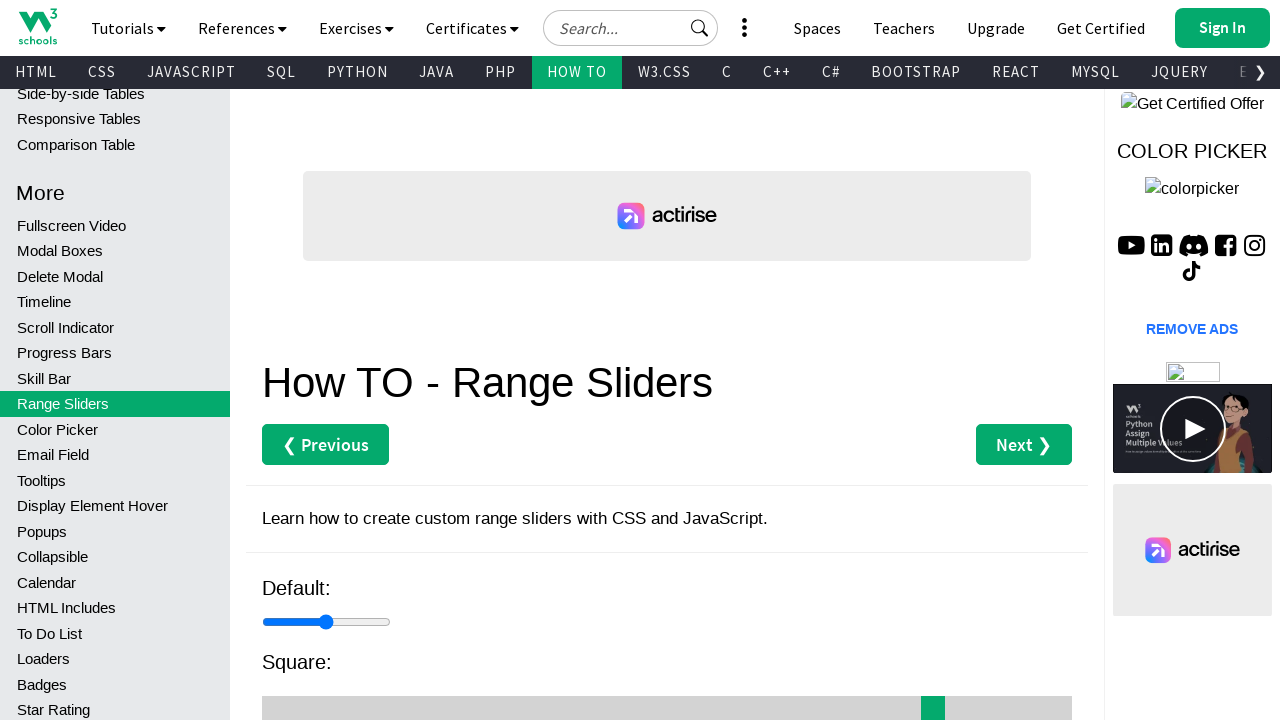

Pressed ArrowLeft key (iteration 17/69) to move slider left
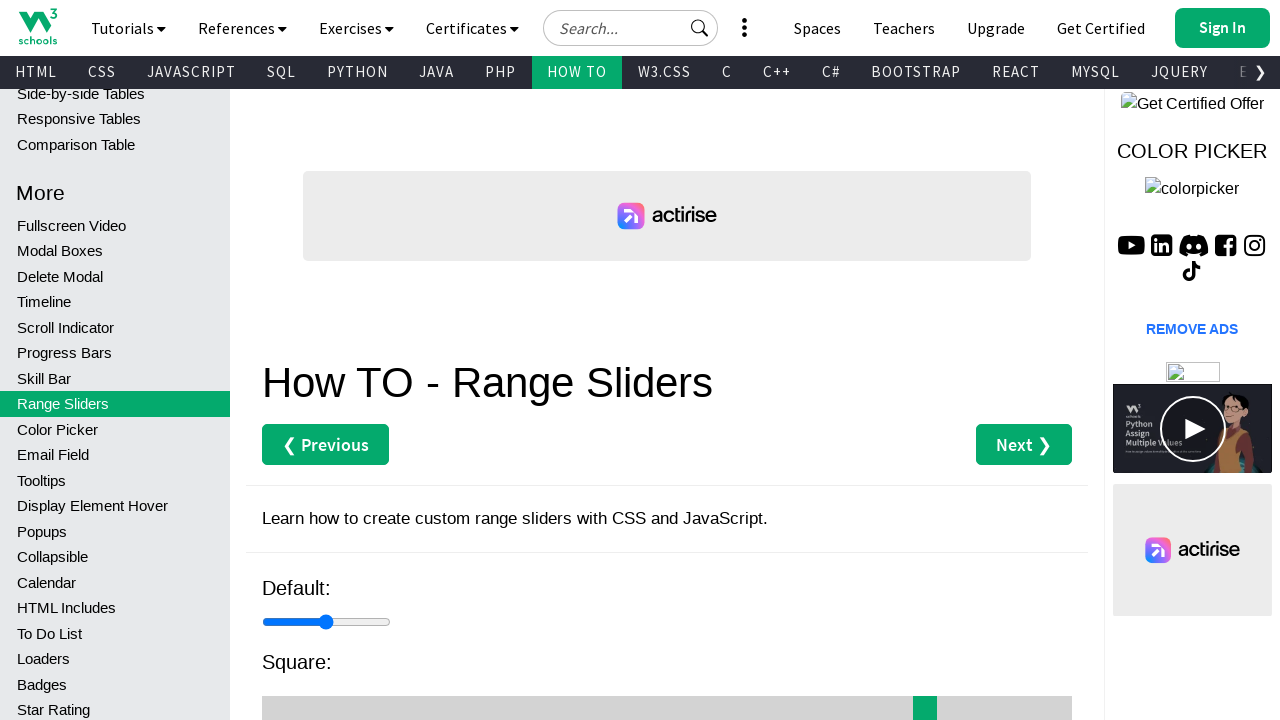

Pressed ArrowLeft key (iteration 18/69) to move slider left
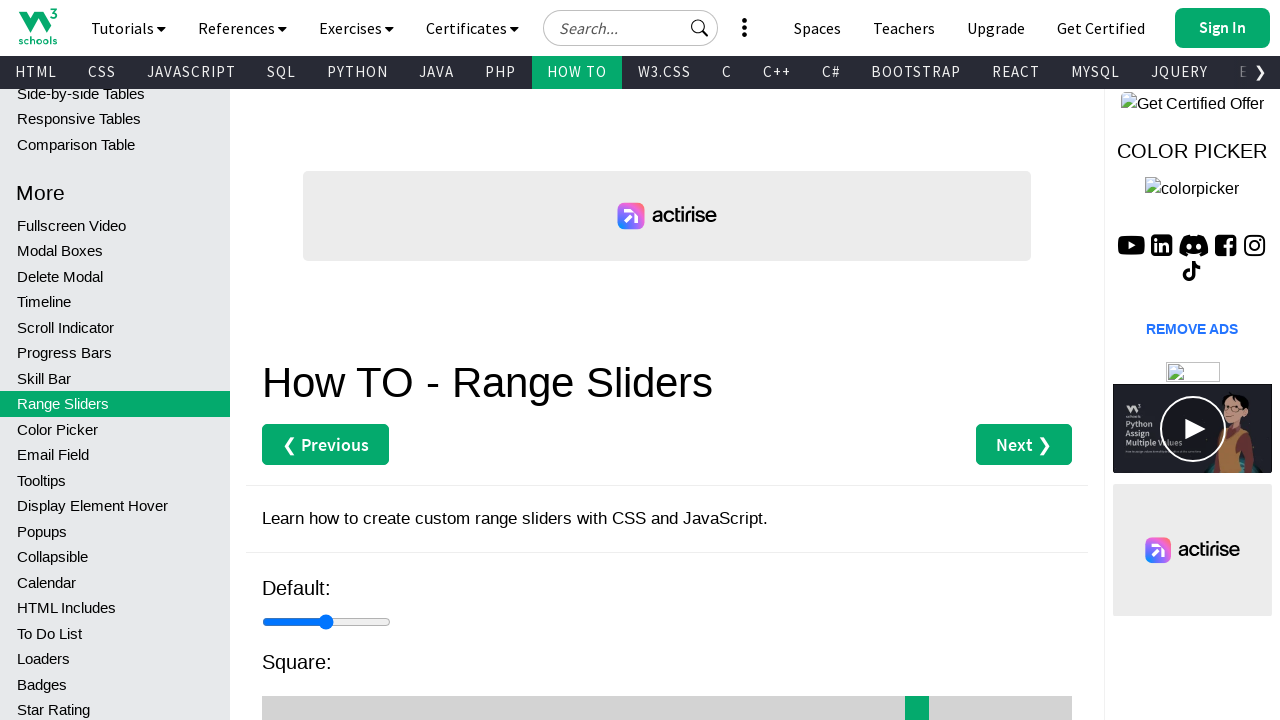

Pressed ArrowLeft key (iteration 19/69) to move slider left
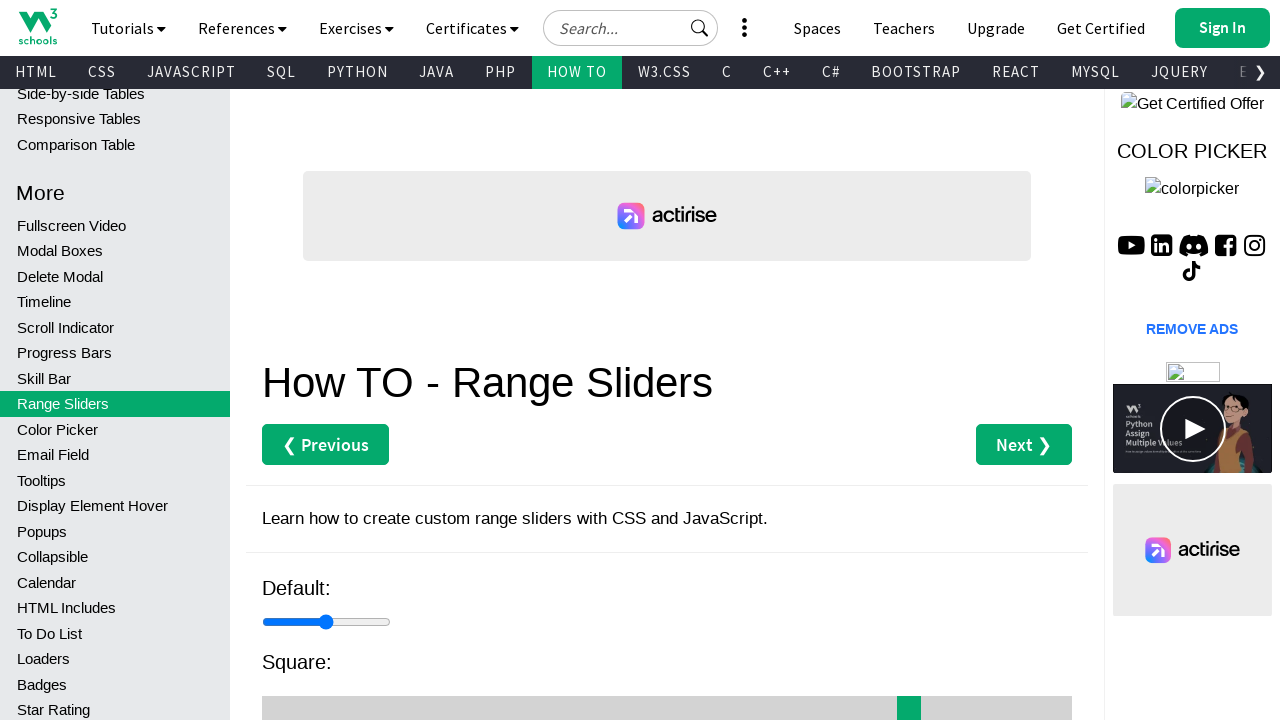

Pressed ArrowLeft key (iteration 20/69) to move slider left
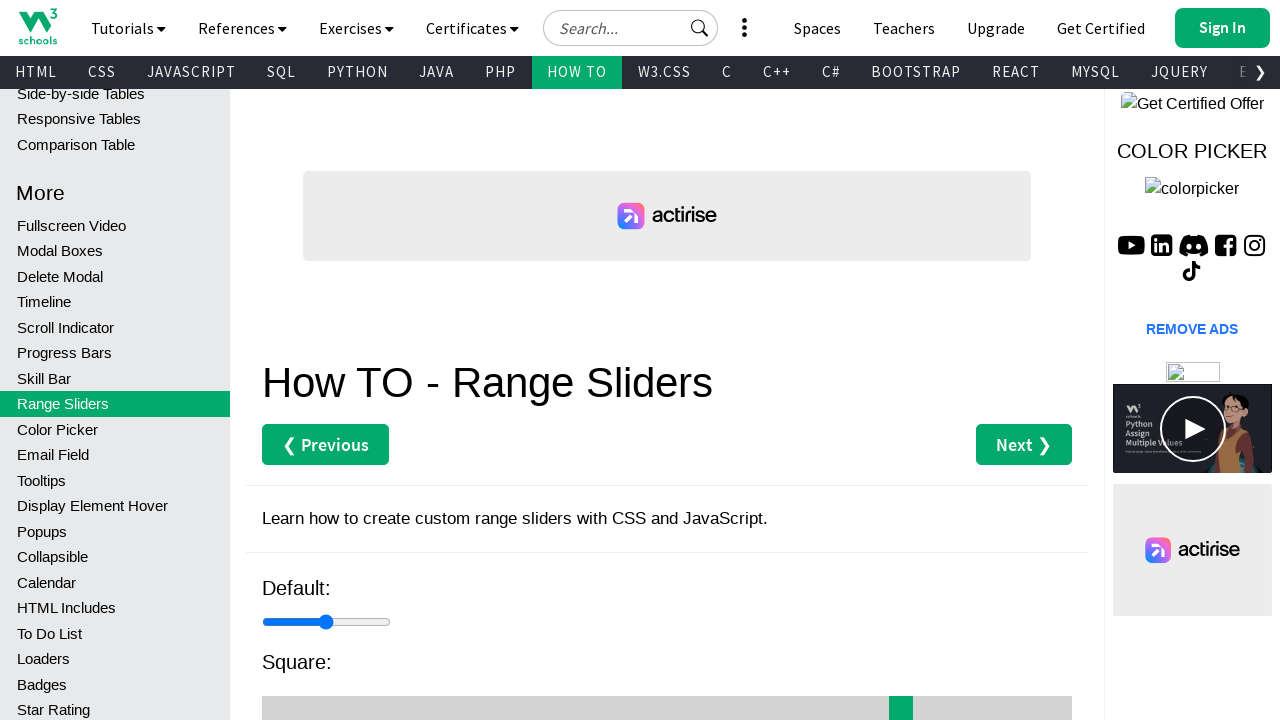

Pressed ArrowLeft key (iteration 21/69) to move slider left
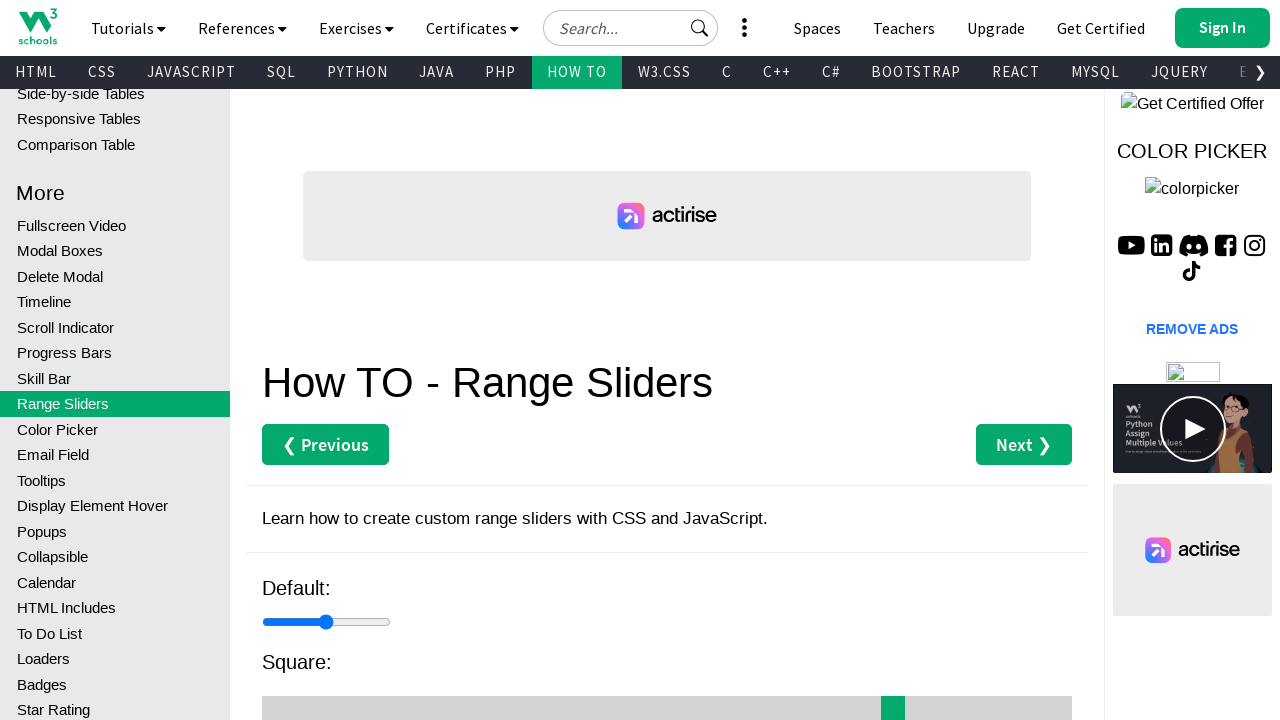

Pressed ArrowLeft key (iteration 22/69) to move slider left
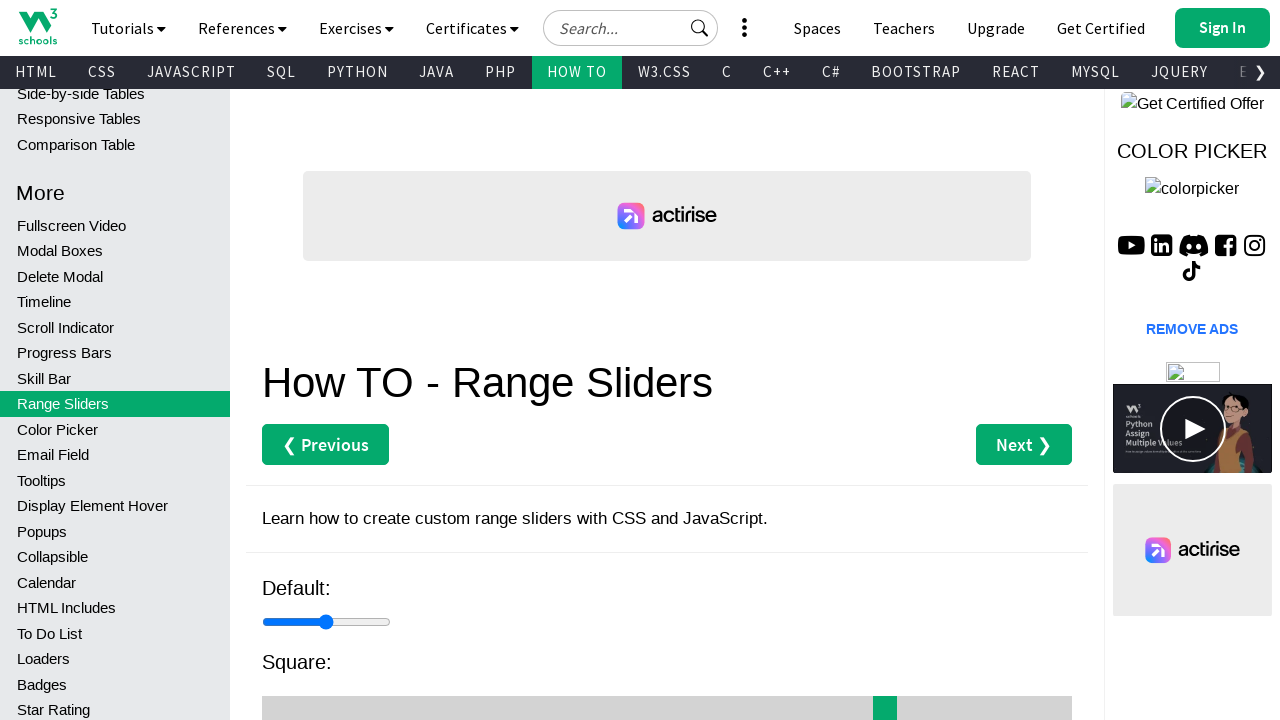

Pressed ArrowLeft key (iteration 23/69) to move slider left
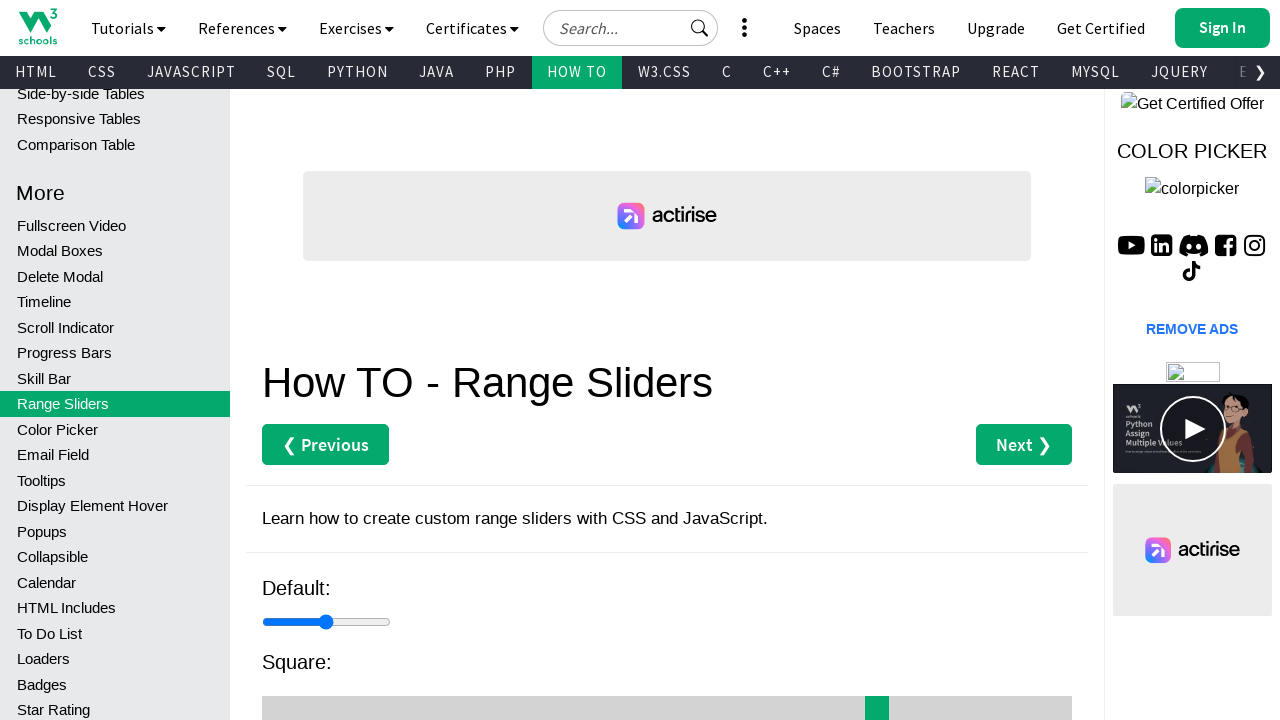

Pressed ArrowLeft key (iteration 24/69) to move slider left
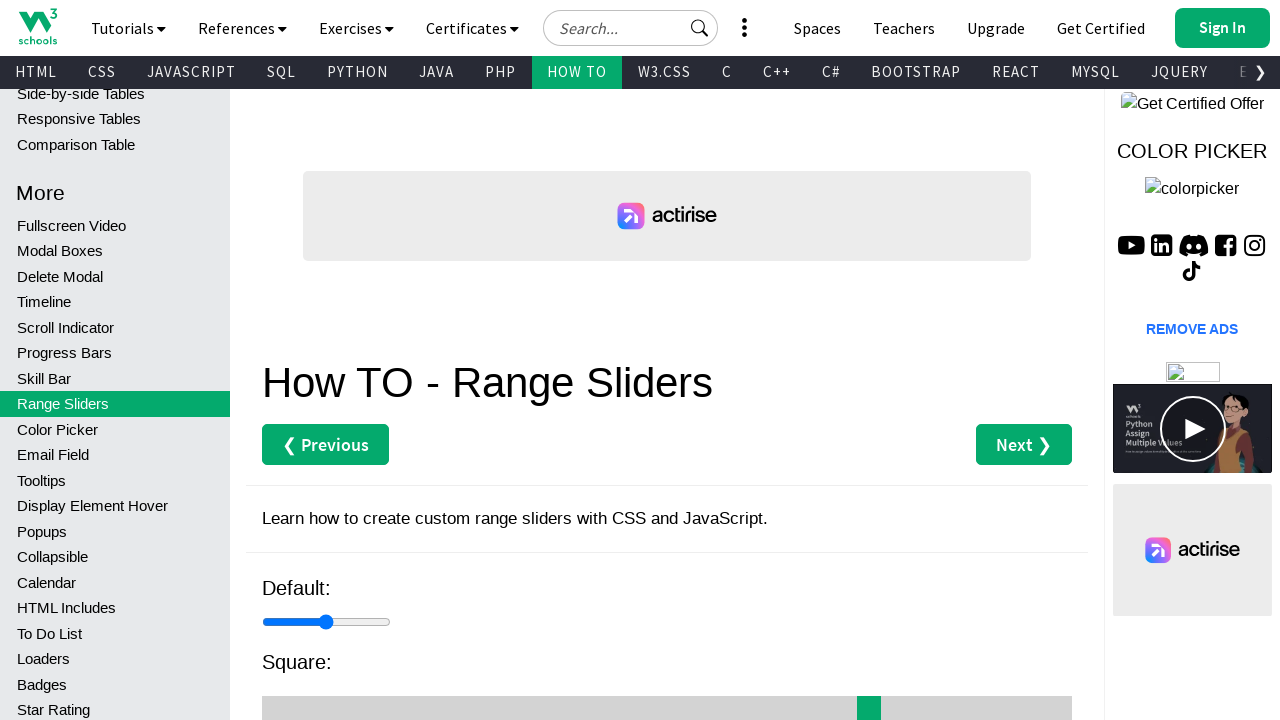

Pressed ArrowLeft key (iteration 25/69) to move slider left
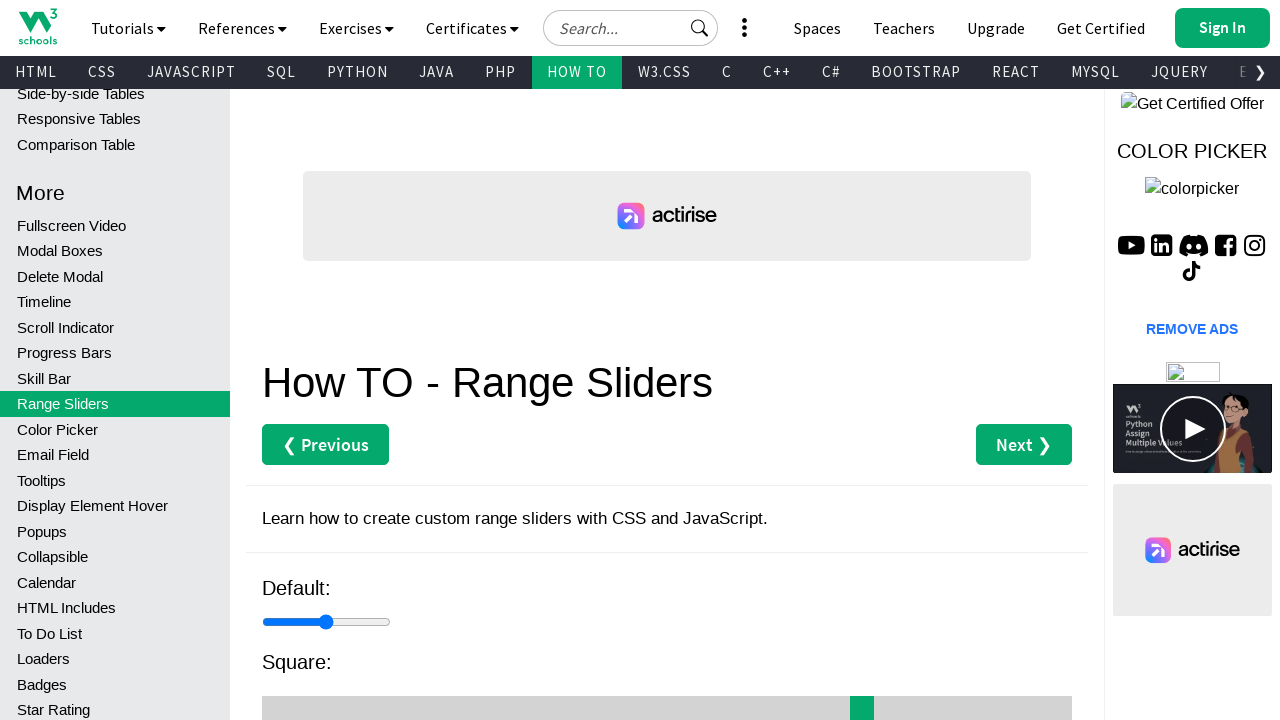

Pressed ArrowLeft key (iteration 26/69) to move slider left
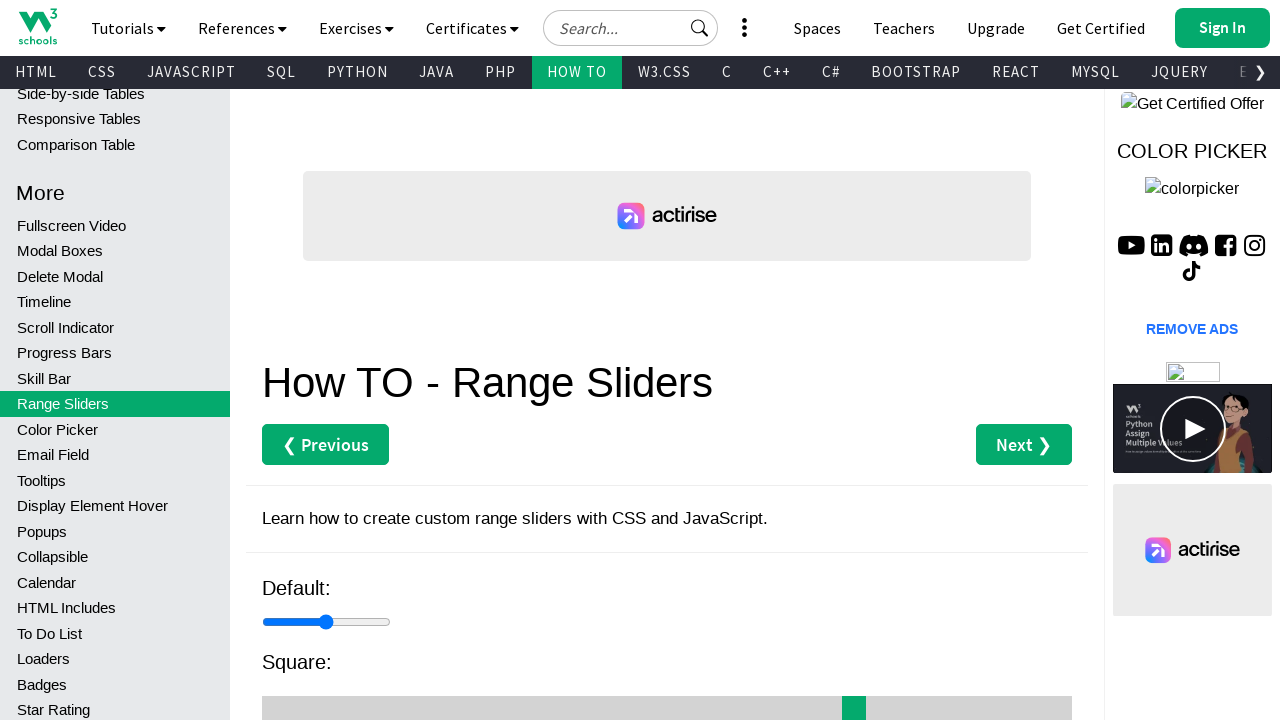

Pressed ArrowLeft key (iteration 27/69) to move slider left
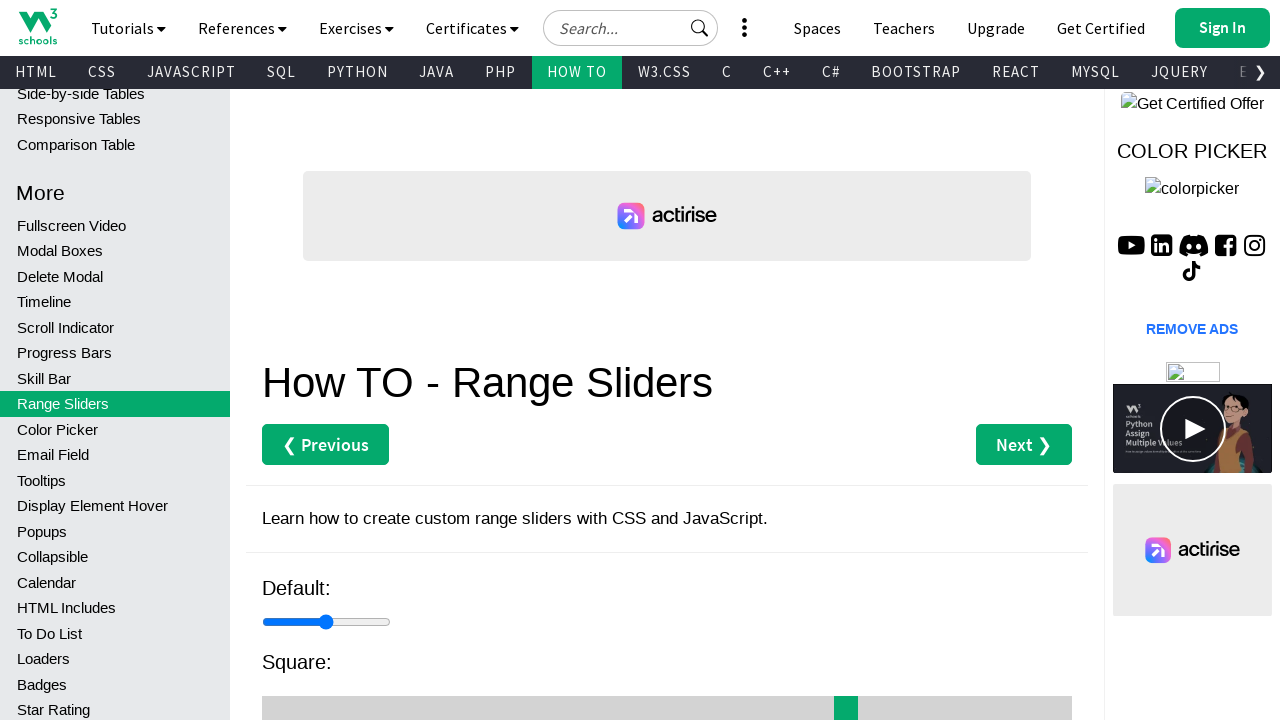

Pressed ArrowLeft key (iteration 28/69) to move slider left
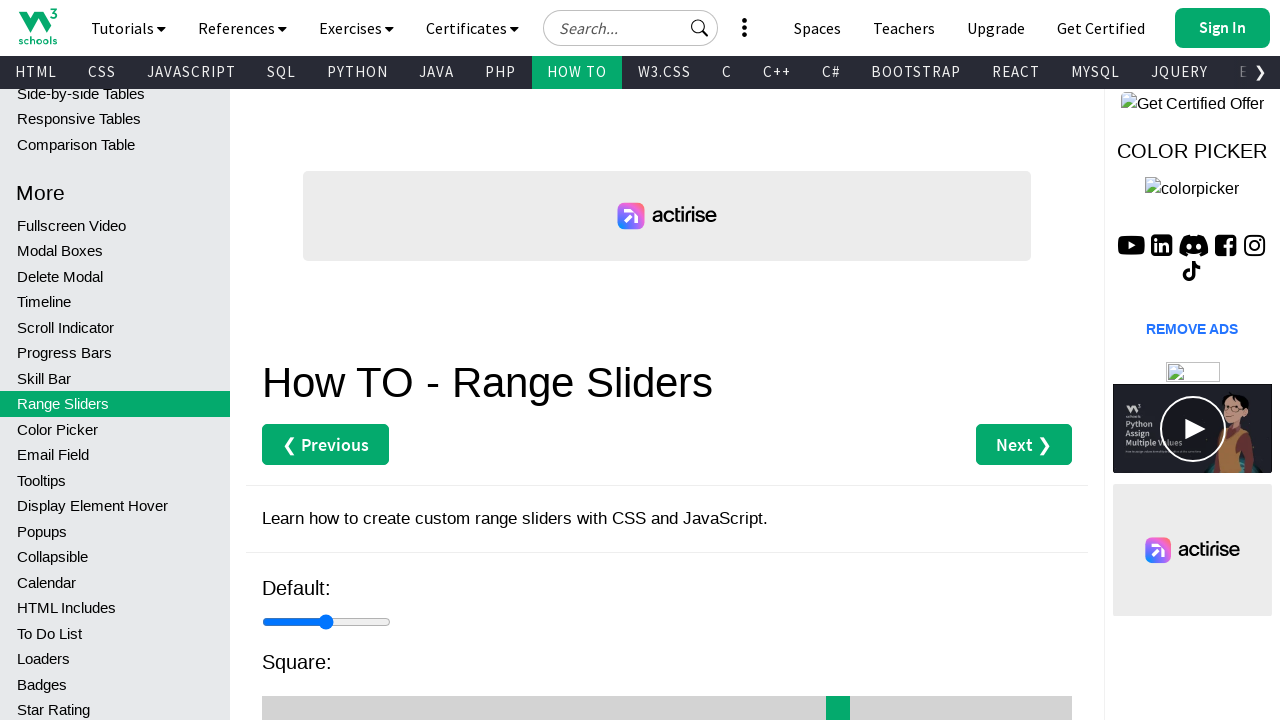

Pressed ArrowLeft key (iteration 29/69) to move slider left
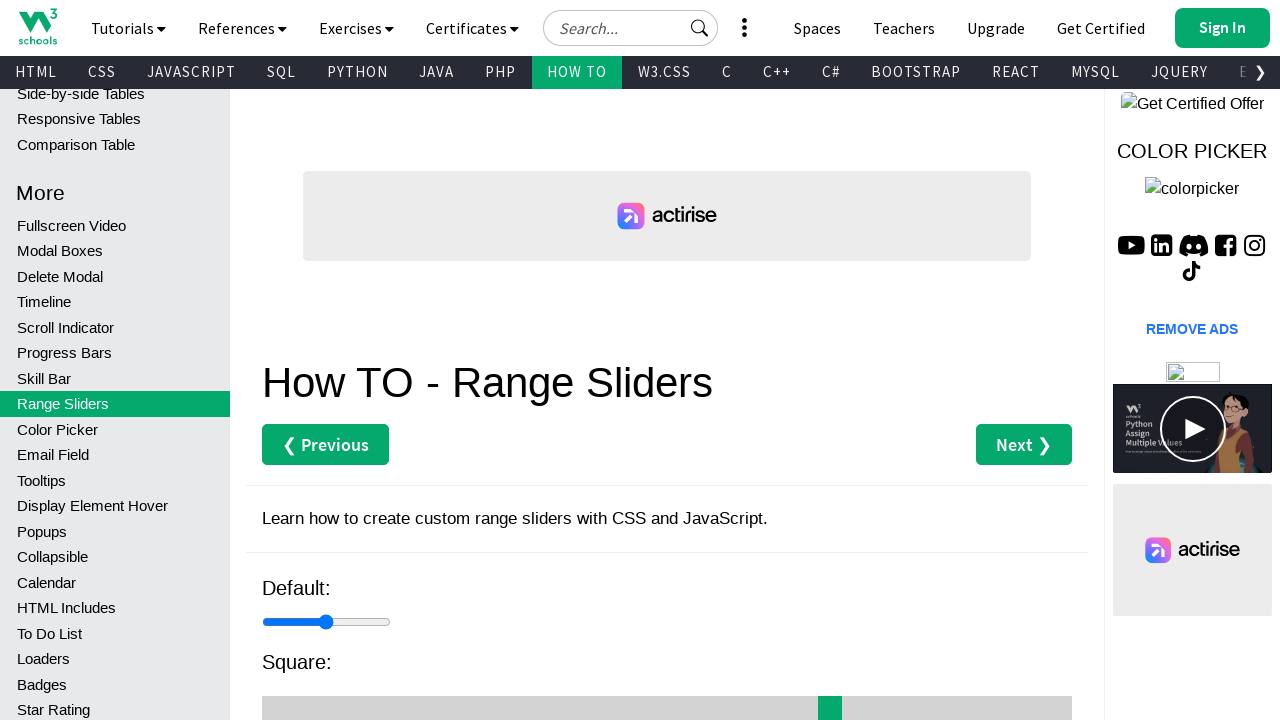

Pressed ArrowLeft key (iteration 30/69) to move slider left
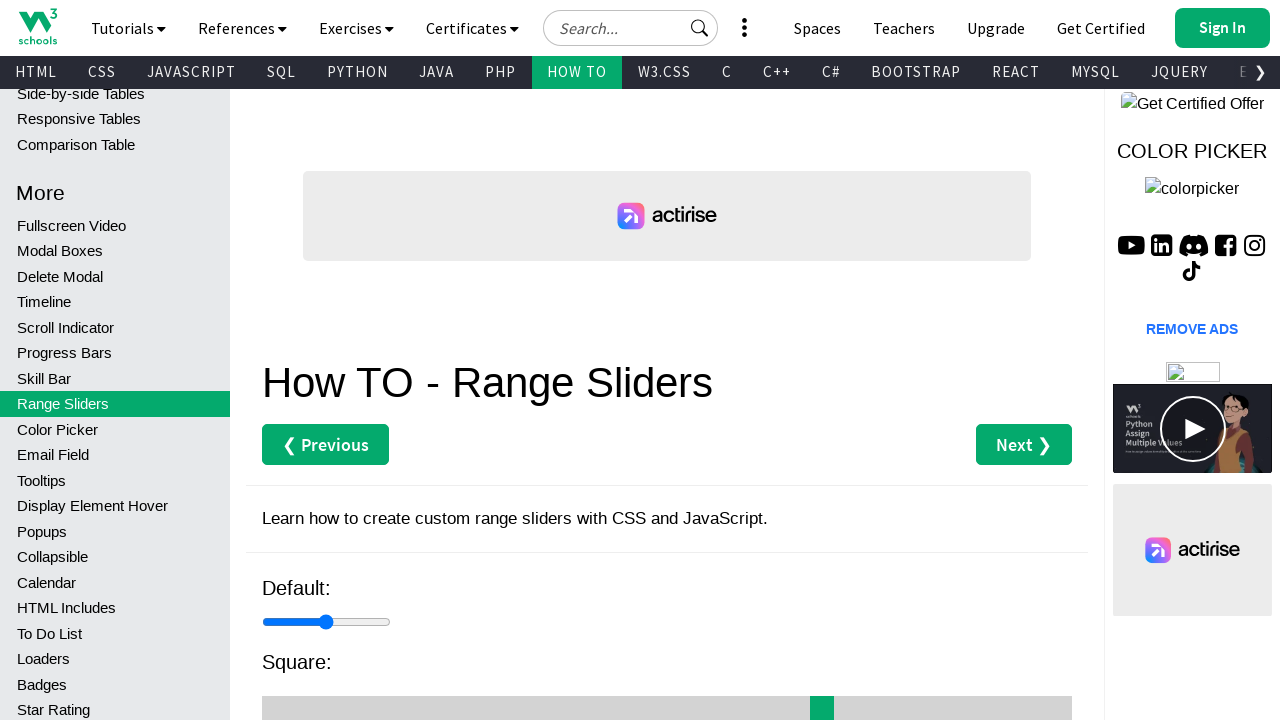

Pressed ArrowLeft key (iteration 31/69) to move slider left
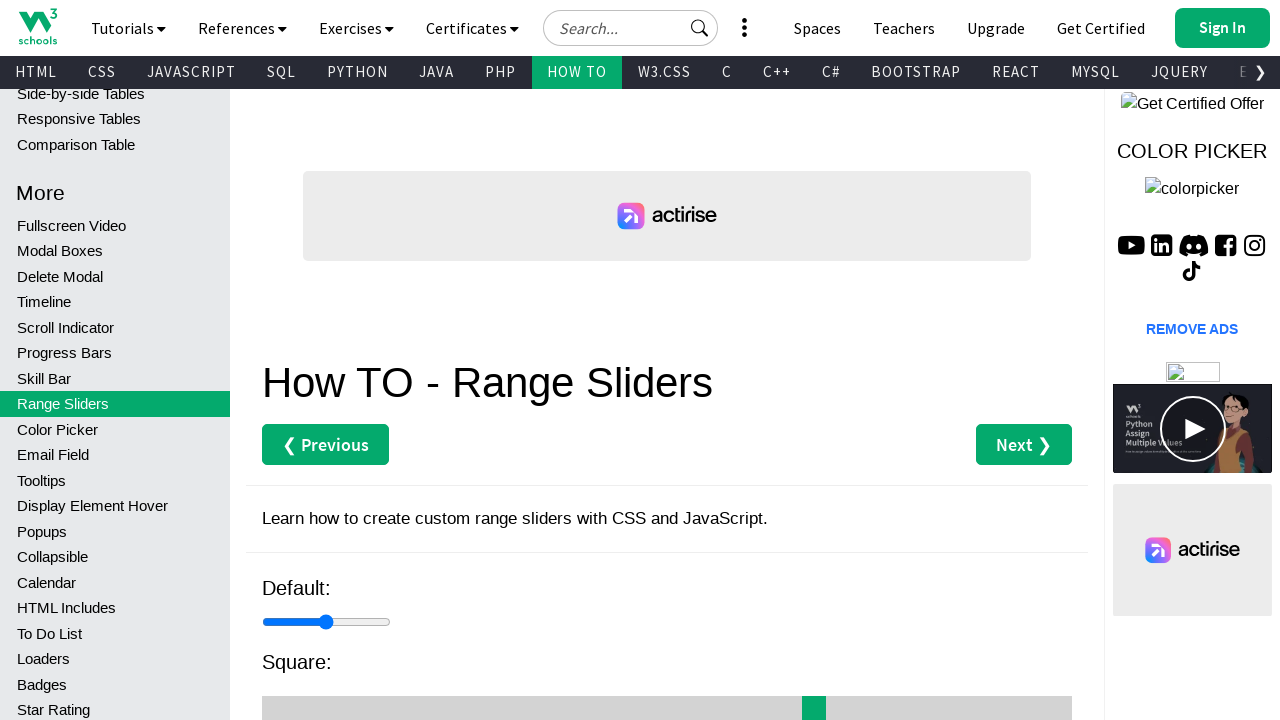

Pressed ArrowLeft key (iteration 32/69) to move slider left
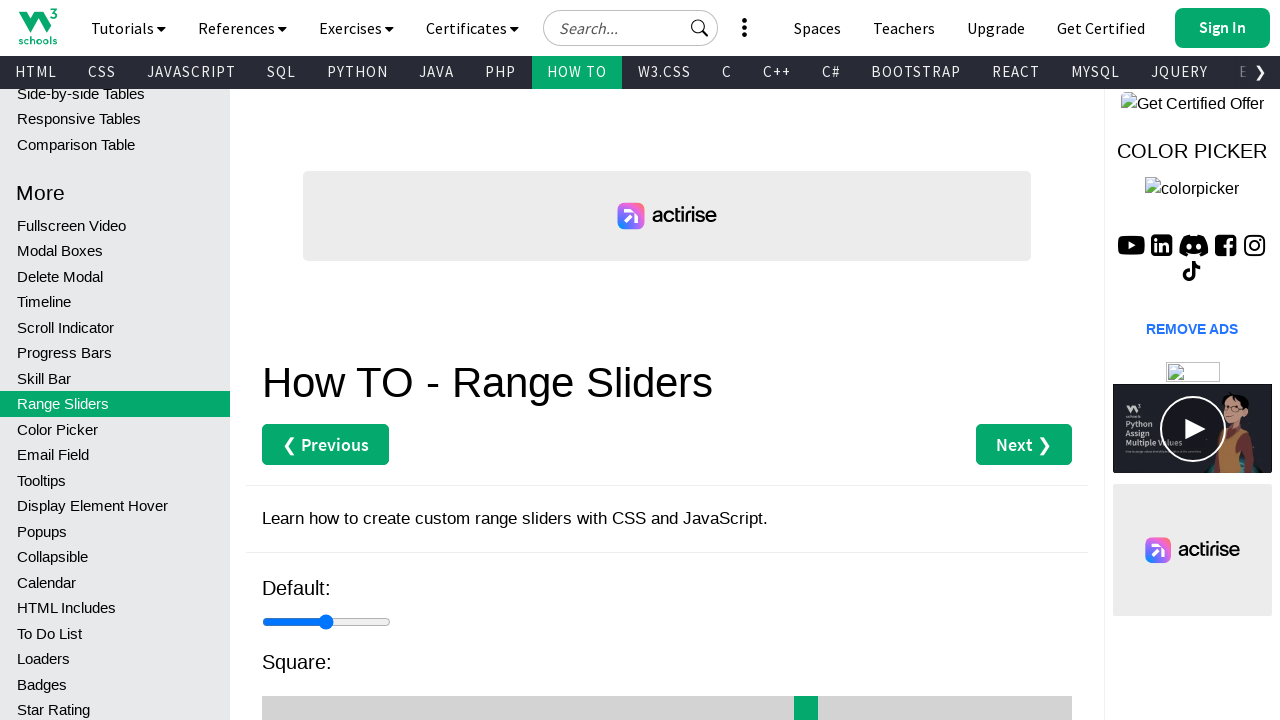

Pressed ArrowLeft key (iteration 33/69) to move slider left
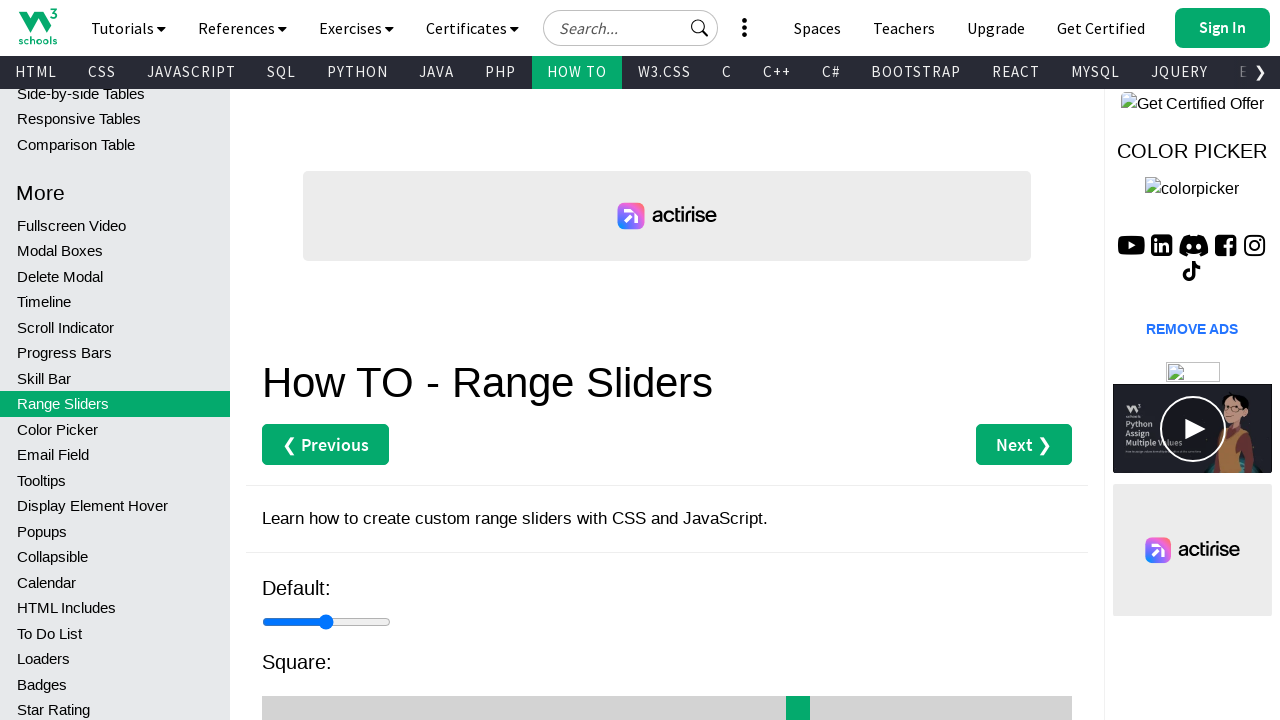

Pressed ArrowLeft key (iteration 34/69) to move slider left
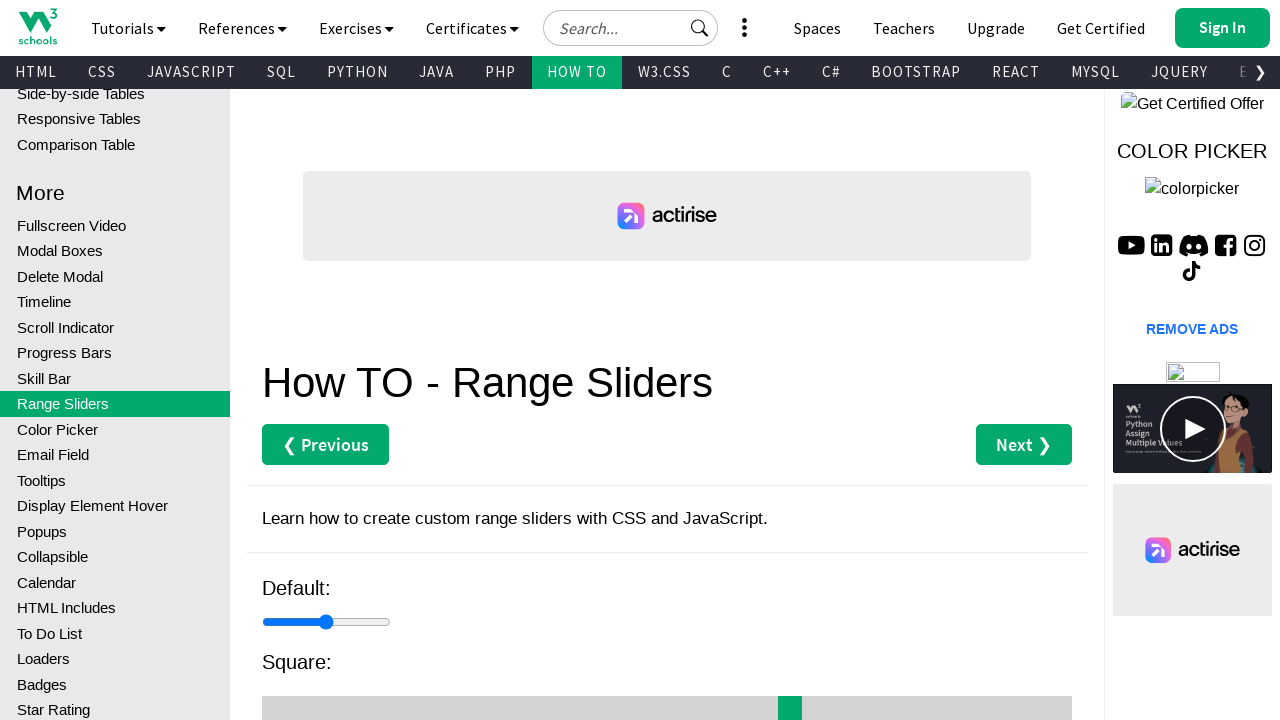

Pressed ArrowLeft key (iteration 35/69) to move slider left
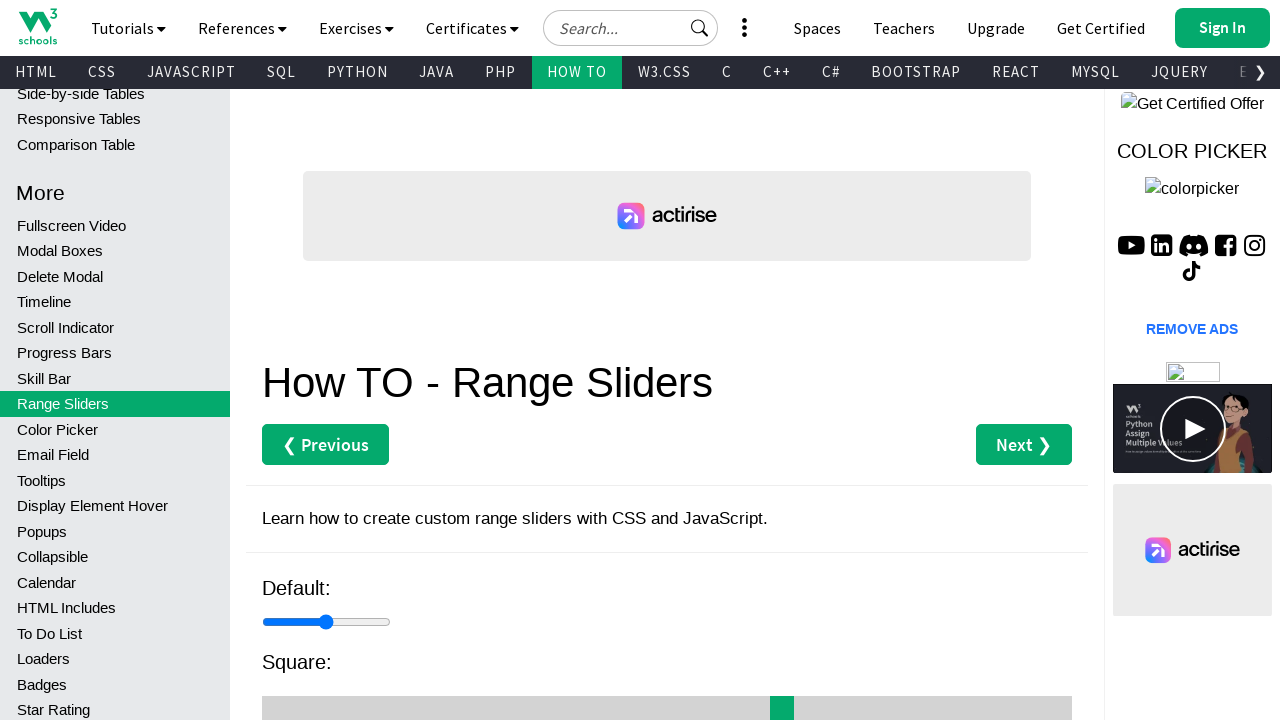

Pressed ArrowLeft key (iteration 36/69) to move slider left
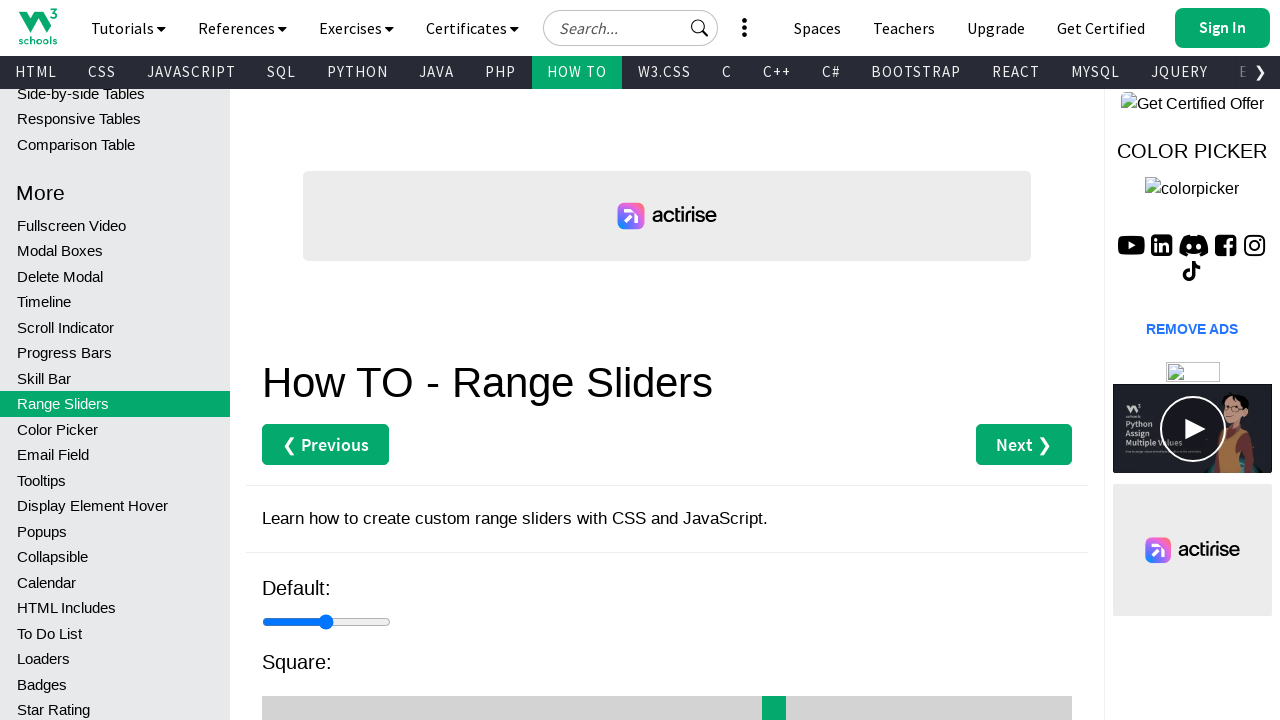

Pressed ArrowLeft key (iteration 37/69) to move slider left
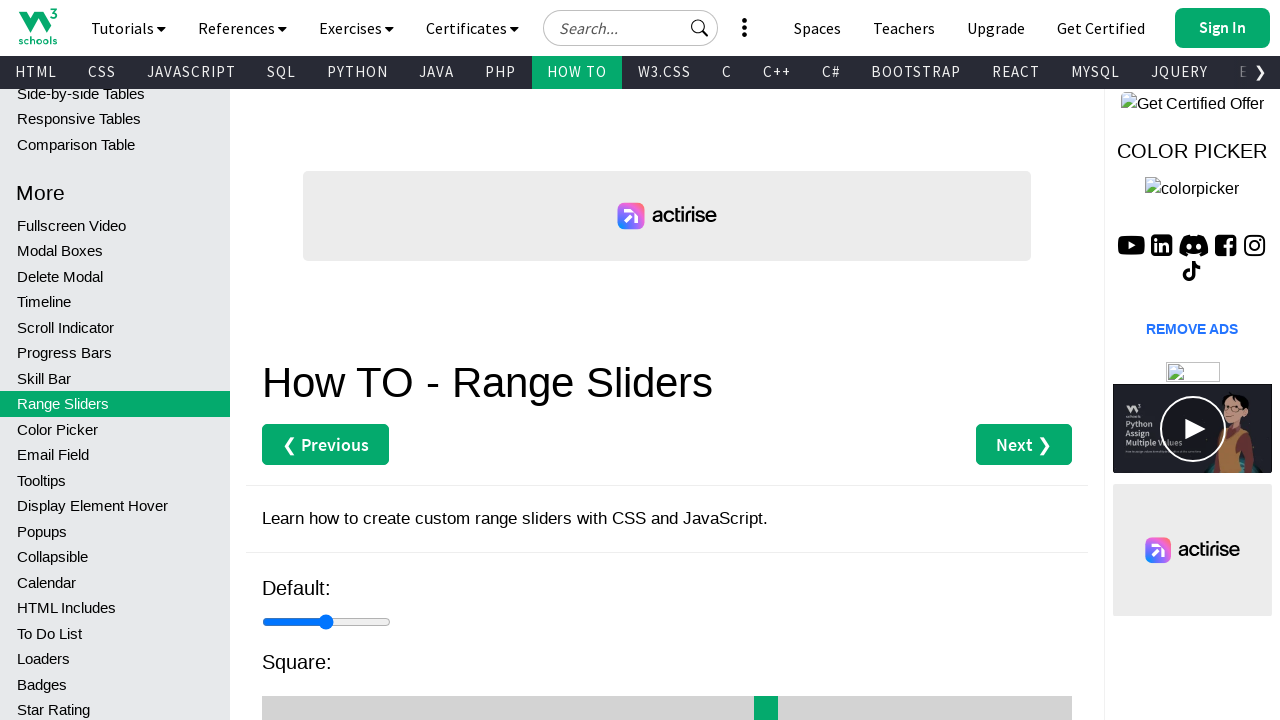

Pressed ArrowLeft key (iteration 38/69) to move slider left
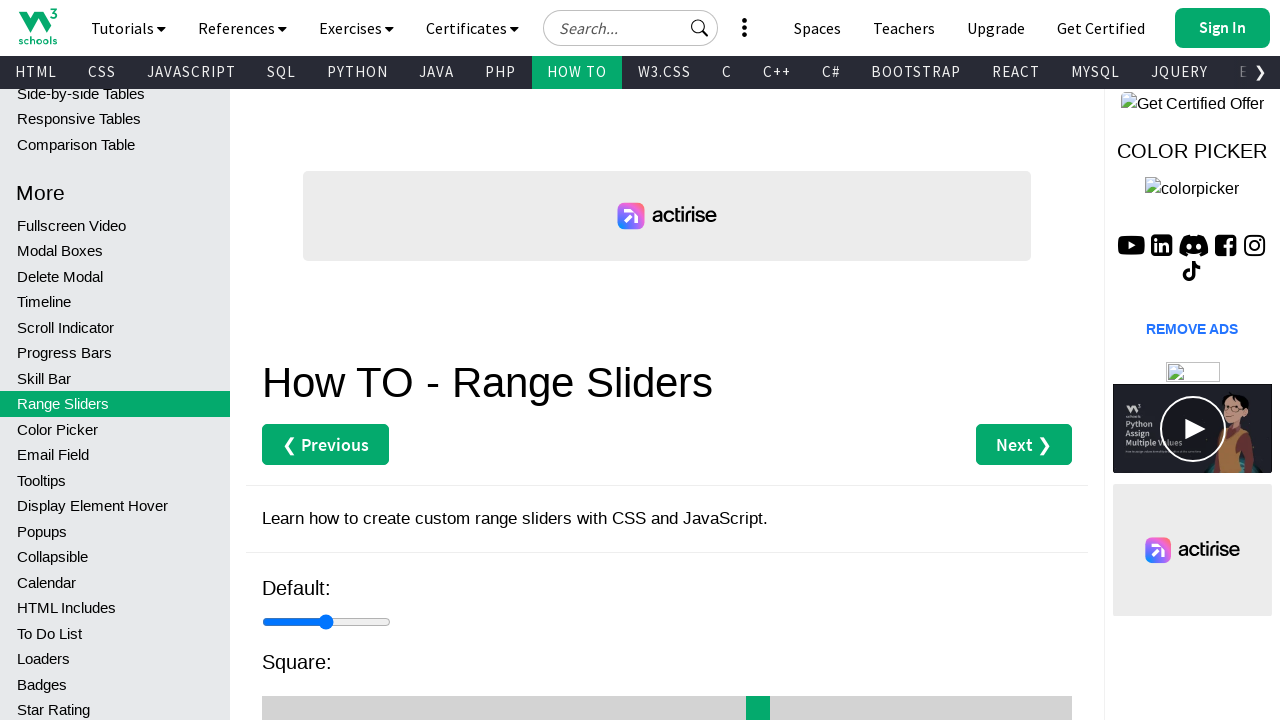

Pressed ArrowLeft key (iteration 39/69) to move slider left
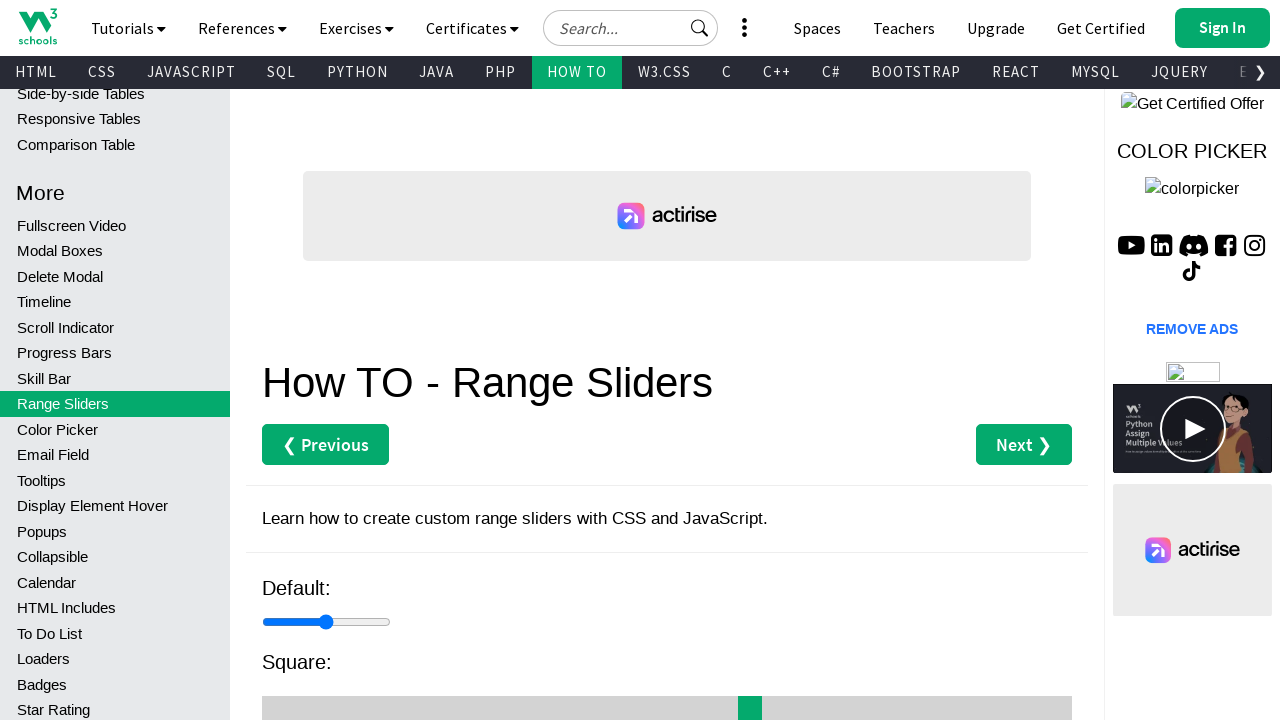

Pressed ArrowLeft key (iteration 40/69) to move slider left
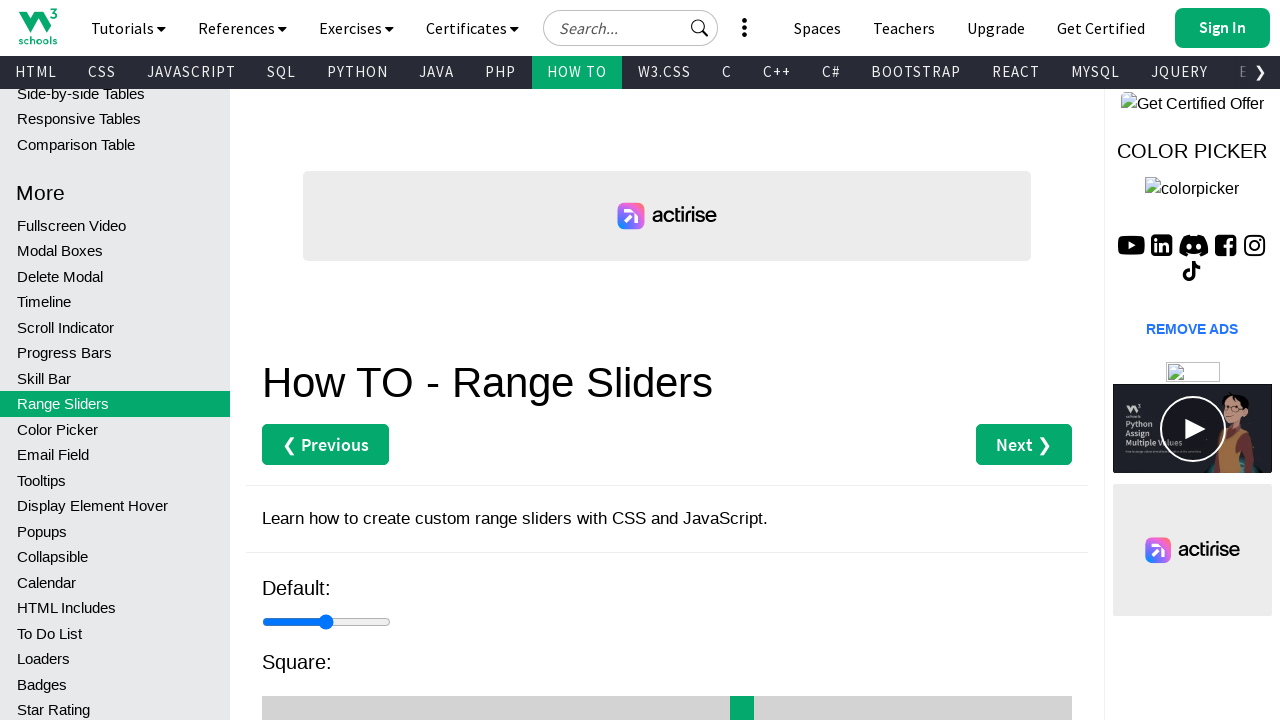

Pressed ArrowLeft key (iteration 41/69) to move slider left
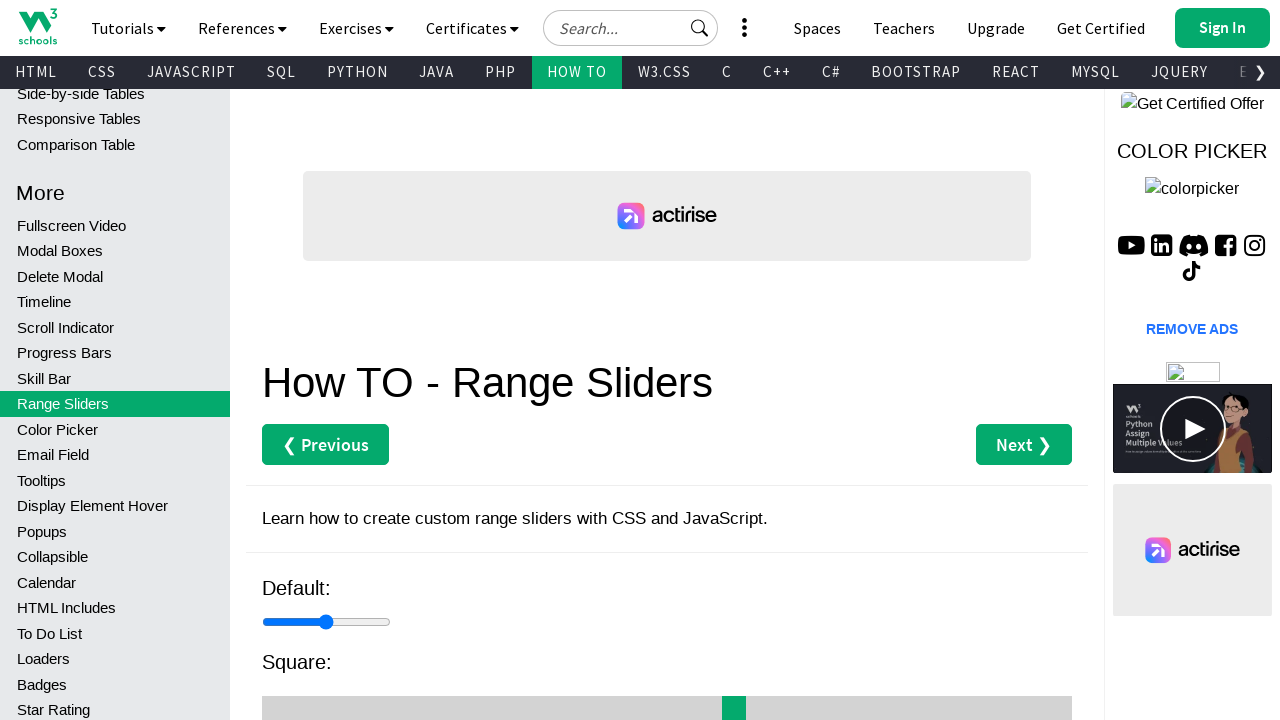

Pressed ArrowLeft key (iteration 42/69) to move slider left
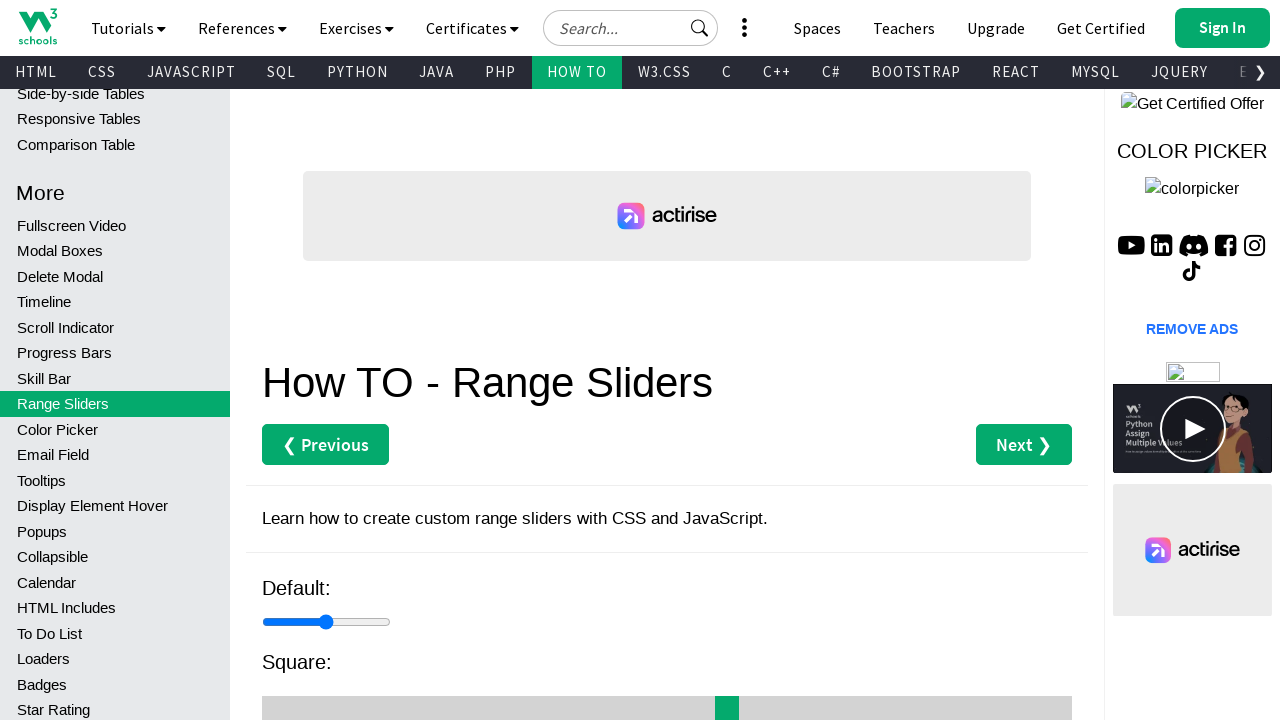

Pressed ArrowLeft key (iteration 43/69) to move slider left
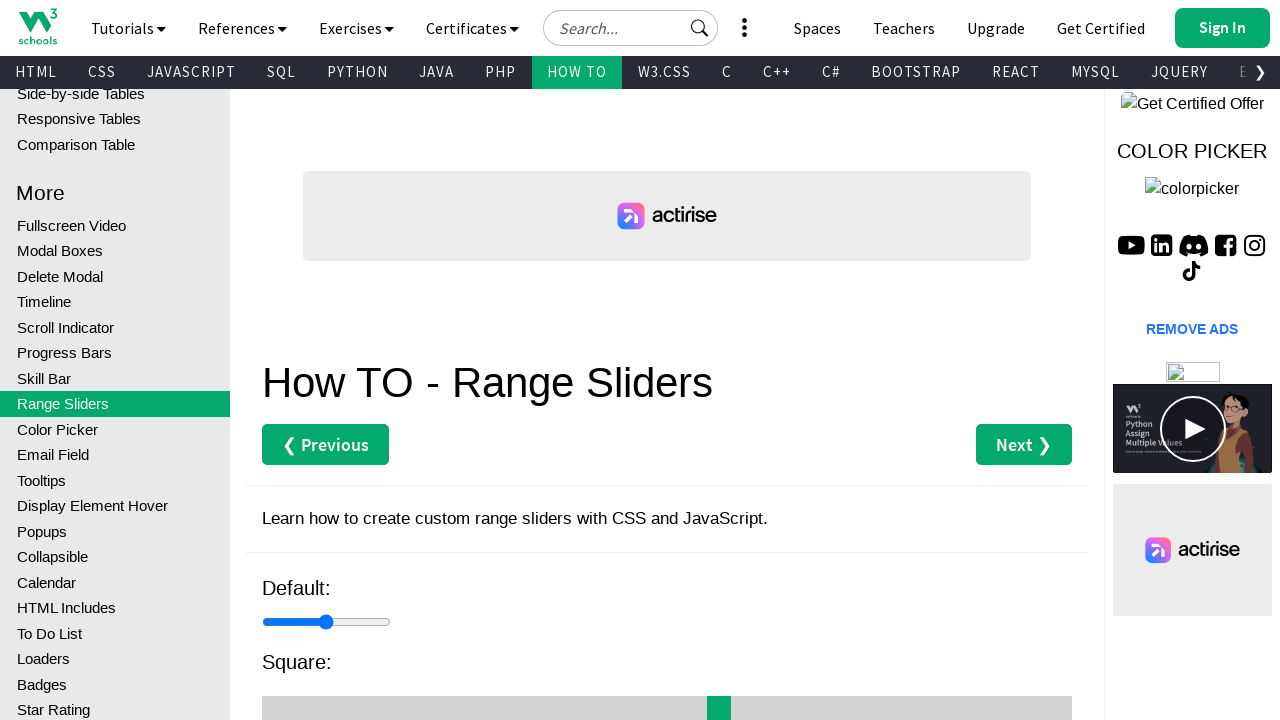

Pressed ArrowLeft key (iteration 44/69) to move slider left
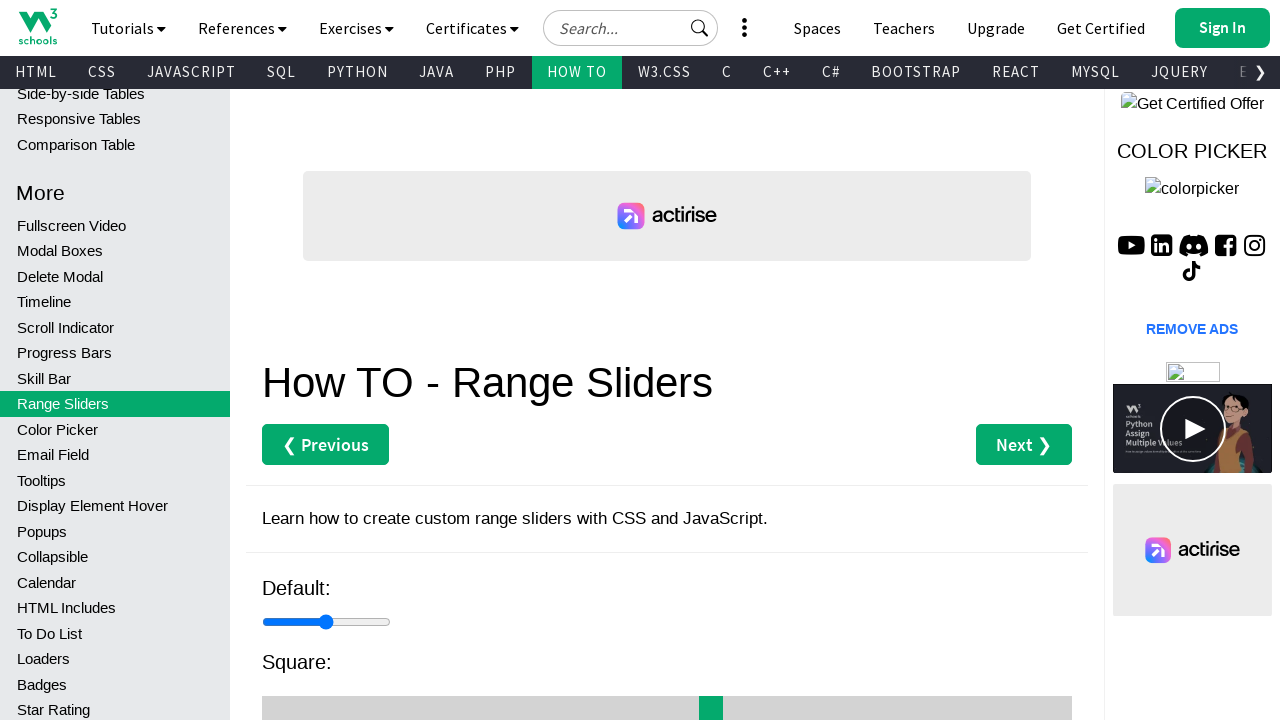

Pressed ArrowLeft key (iteration 45/69) to move slider left
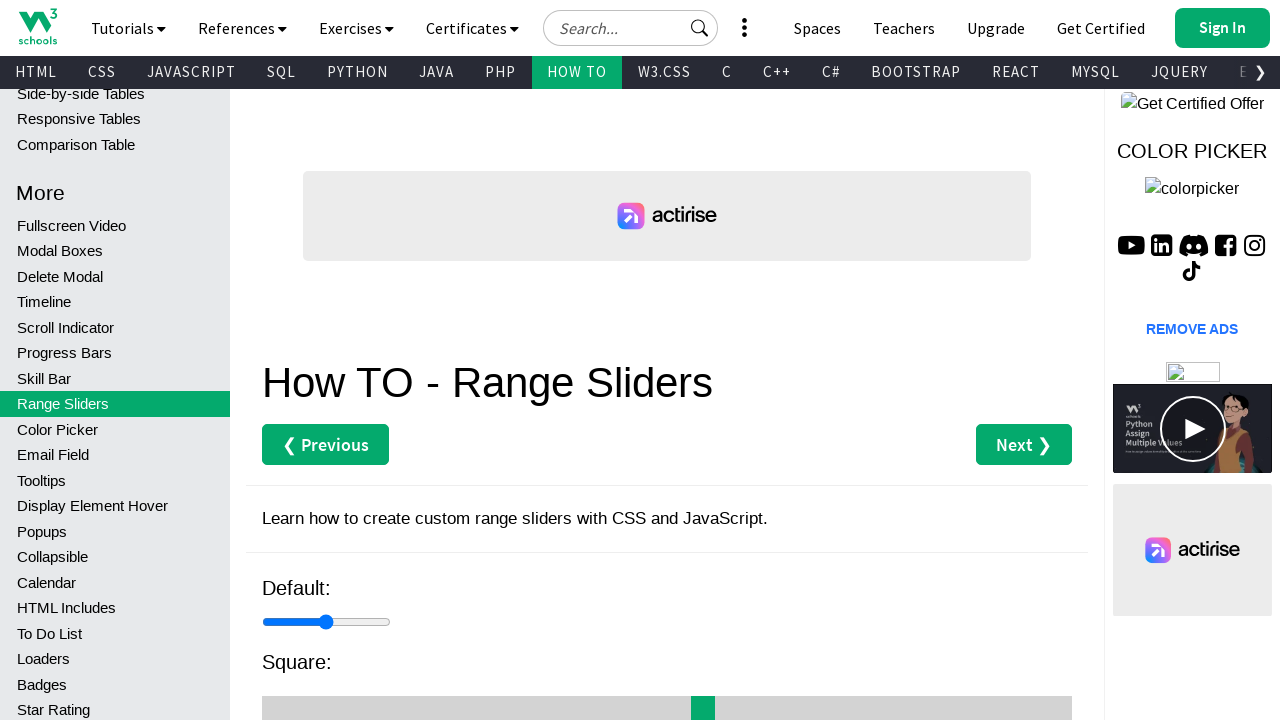

Pressed ArrowLeft key (iteration 46/69) to move slider left
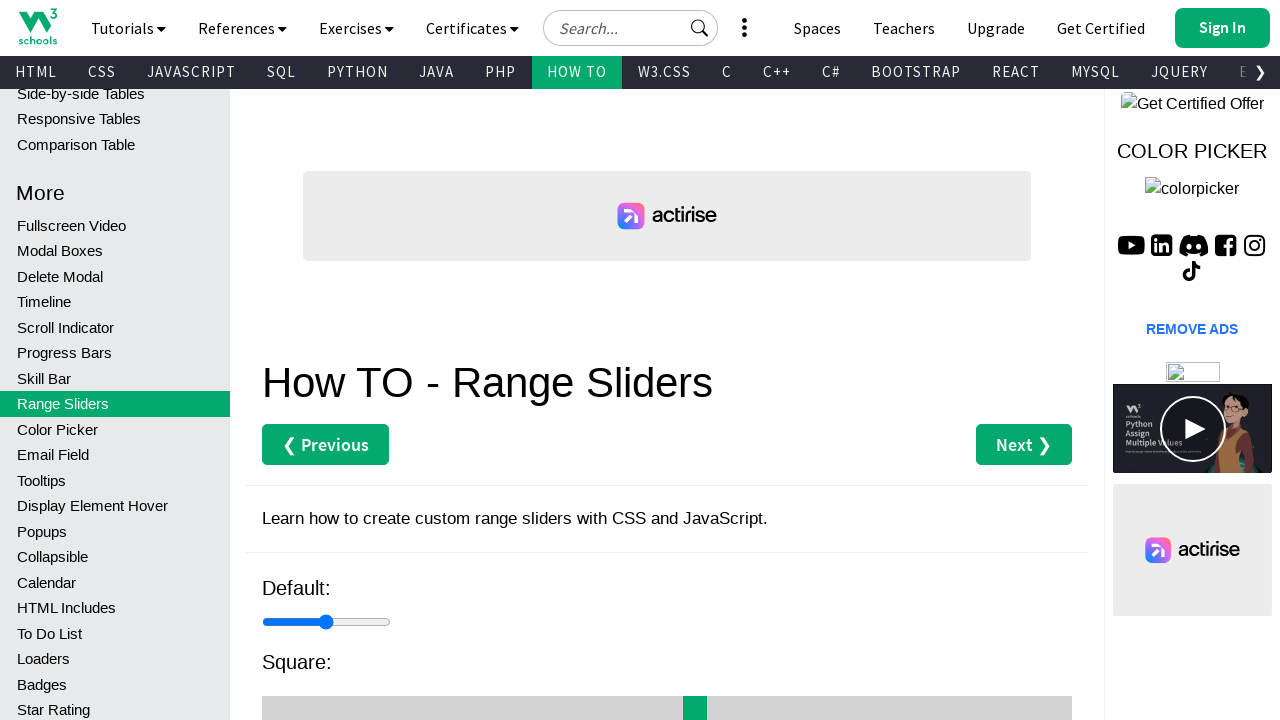

Pressed ArrowLeft key (iteration 47/69) to move slider left
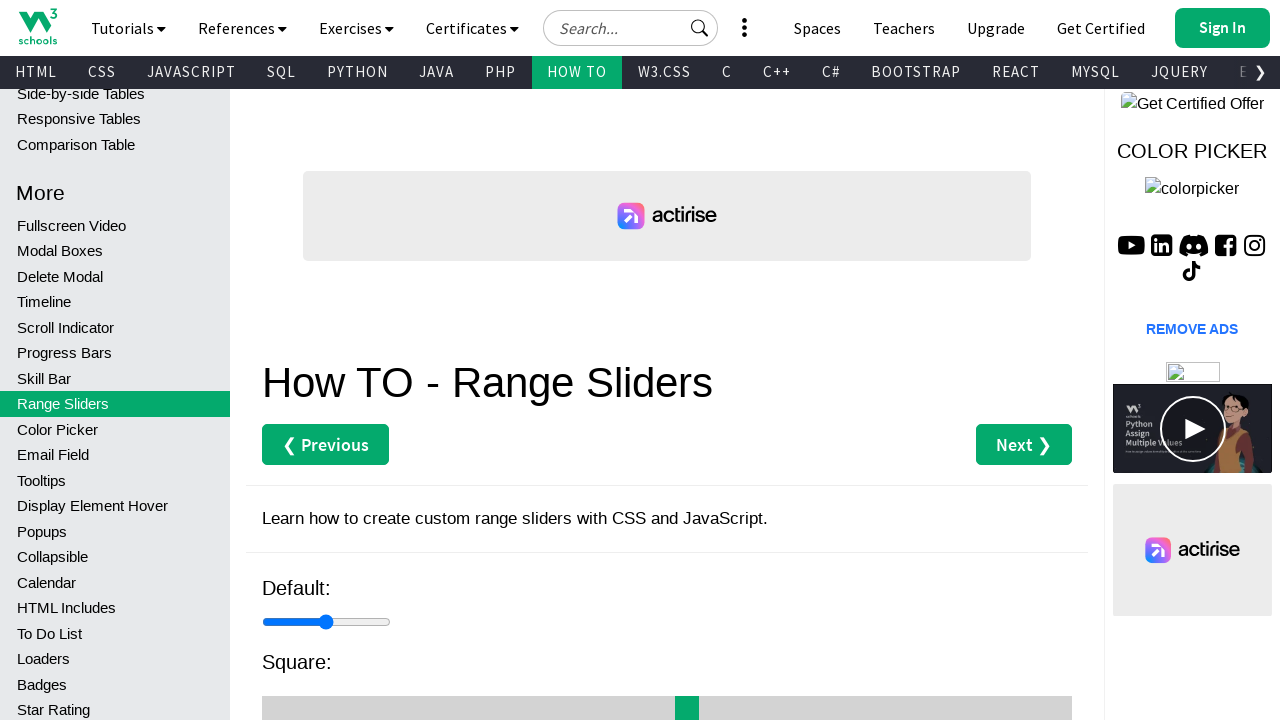

Pressed ArrowLeft key (iteration 48/69) to move slider left
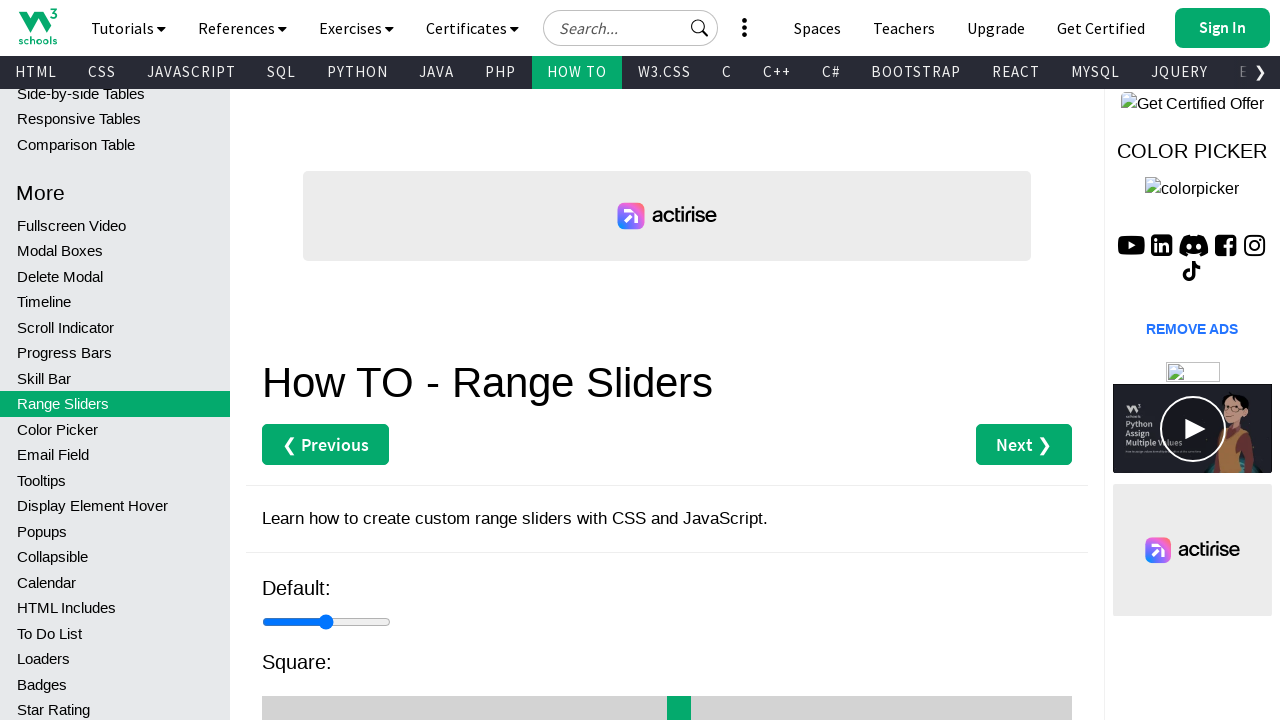

Pressed ArrowLeft key (iteration 49/69) to move slider left
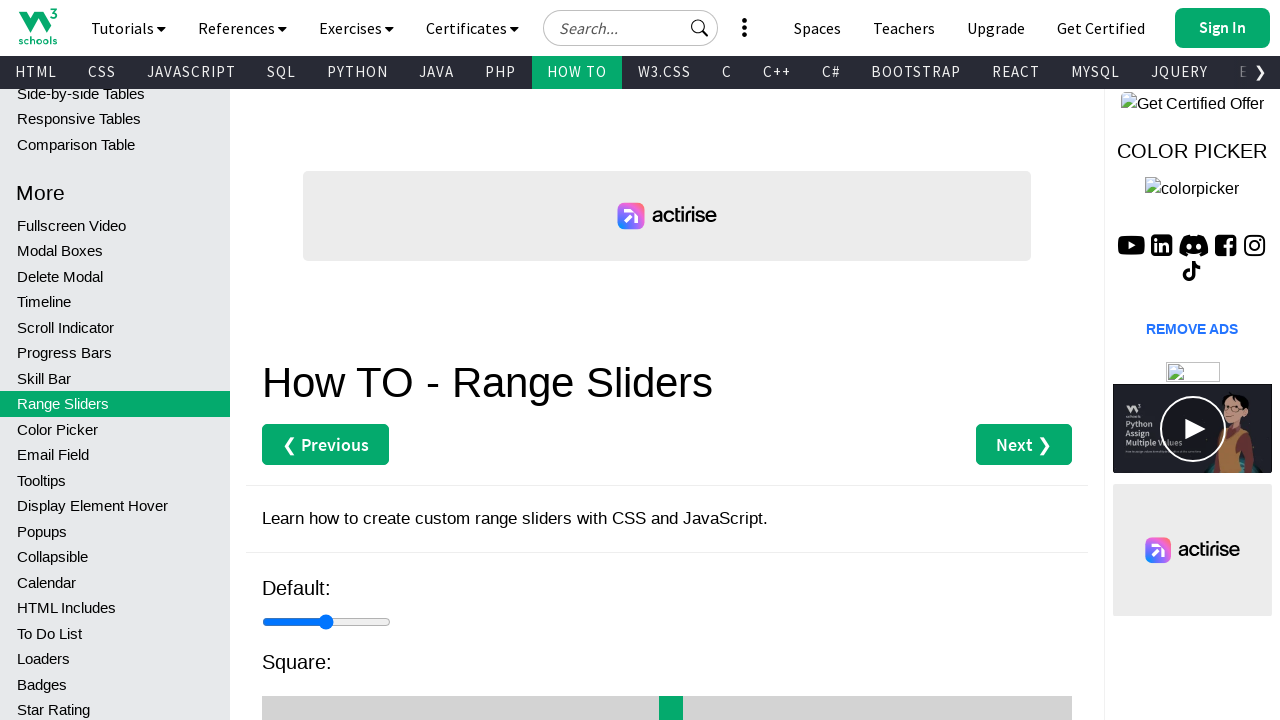

Pressed ArrowLeft key (iteration 50/69) to move slider left
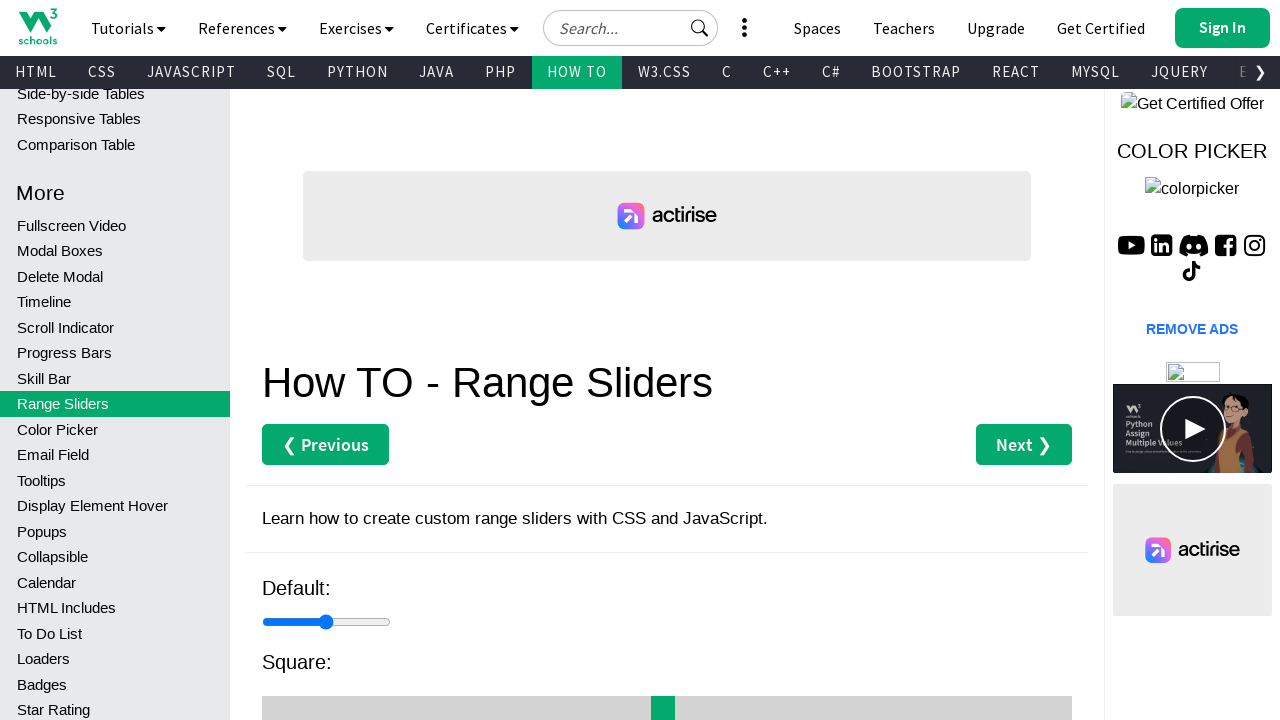

Pressed ArrowLeft key (iteration 51/69) to move slider left
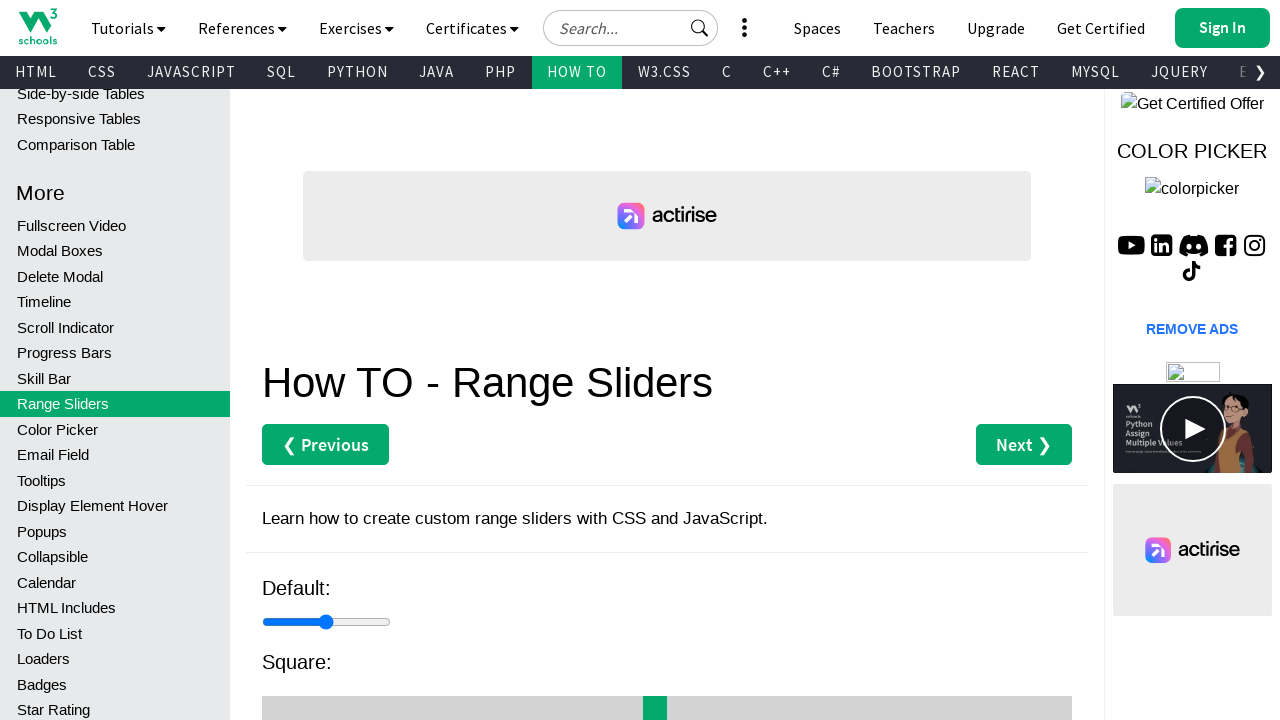

Pressed ArrowLeft key (iteration 52/69) to move slider left
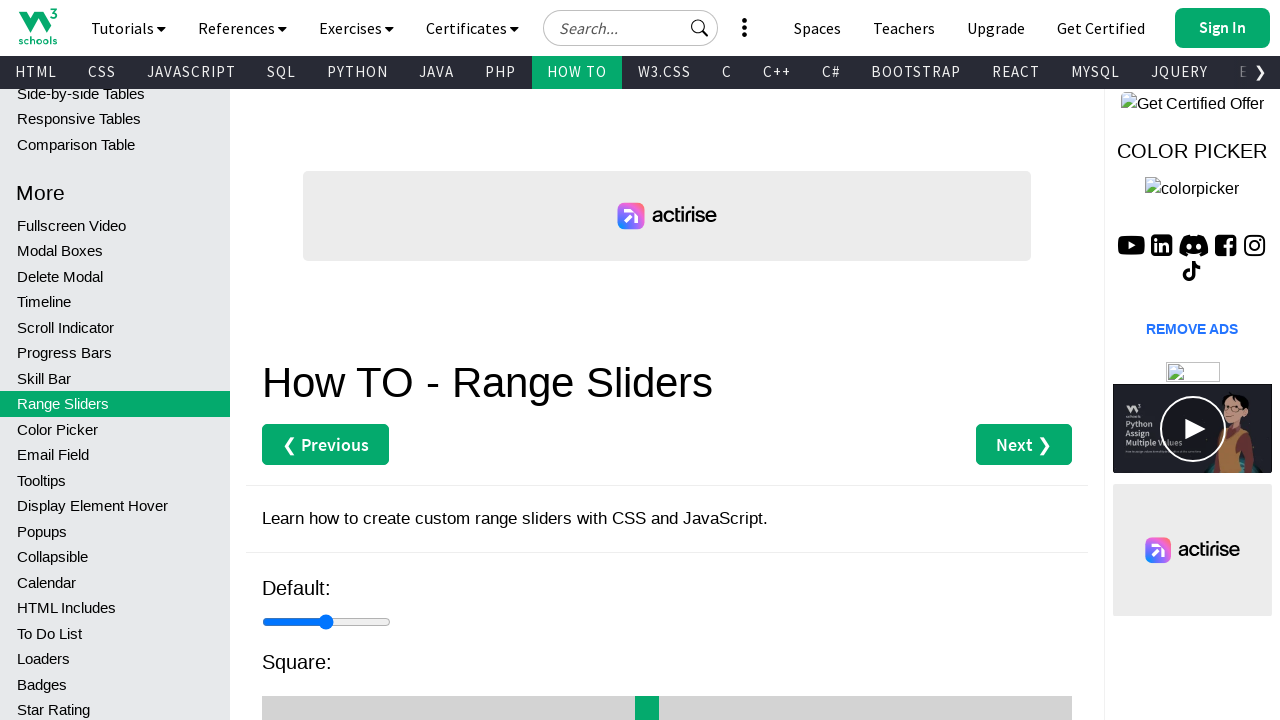

Pressed ArrowLeft key (iteration 53/69) to move slider left
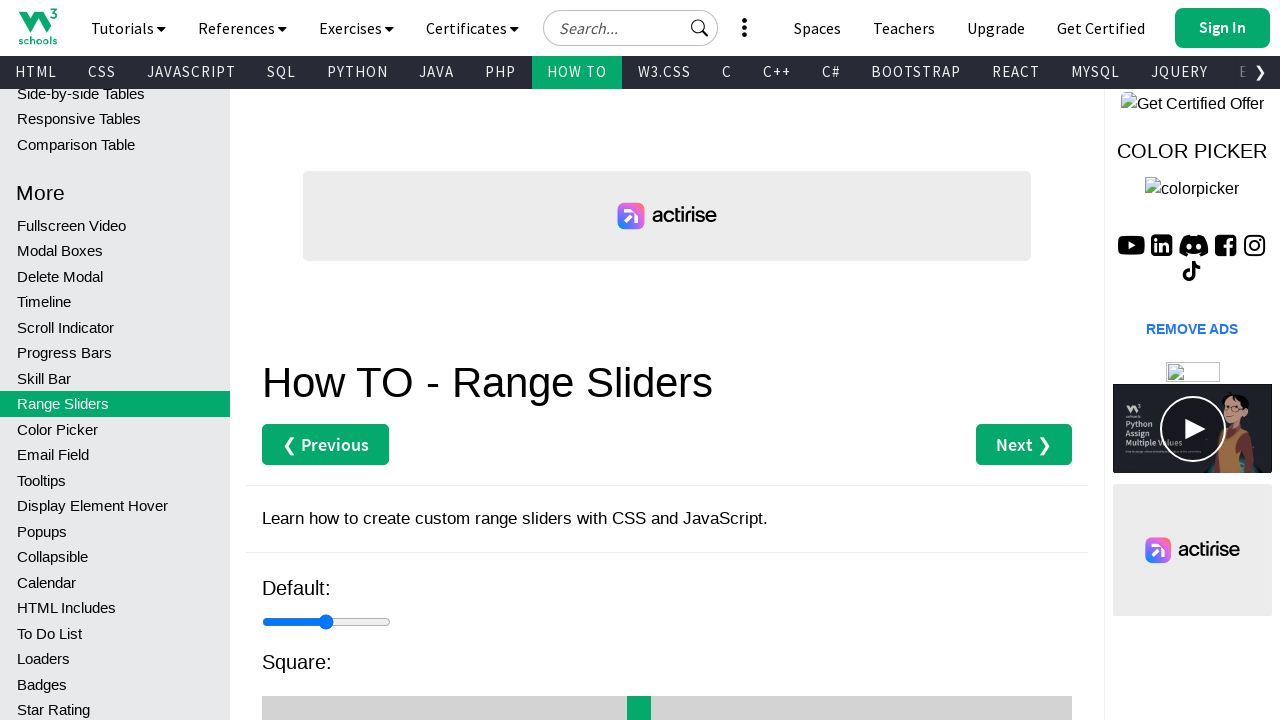

Pressed ArrowLeft key (iteration 54/69) to move slider left
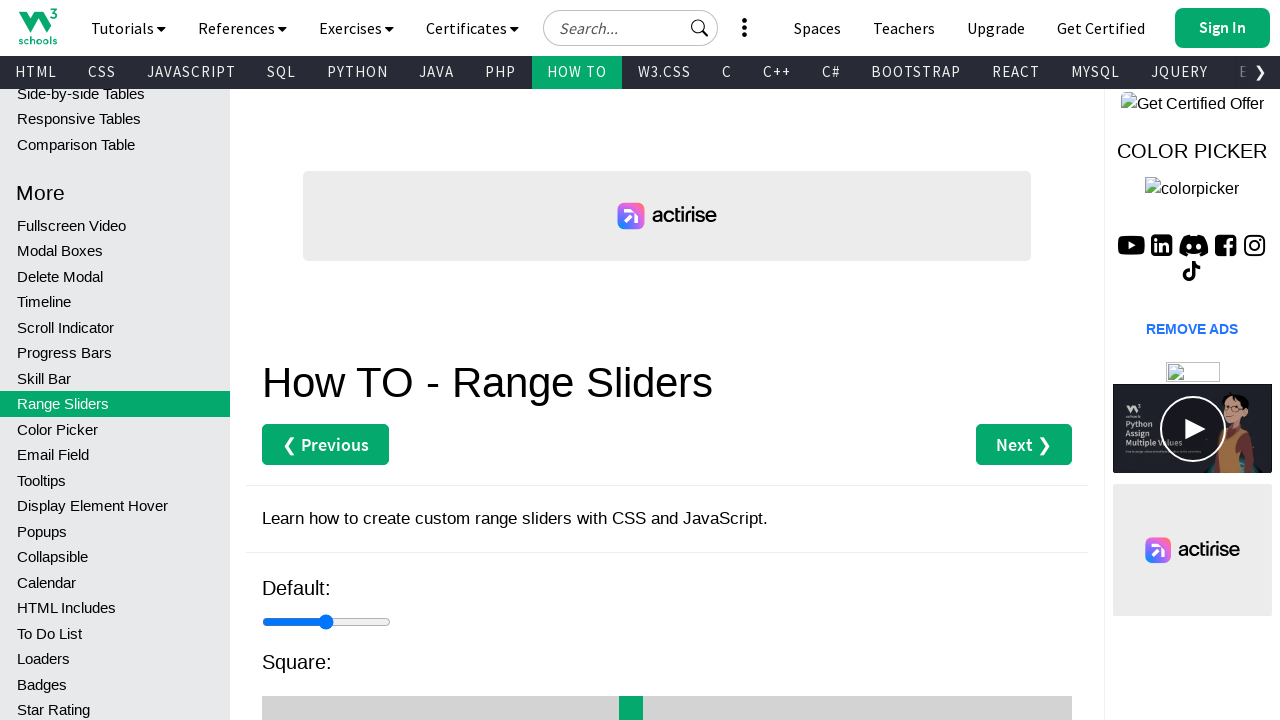

Pressed ArrowLeft key (iteration 55/69) to move slider left
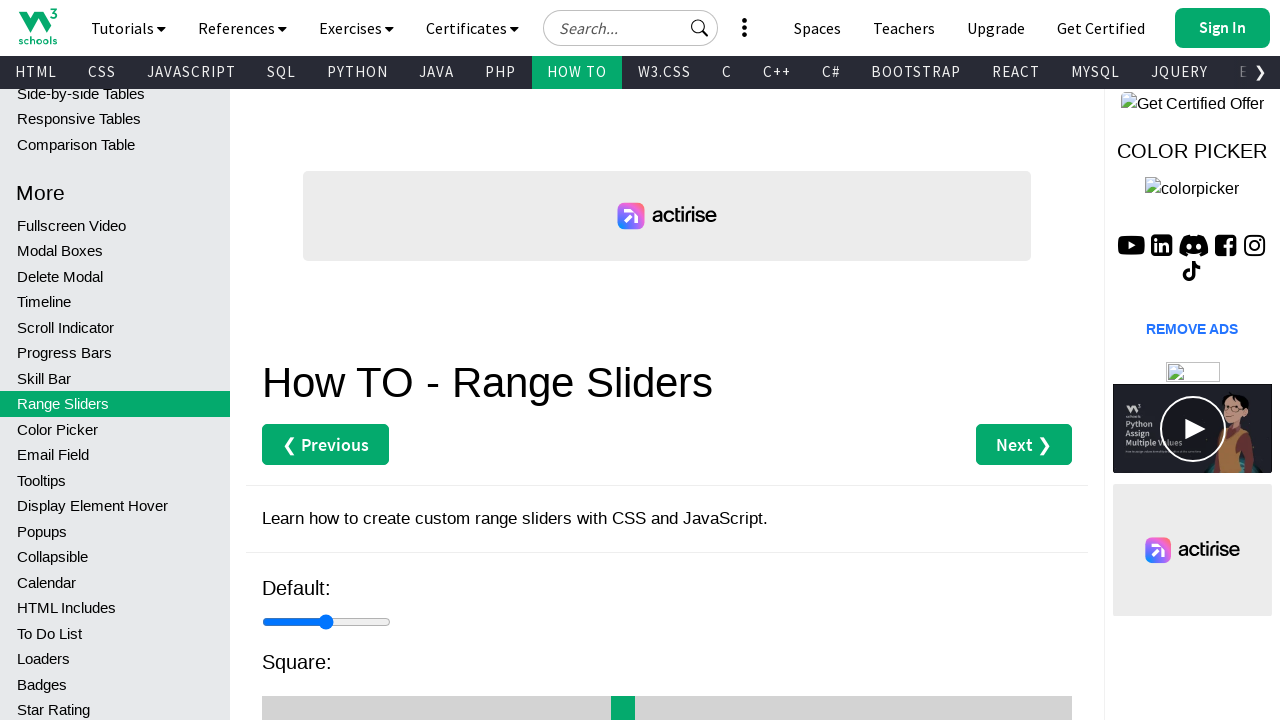

Pressed ArrowLeft key (iteration 56/69) to move slider left
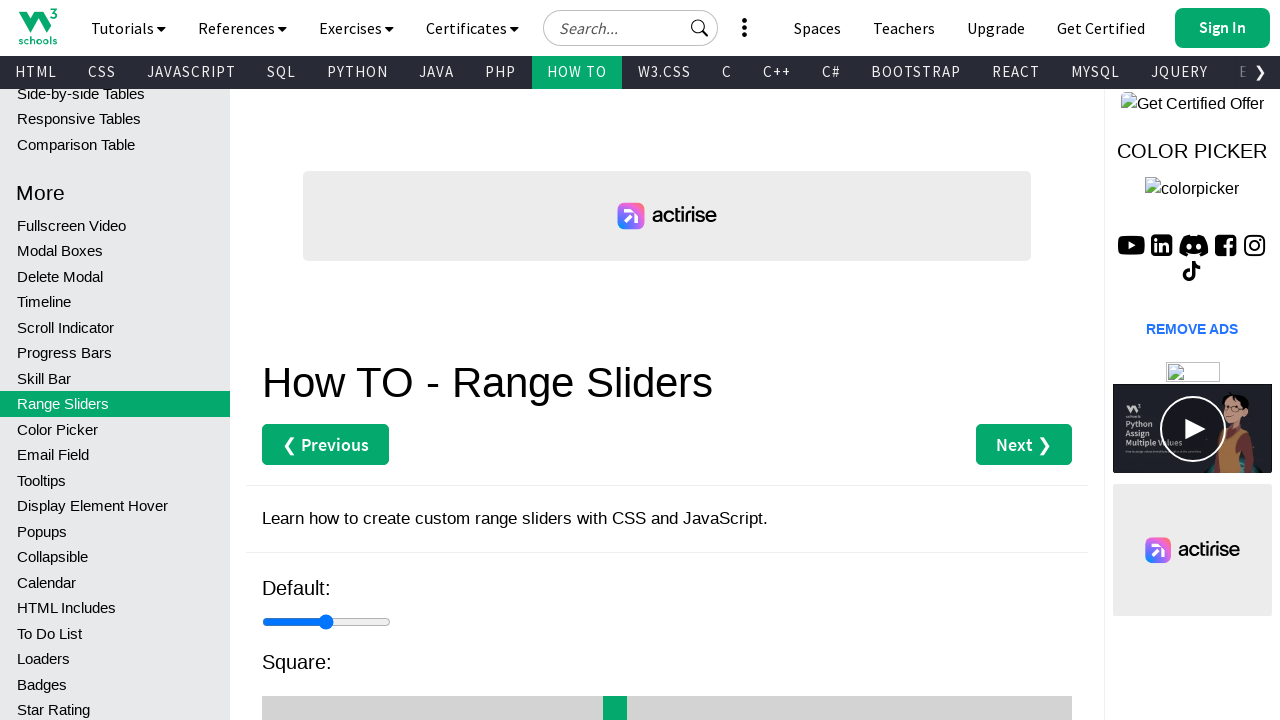

Pressed ArrowLeft key (iteration 57/69) to move slider left
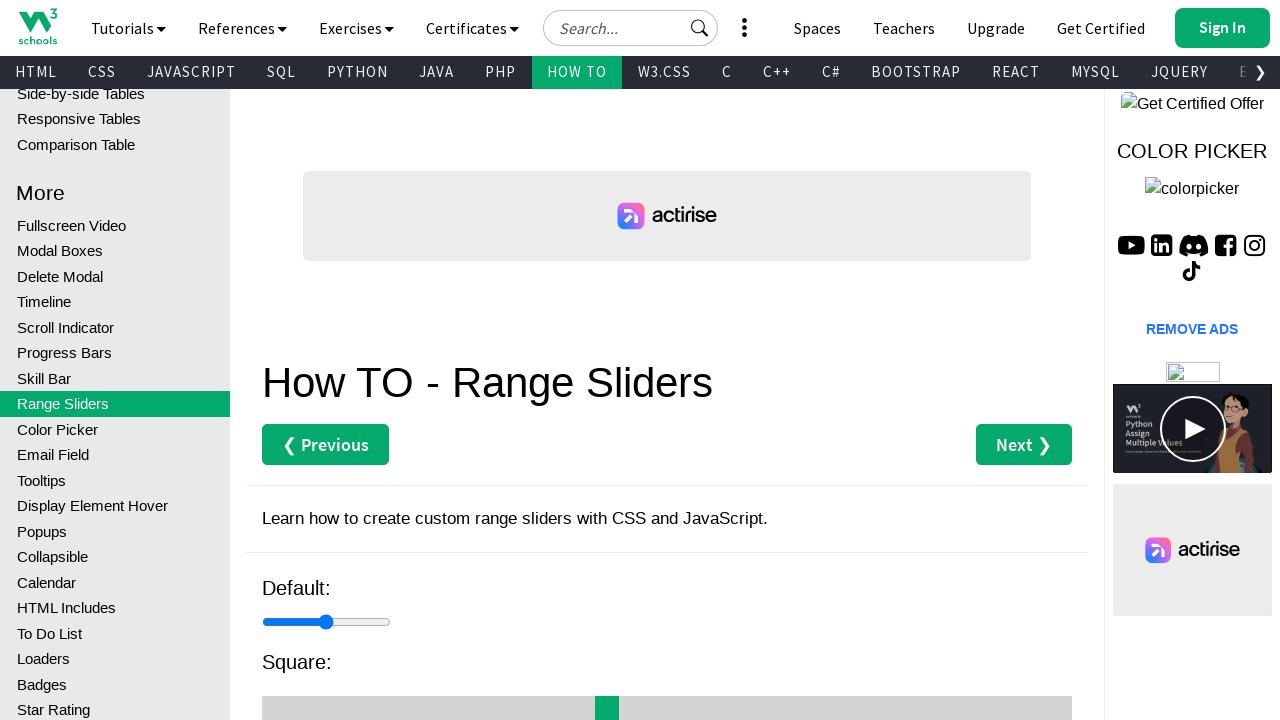

Pressed ArrowLeft key (iteration 58/69) to move slider left
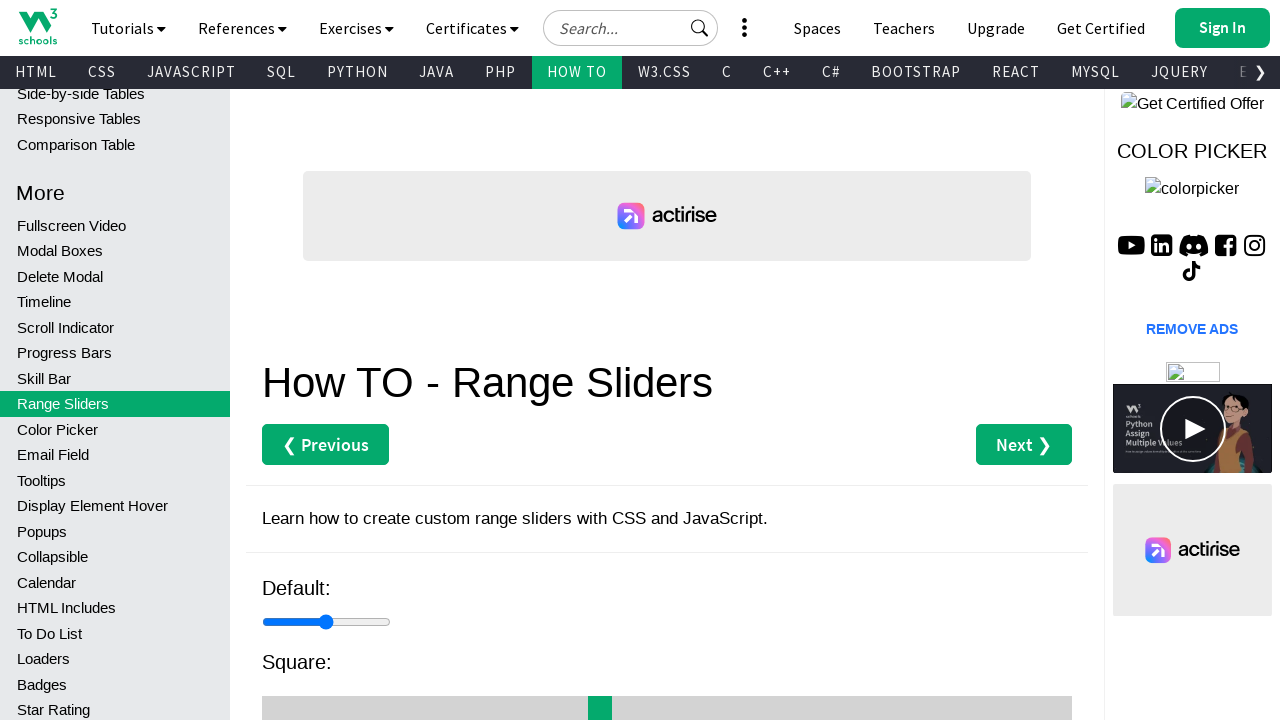

Pressed ArrowLeft key (iteration 59/69) to move slider left
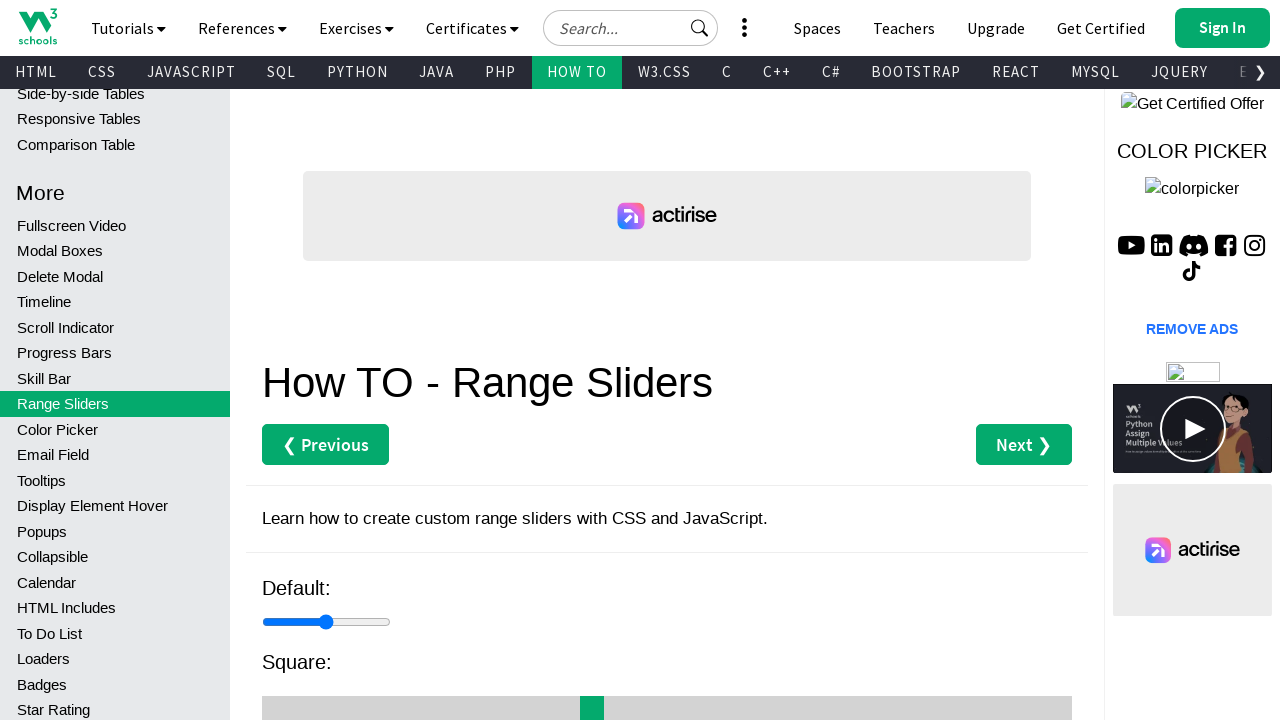

Pressed ArrowLeft key (iteration 60/69) to move slider left
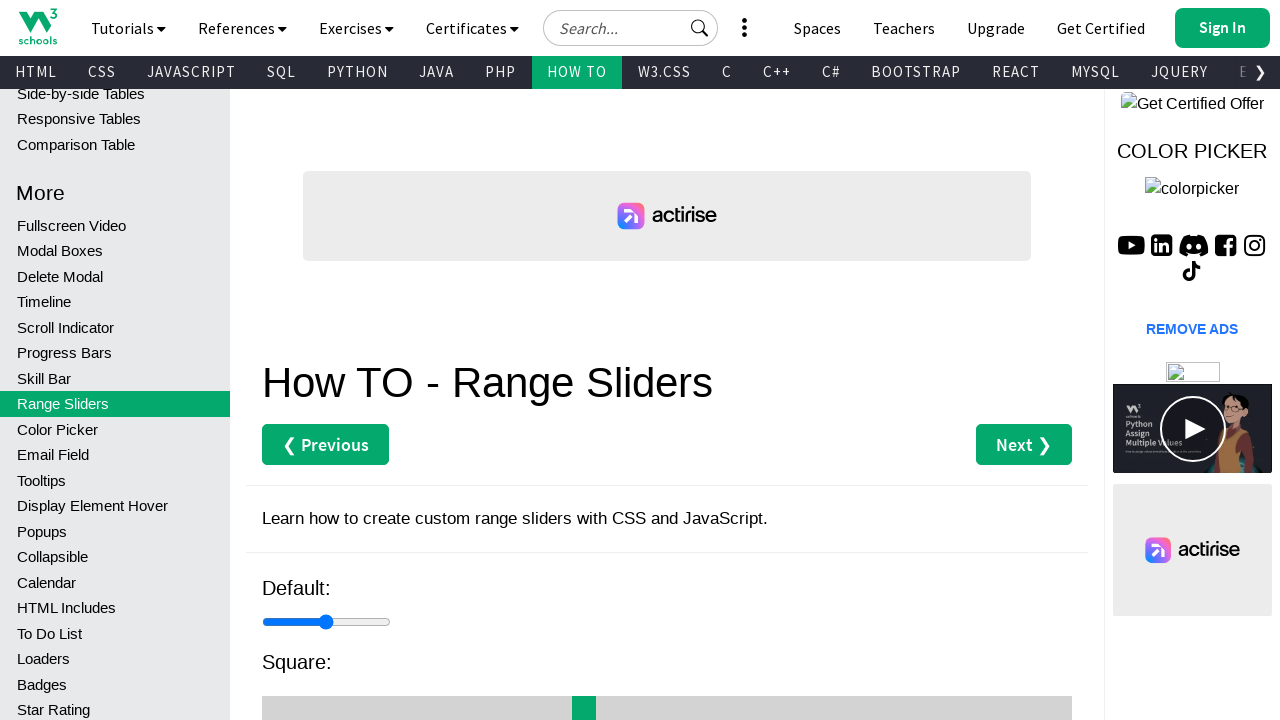

Pressed ArrowLeft key (iteration 61/69) to move slider left
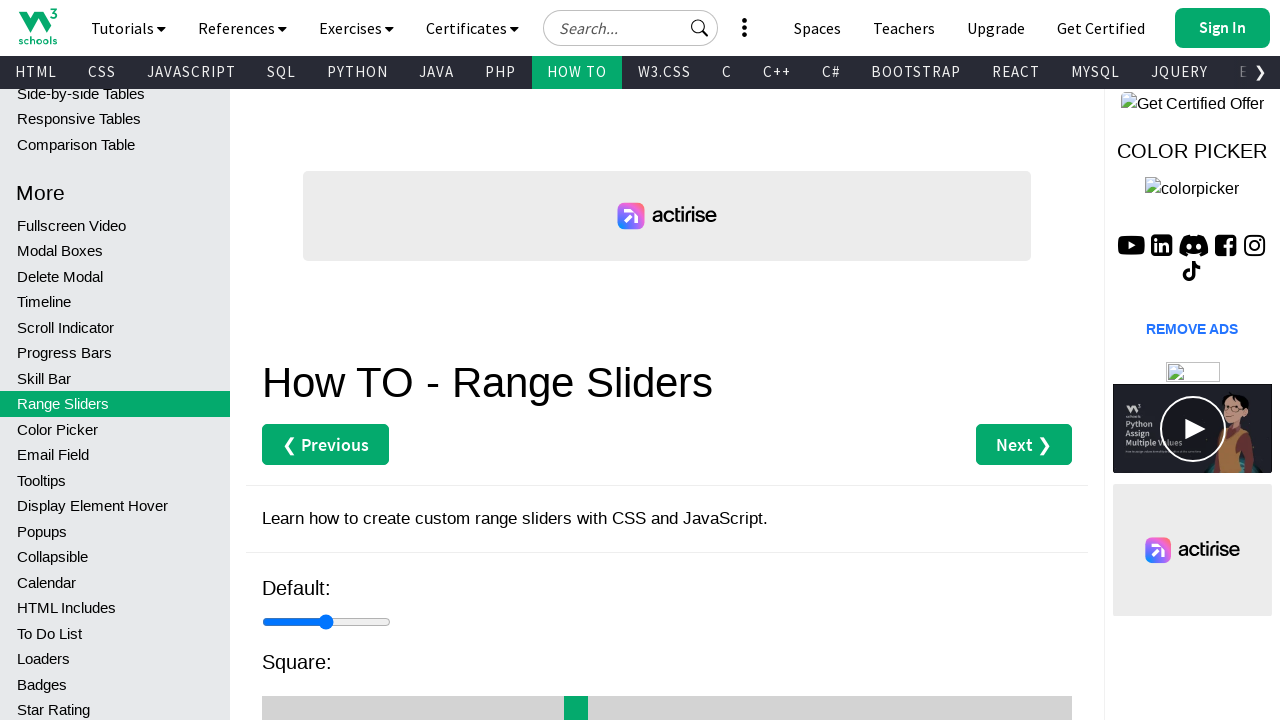

Pressed ArrowLeft key (iteration 62/69) to move slider left
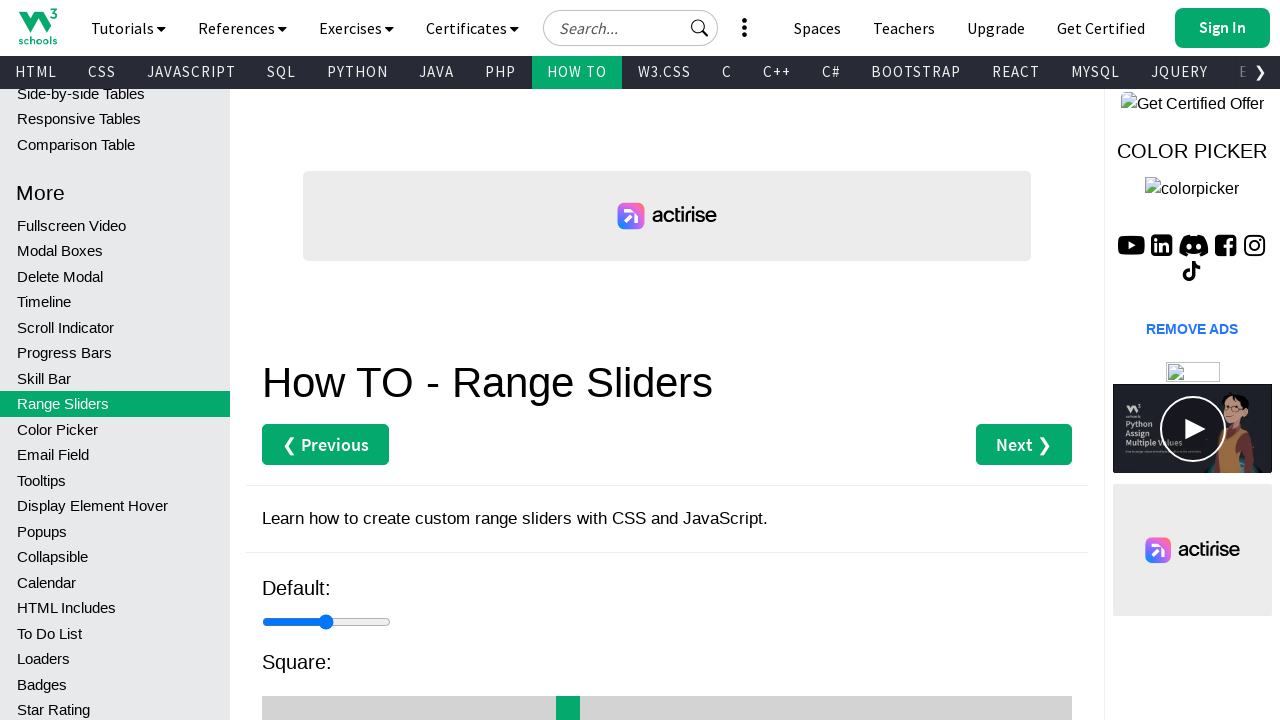

Pressed ArrowLeft key (iteration 63/69) to move slider left
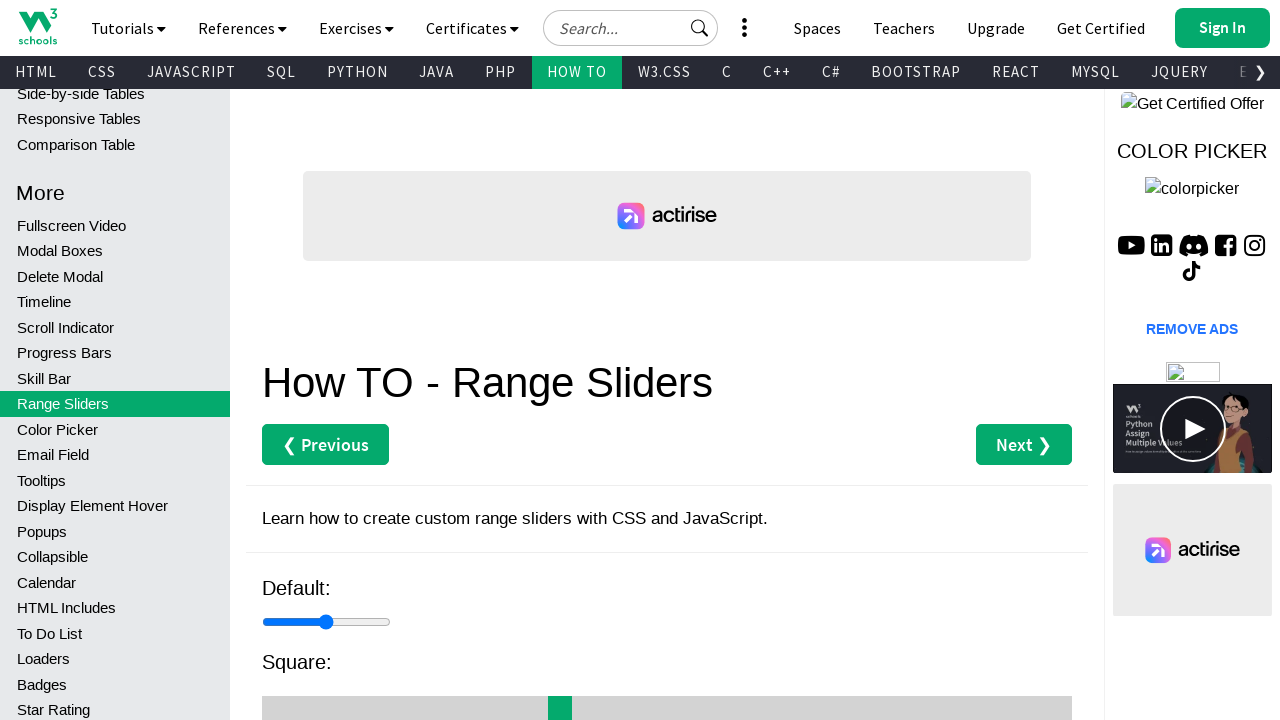

Pressed ArrowLeft key (iteration 64/69) to move slider left
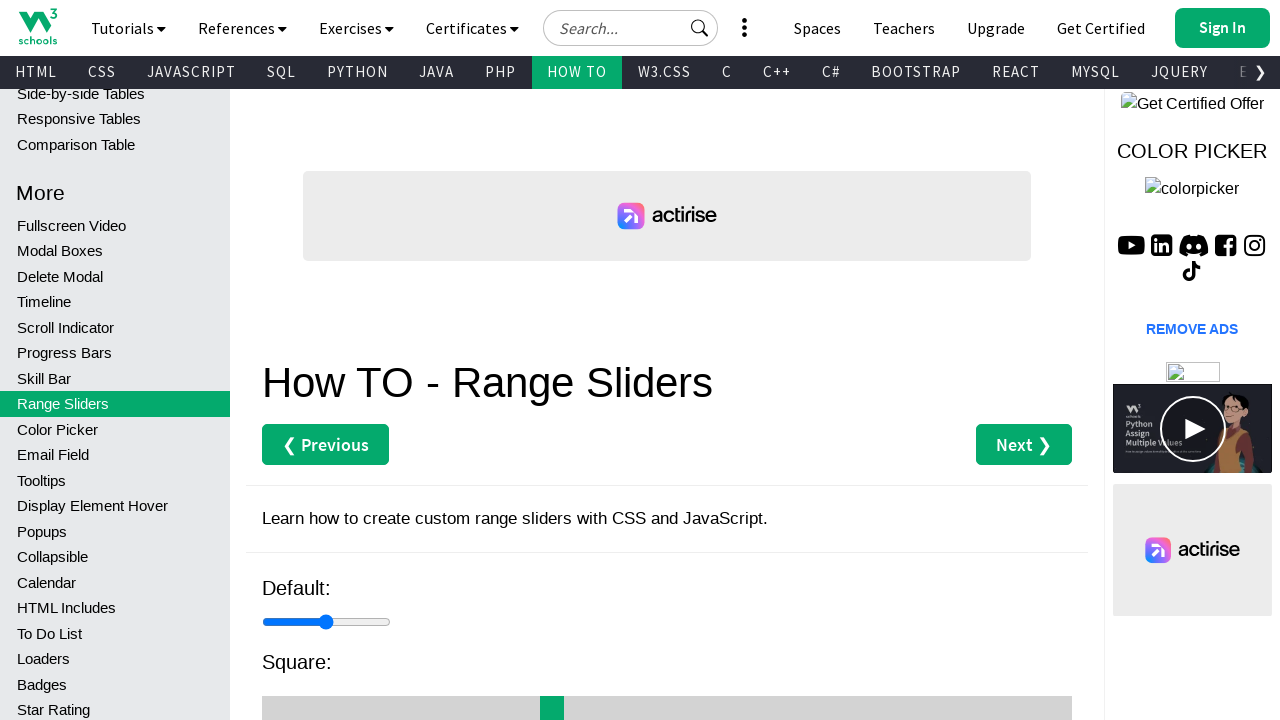

Pressed ArrowLeft key (iteration 65/69) to move slider left
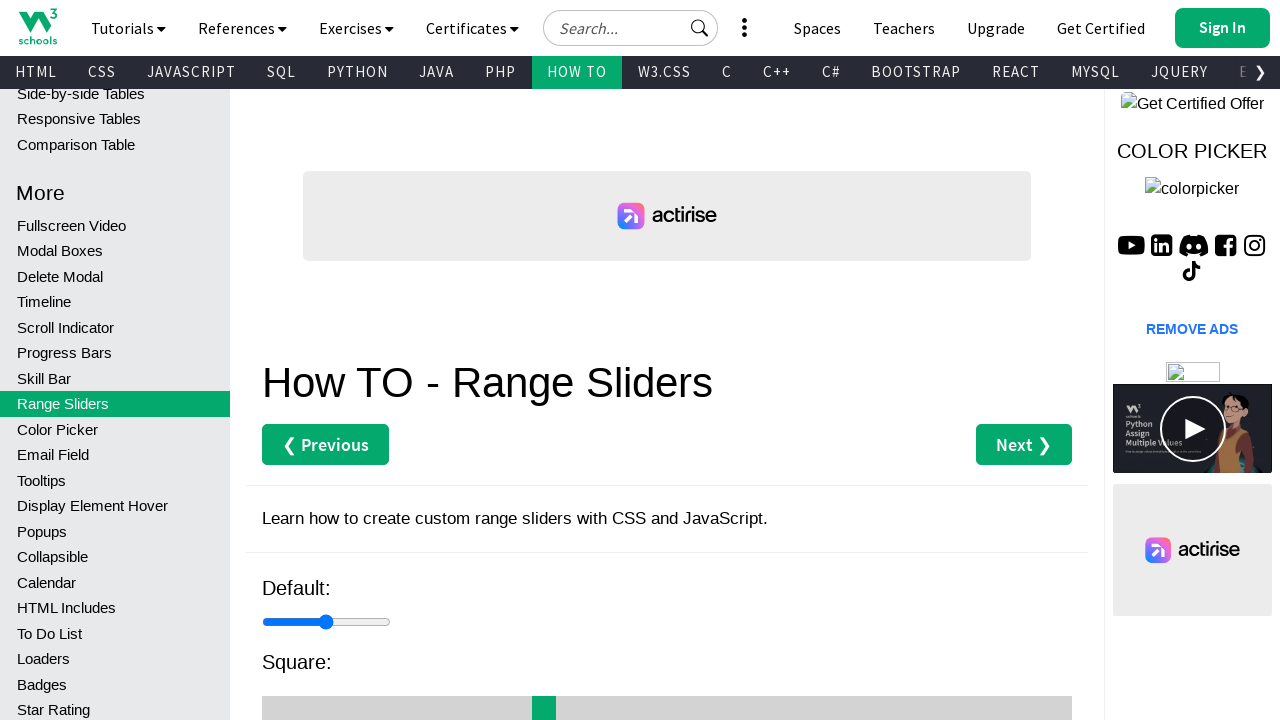

Pressed ArrowLeft key (iteration 66/69) to move slider left
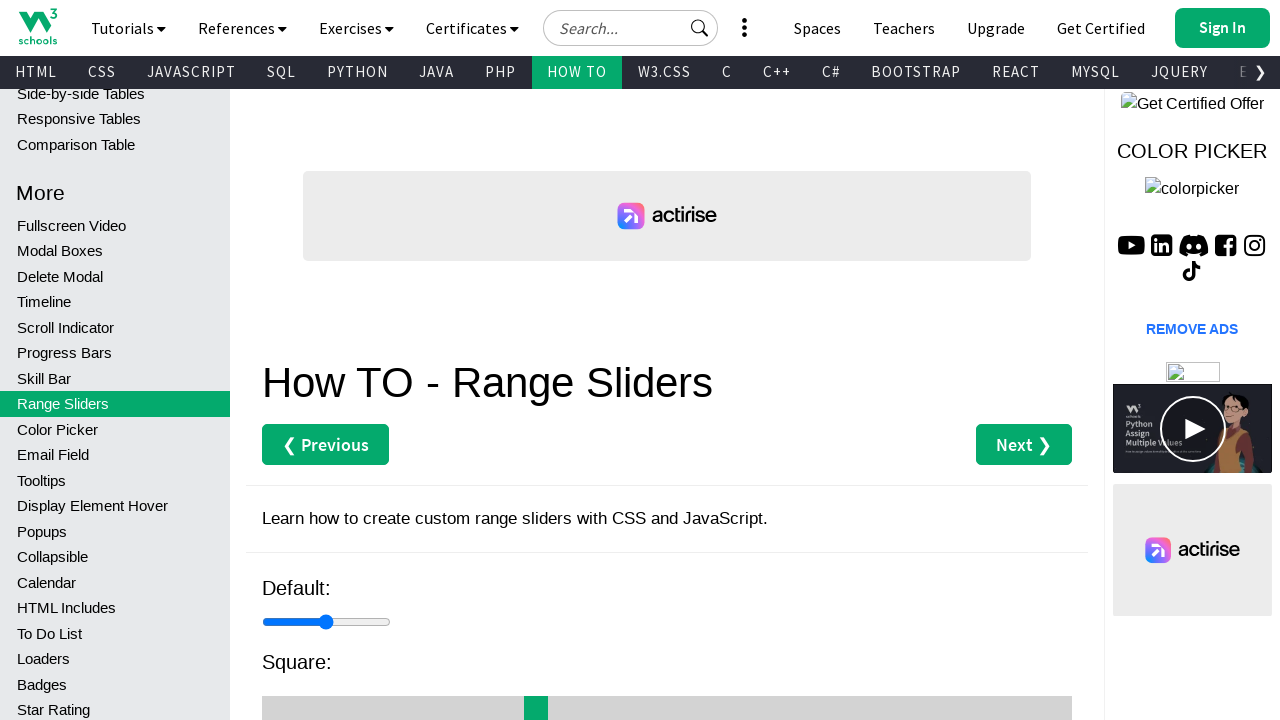

Pressed ArrowLeft key (iteration 67/69) to move slider left
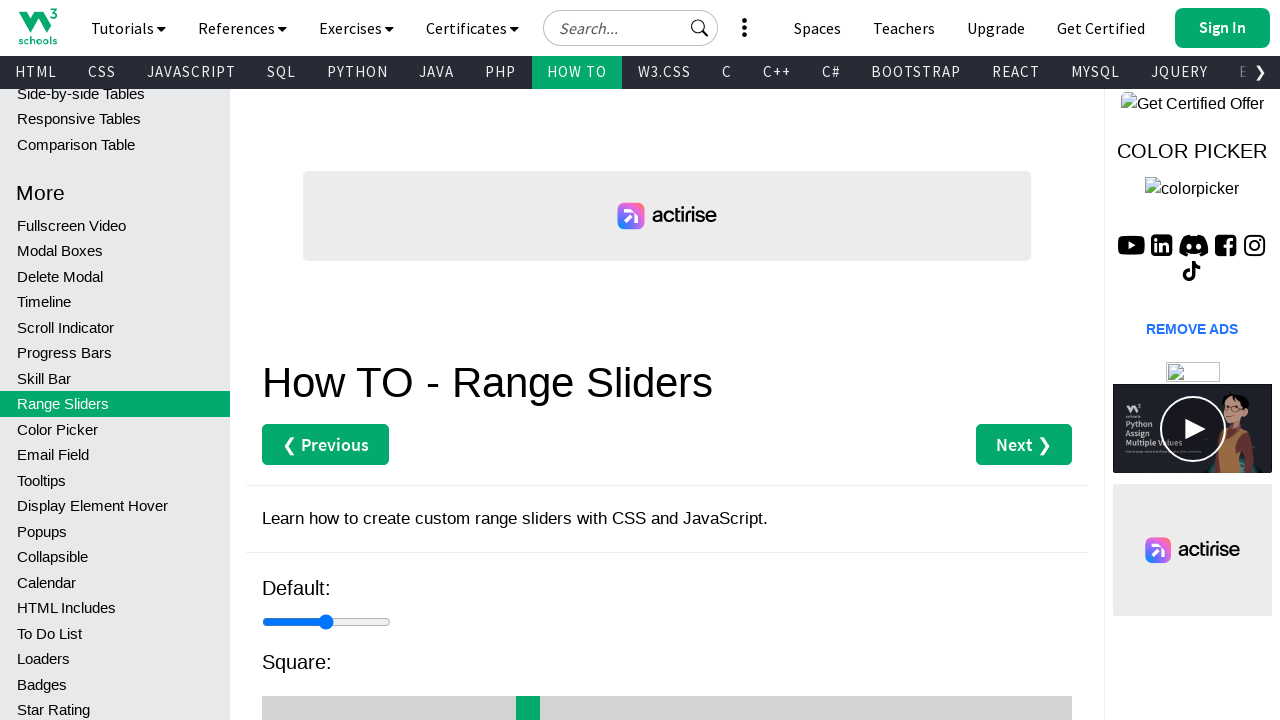

Pressed ArrowLeft key (iteration 68/69) to move slider left
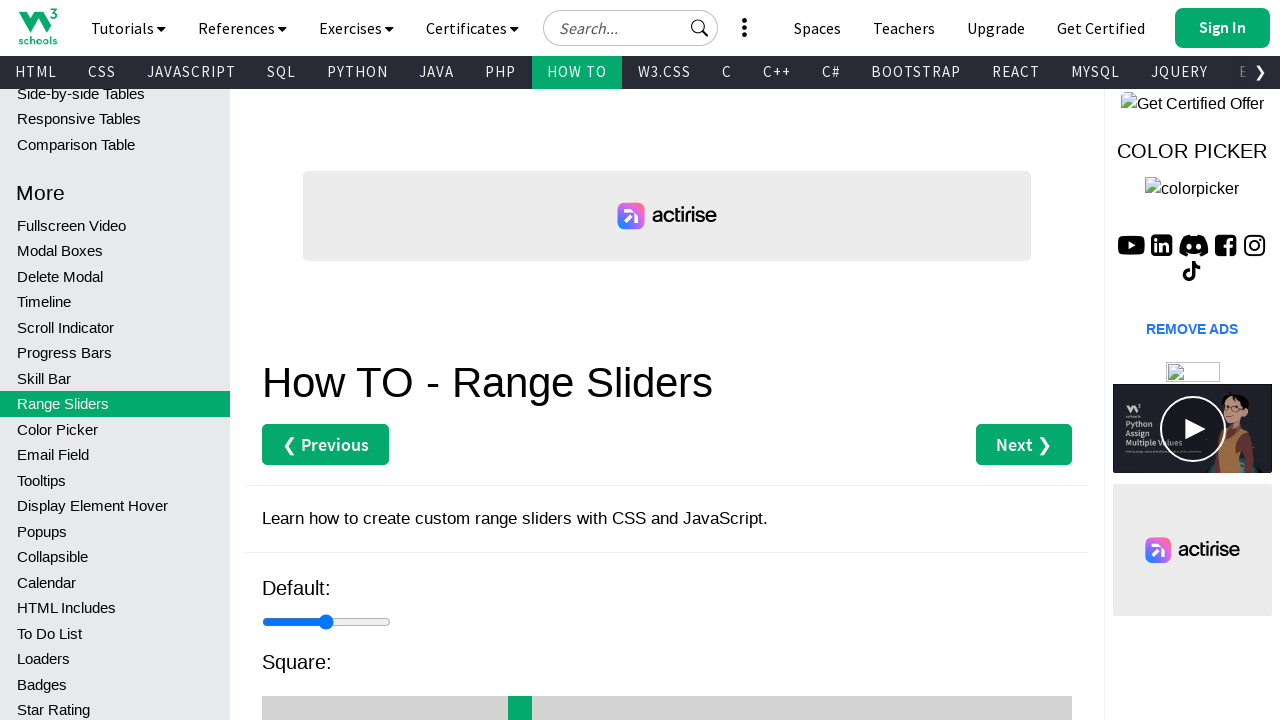

Pressed ArrowLeft key (iteration 69/69) to move slider left
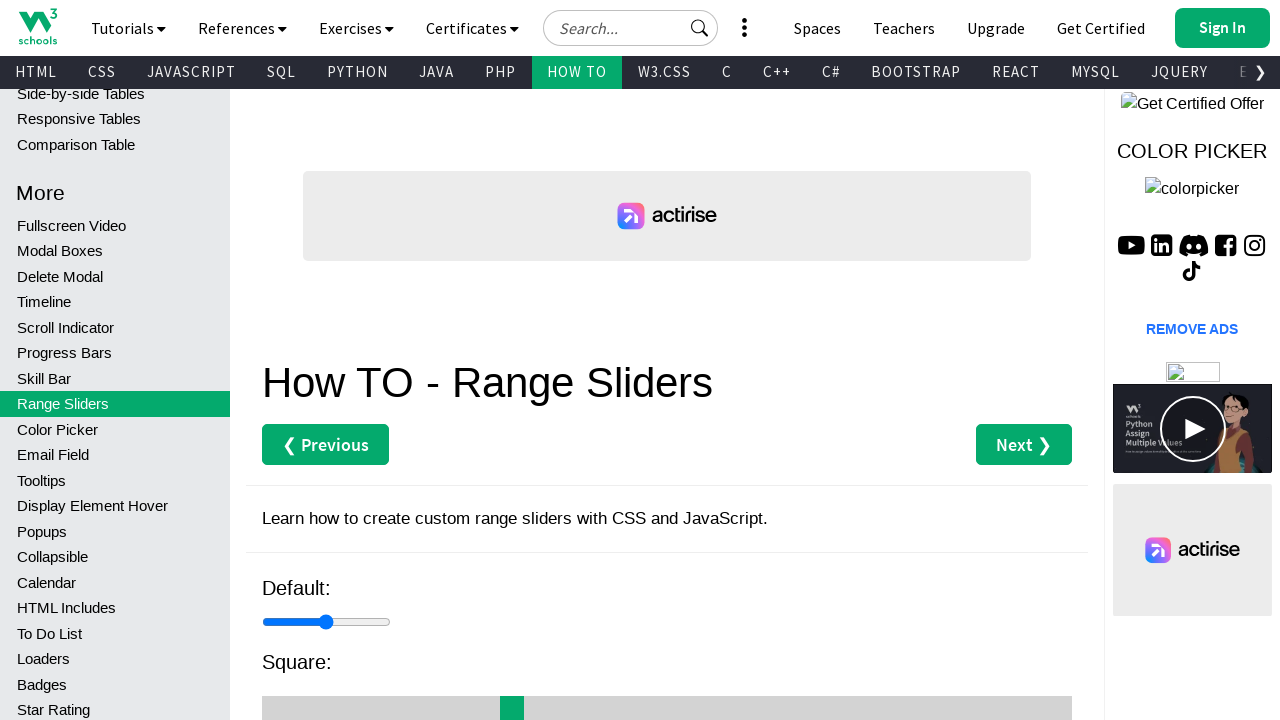

Waited 1000ms for slider to settle
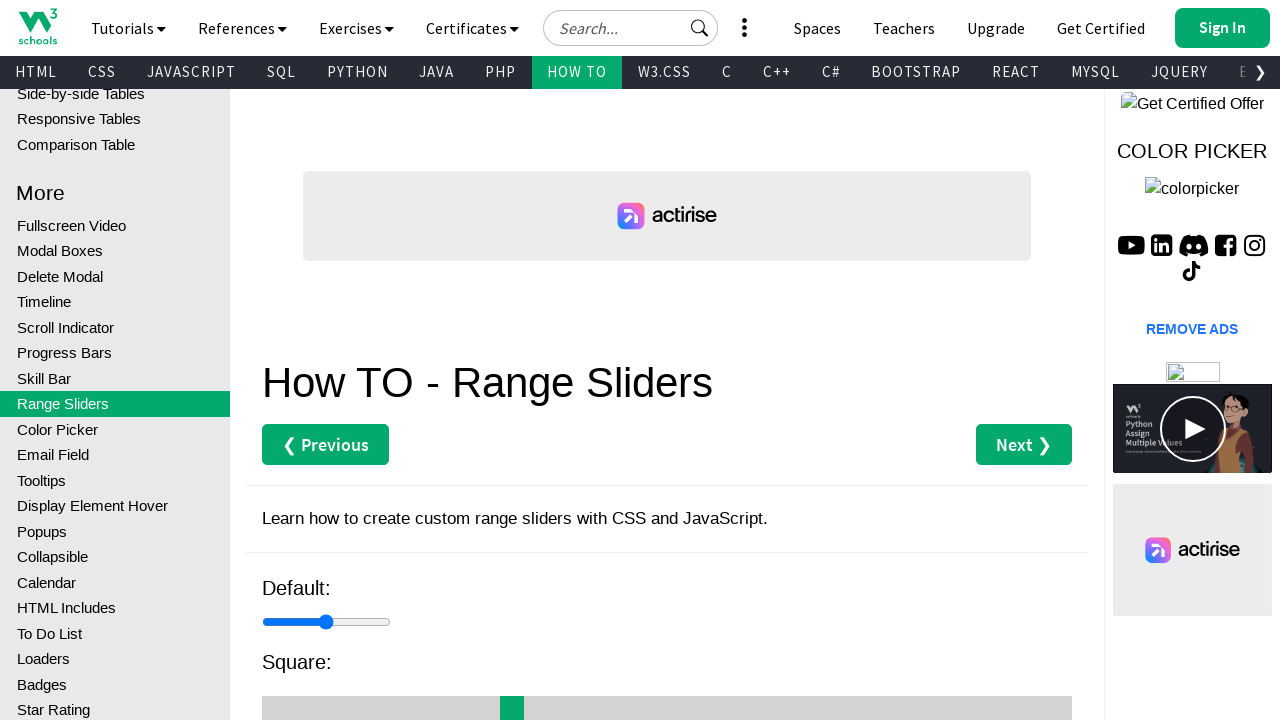

Pressed Home key to move slider to minimum position
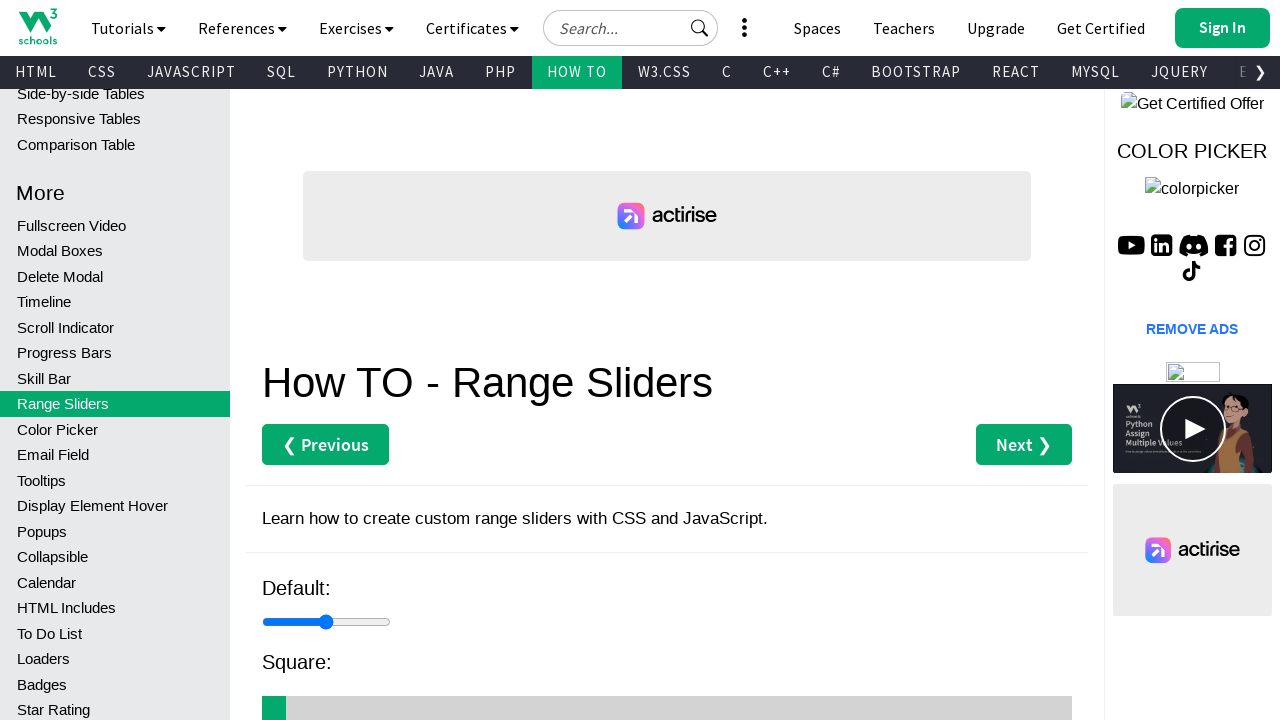

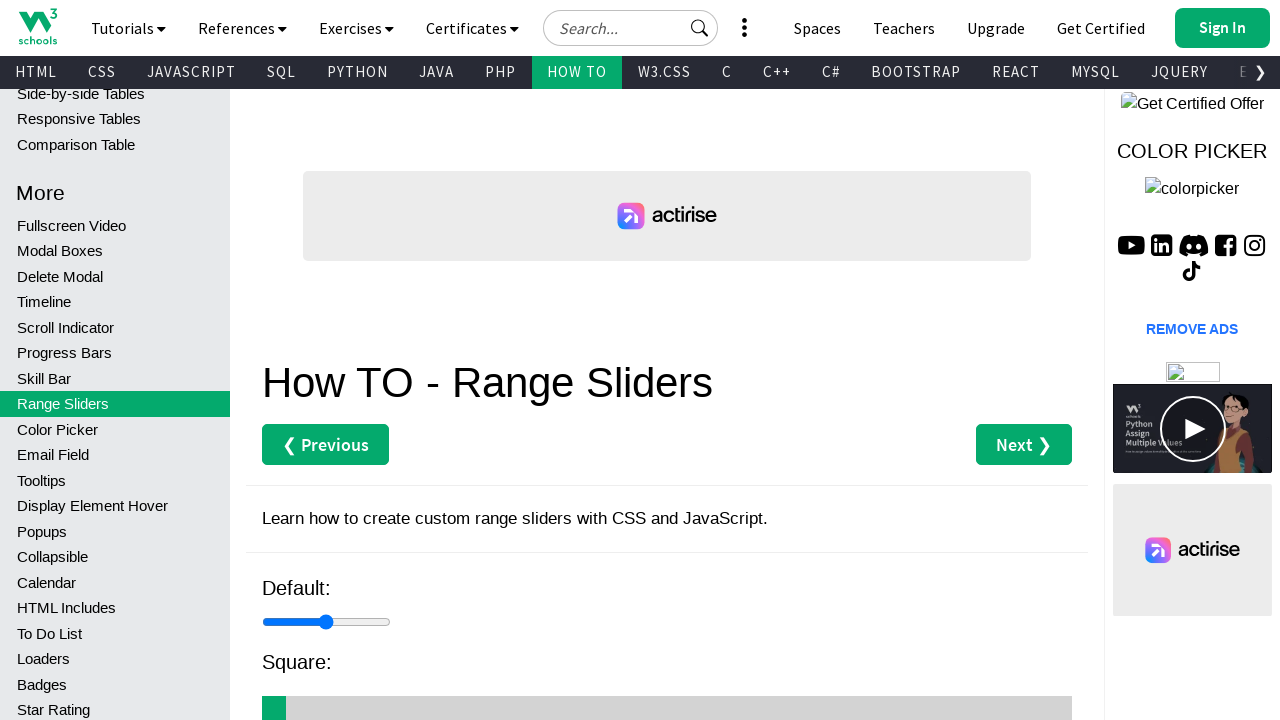